Tests the Add/Remove Elements page by clicking the "Add Element" button 100 times to create delete buttons, then clicking 40 delete buttons to remove them, and validating the remaining count.

Starting URL: http://the-internet.herokuapp.com/add_remove_elements/

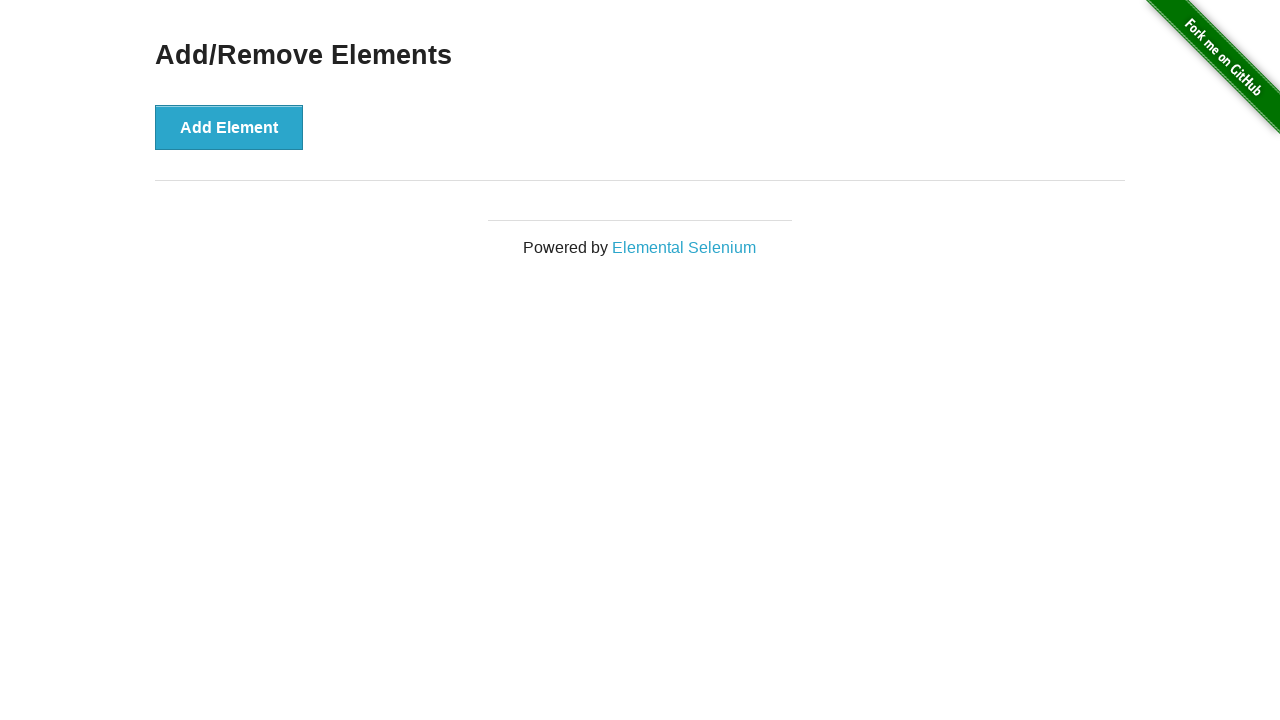

Navigated to Add/Remove Elements page
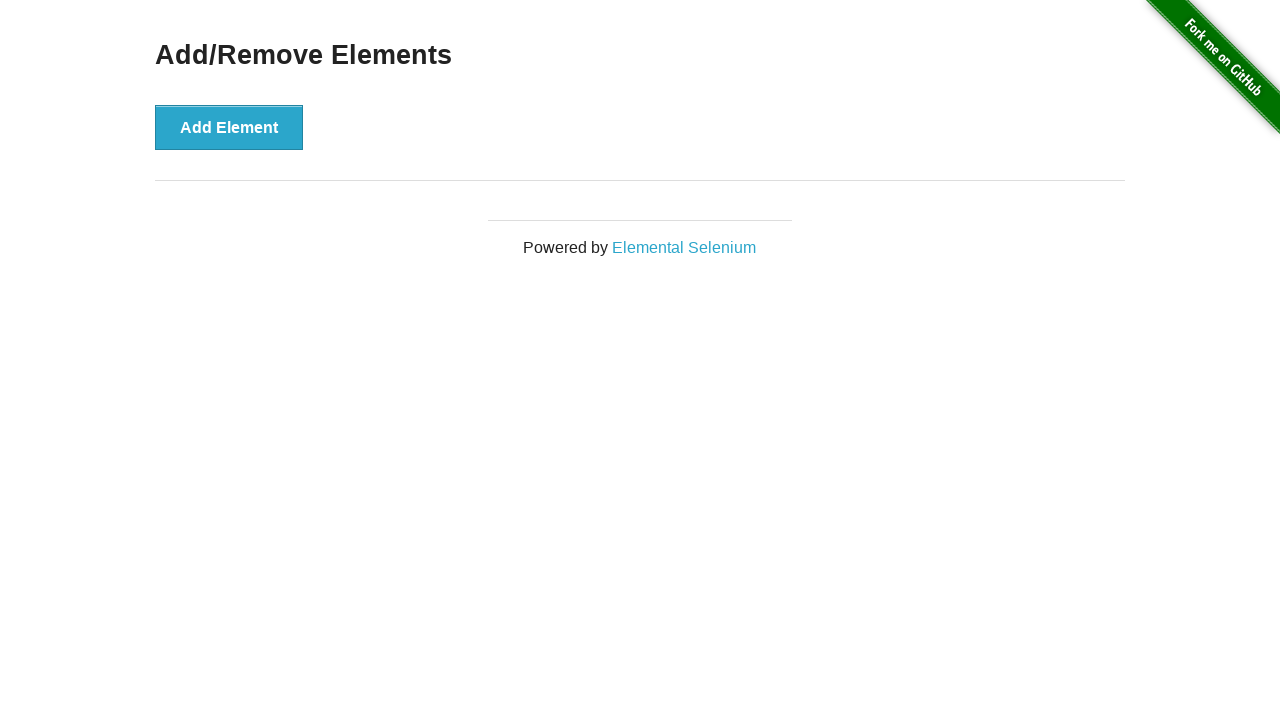

Clicked Add Element button (iteration 1/100) at (229, 127) on button[onclick='addElement()']
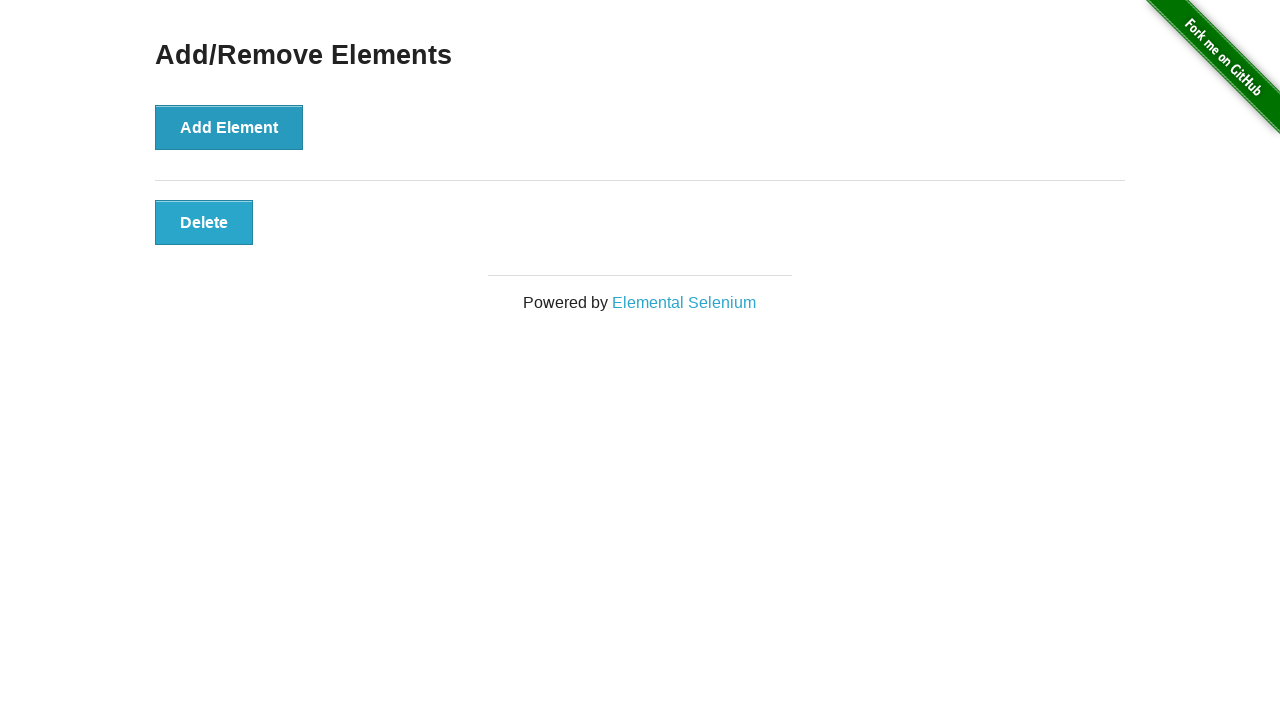

Clicked Add Element button (iteration 2/100) at (229, 127) on button[onclick='addElement()']
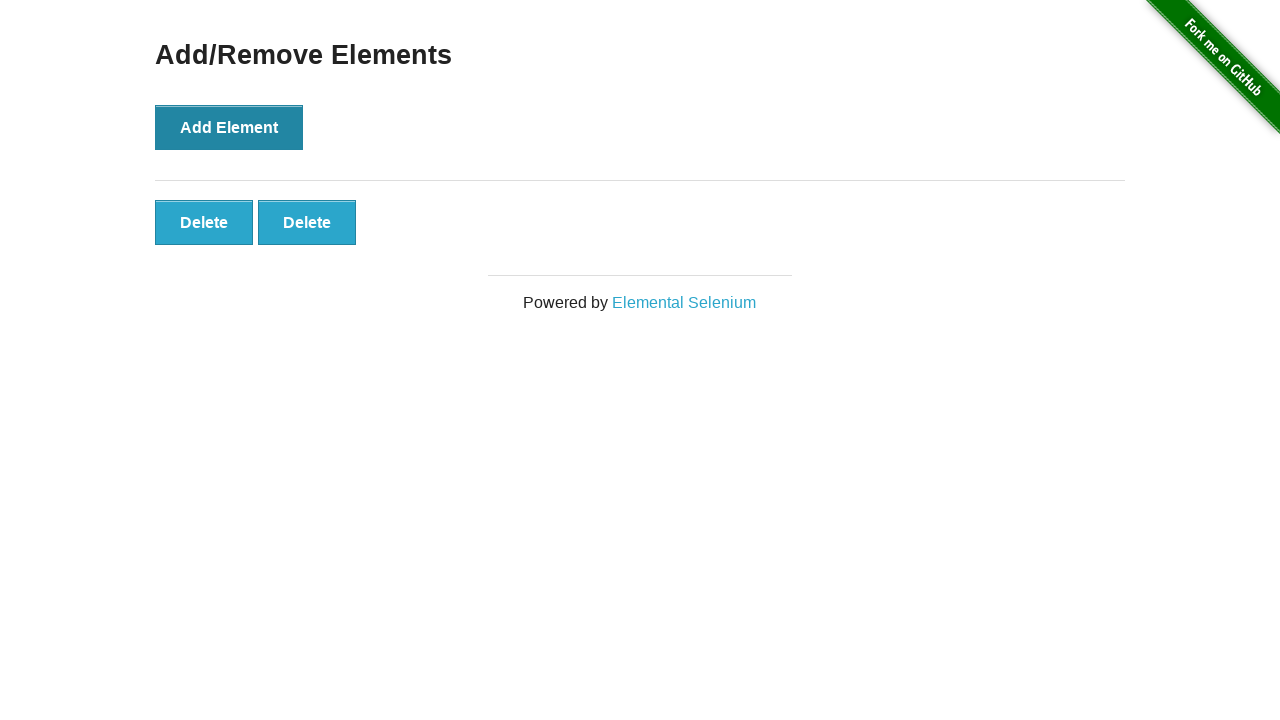

Clicked Add Element button (iteration 3/100) at (229, 127) on button[onclick='addElement()']
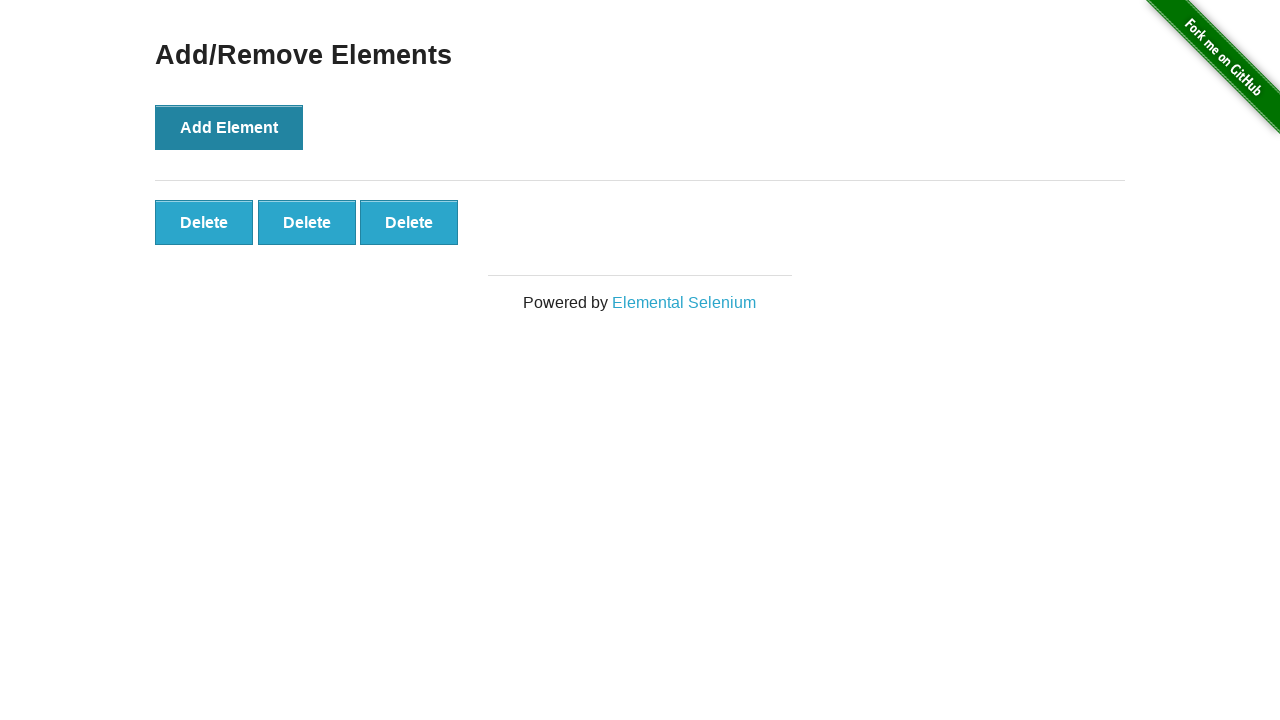

Clicked Add Element button (iteration 4/100) at (229, 127) on button[onclick='addElement()']
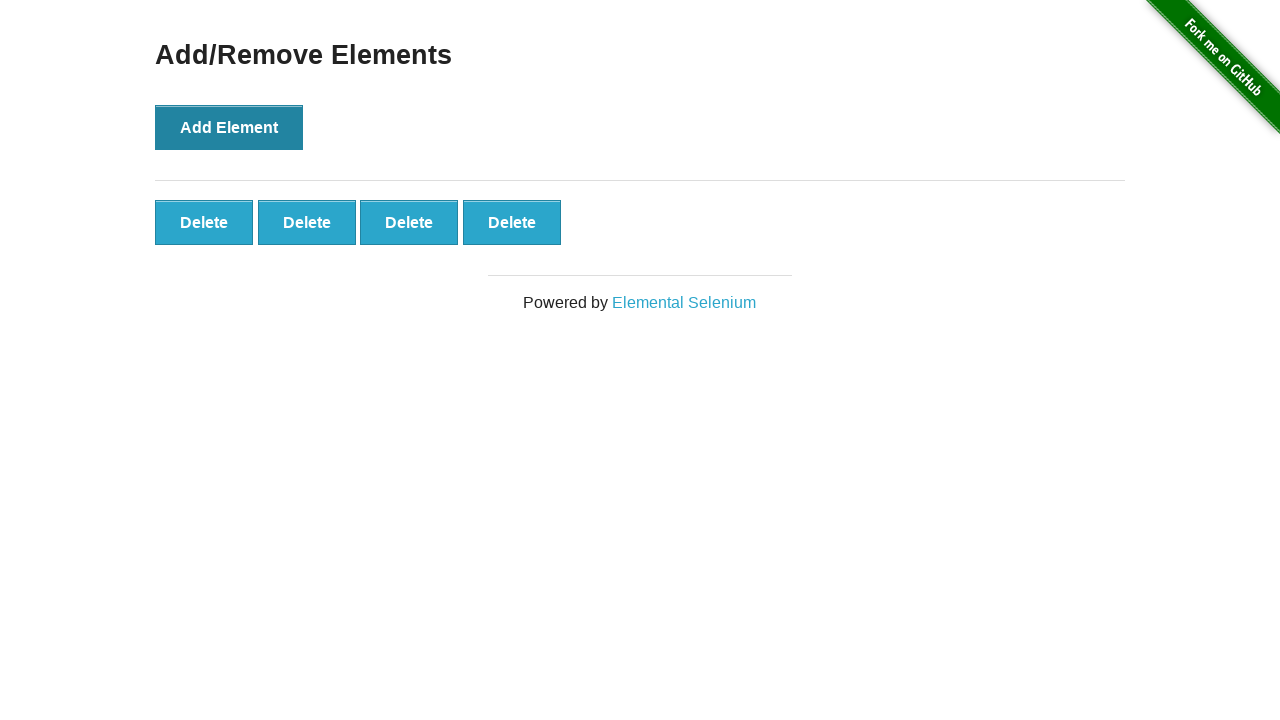

Clicked Add Element button (iteration 5/100) at (229, 127) on button[onclick='addElement()']
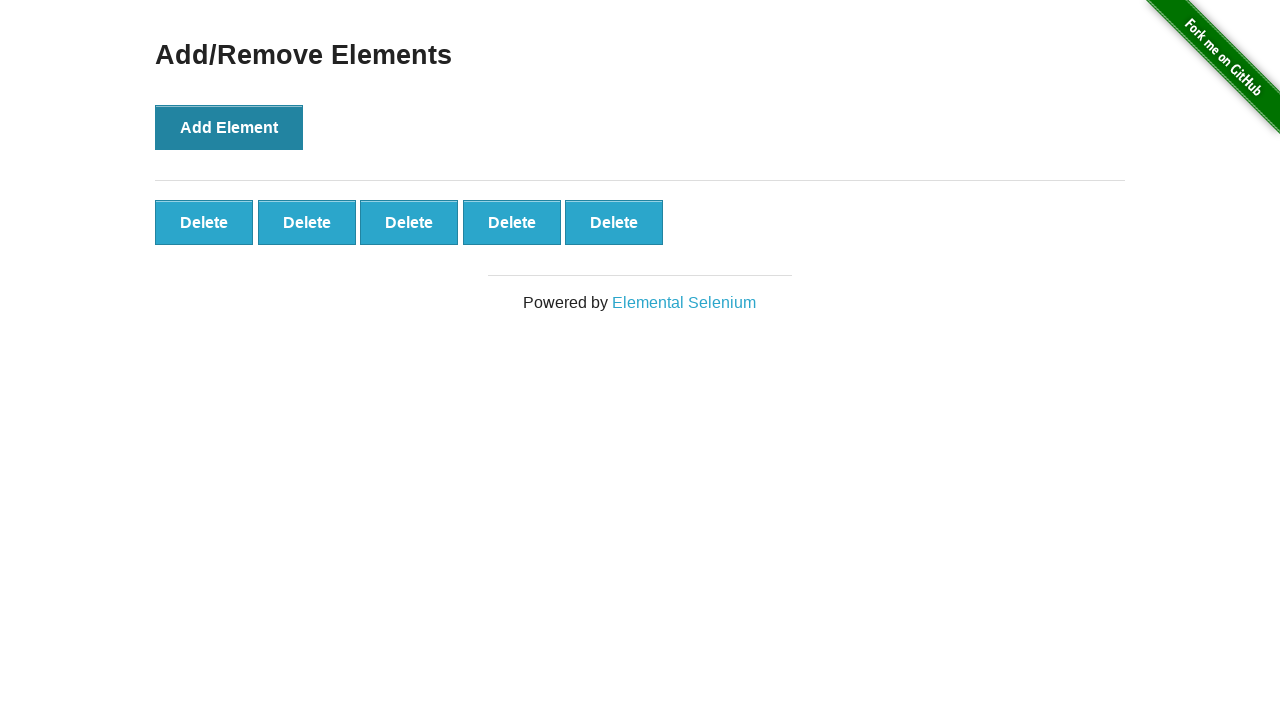

Clicked Add Element button (iteration 6/100) at (229, 127) on button[onclick='addElement()']
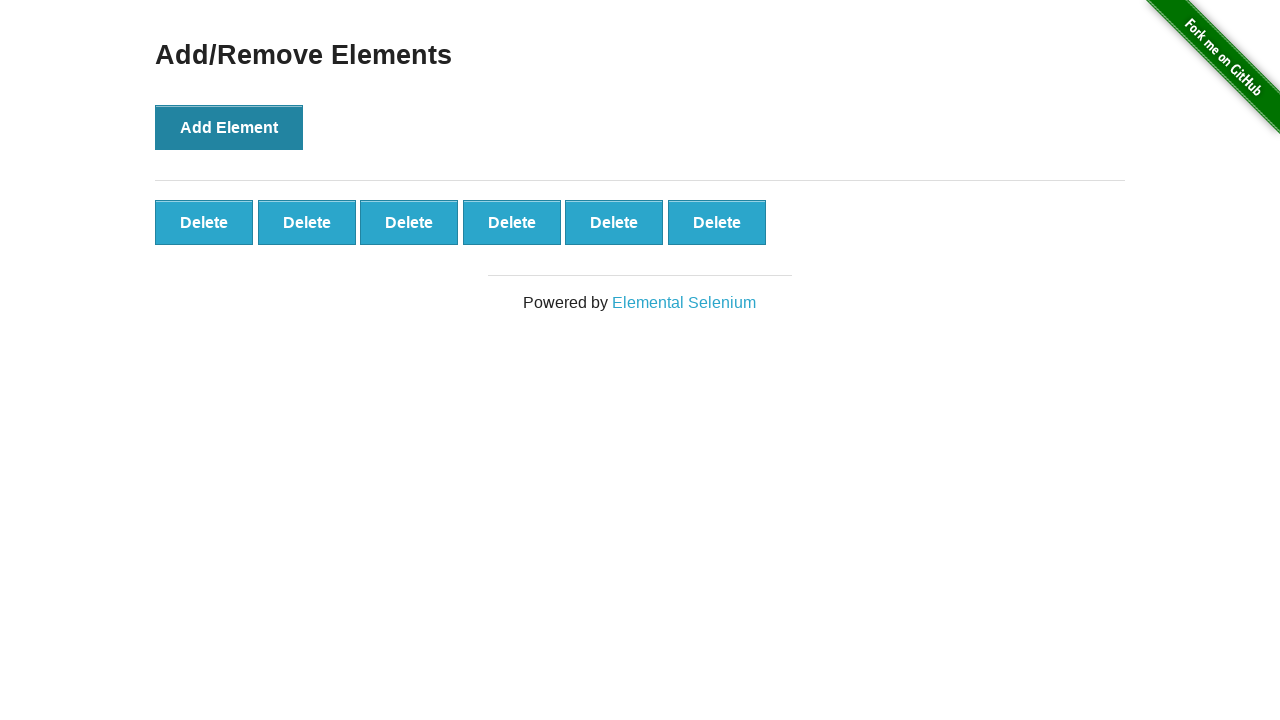

Clicked Add Element button (iteration 7/100) at (229, 127) on button[onclick='addElement()']
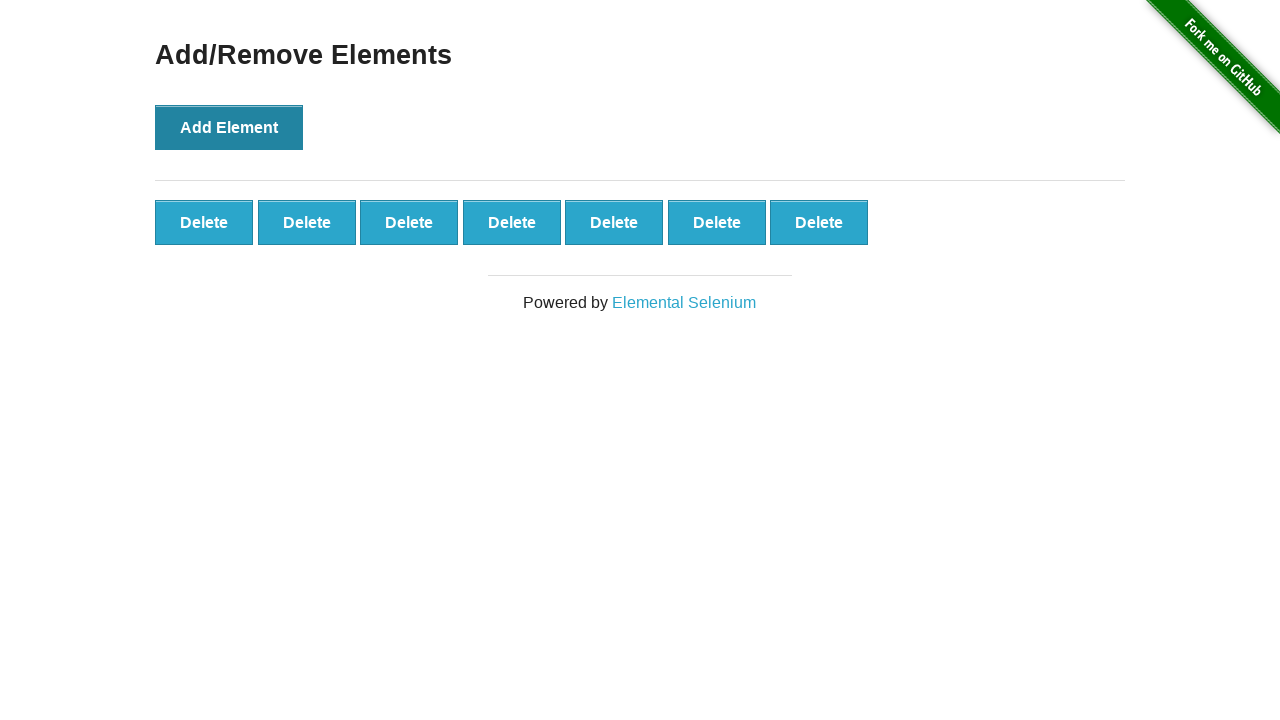

Clicked Add Element button (iteration 8/100) at (229, 127) on button[onclick='addElement()']
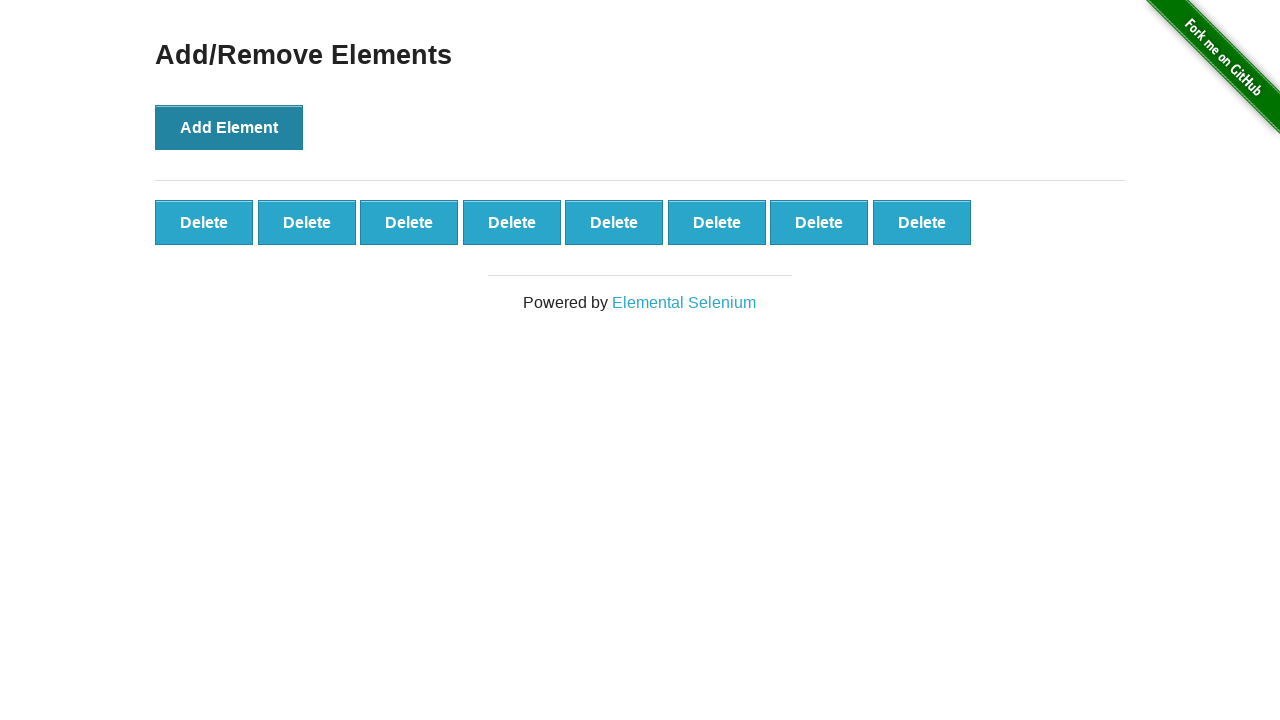

Clicked Add Element button (iteration 9/100) at (229, 127) on button[onclick='addElement()']
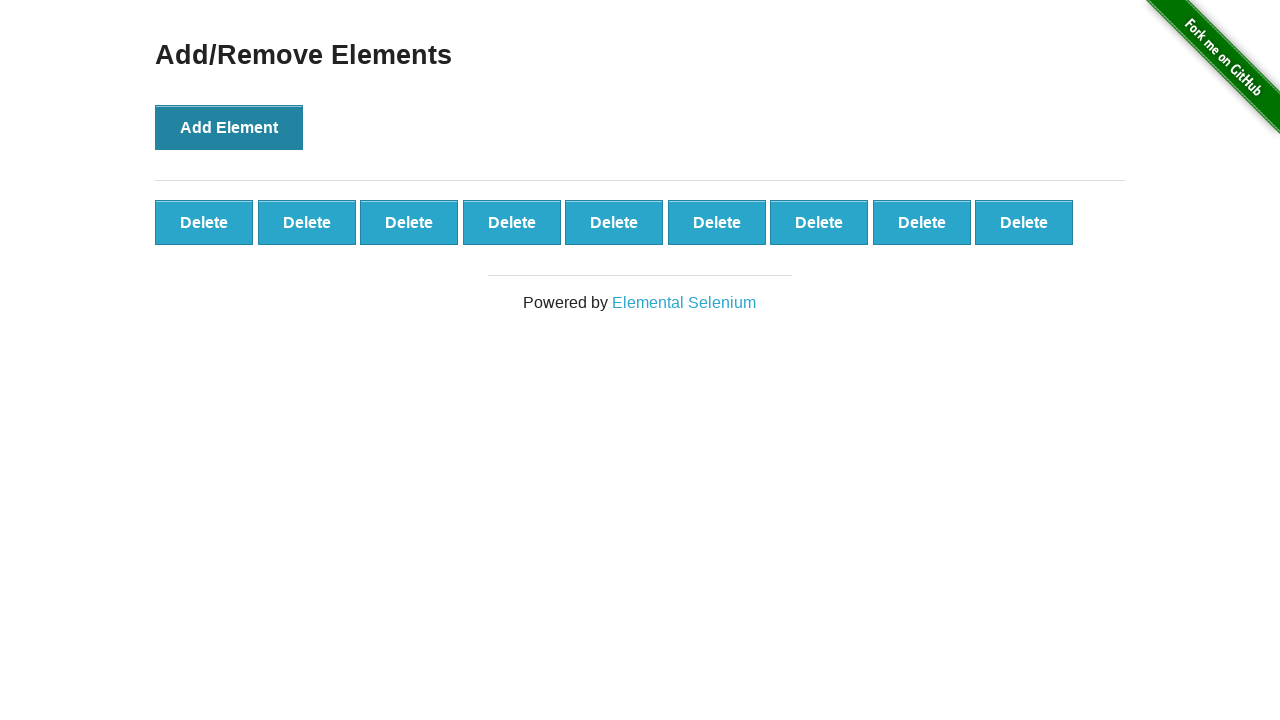

Clicked Add Element button (iteration 10/100) at (229, 127) on button[onclick='addElement()']
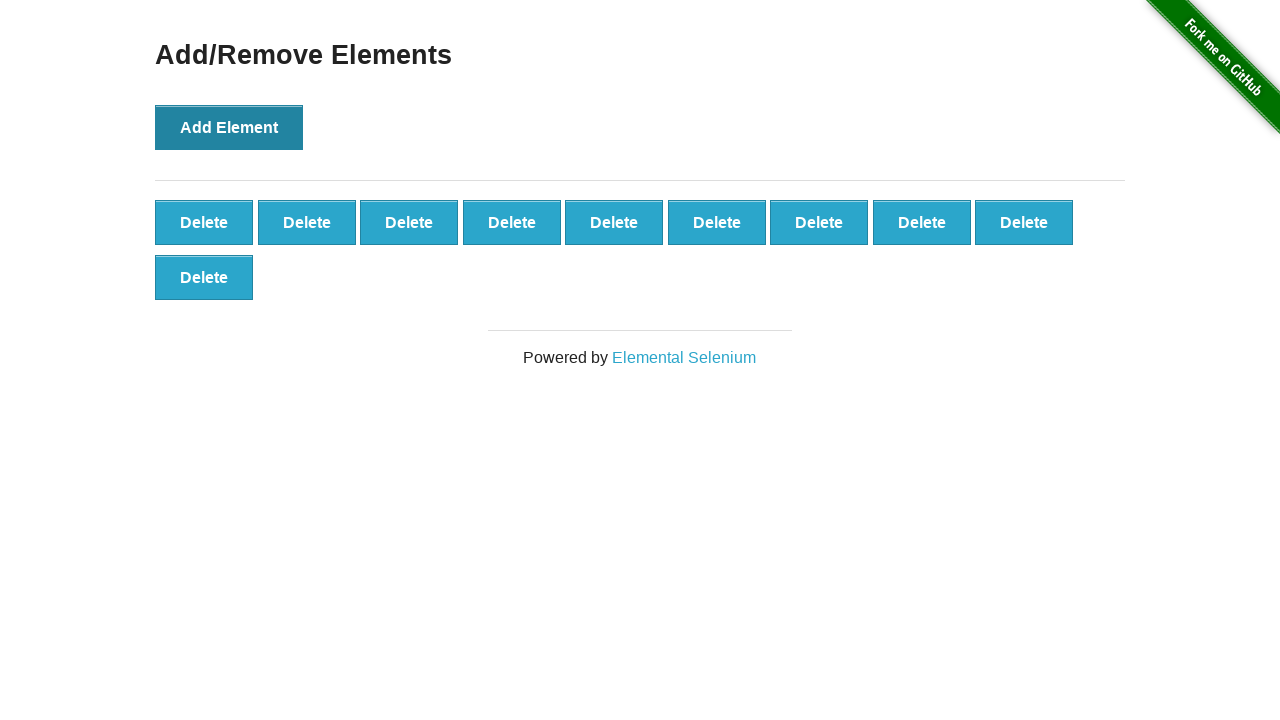

Clicked Add Element button (iteration 11/100) at (229, 127) on button[onclick='addElement()']
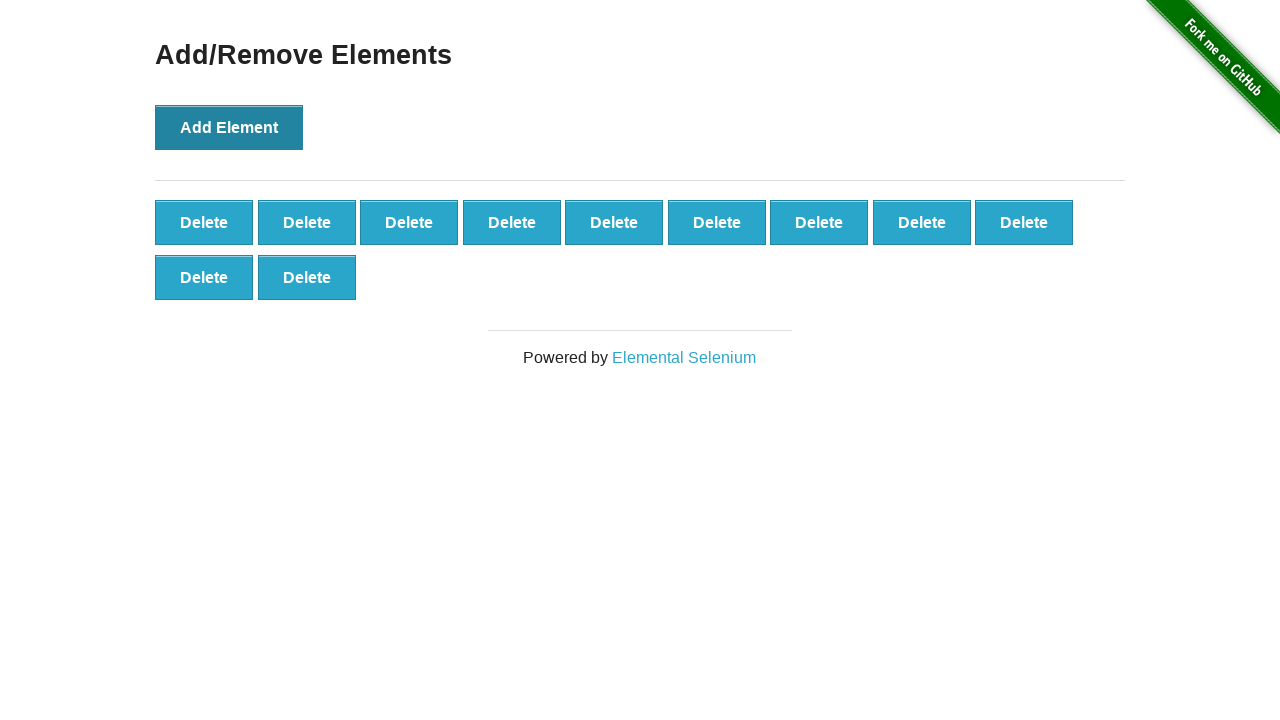

Clicked Add Element button (iteration 12/100) at (229, 127) on button[onclick='addElement()']
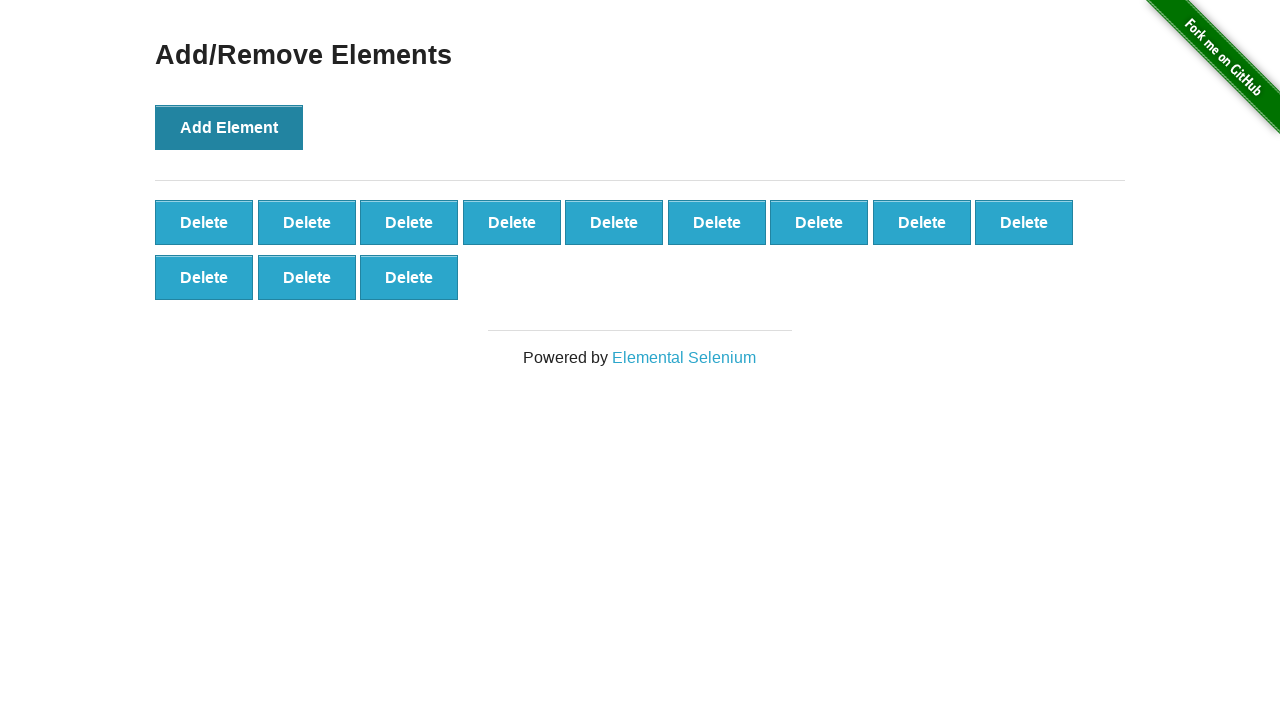

Clicked Add Element button (iteration 13/100) at (229, 127) on button[onclick='addElement()']
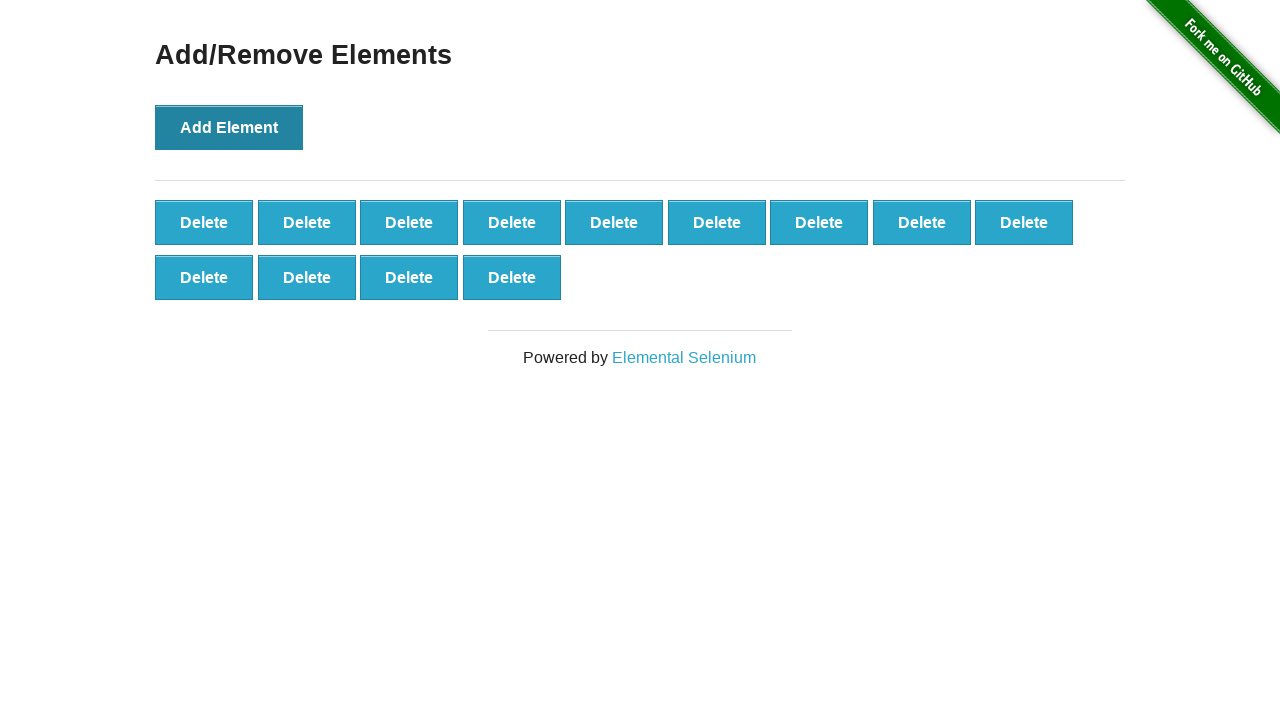

Clicked Add Element button (iteration 14/100) at (229, 127) on button[onclick='addElement()']
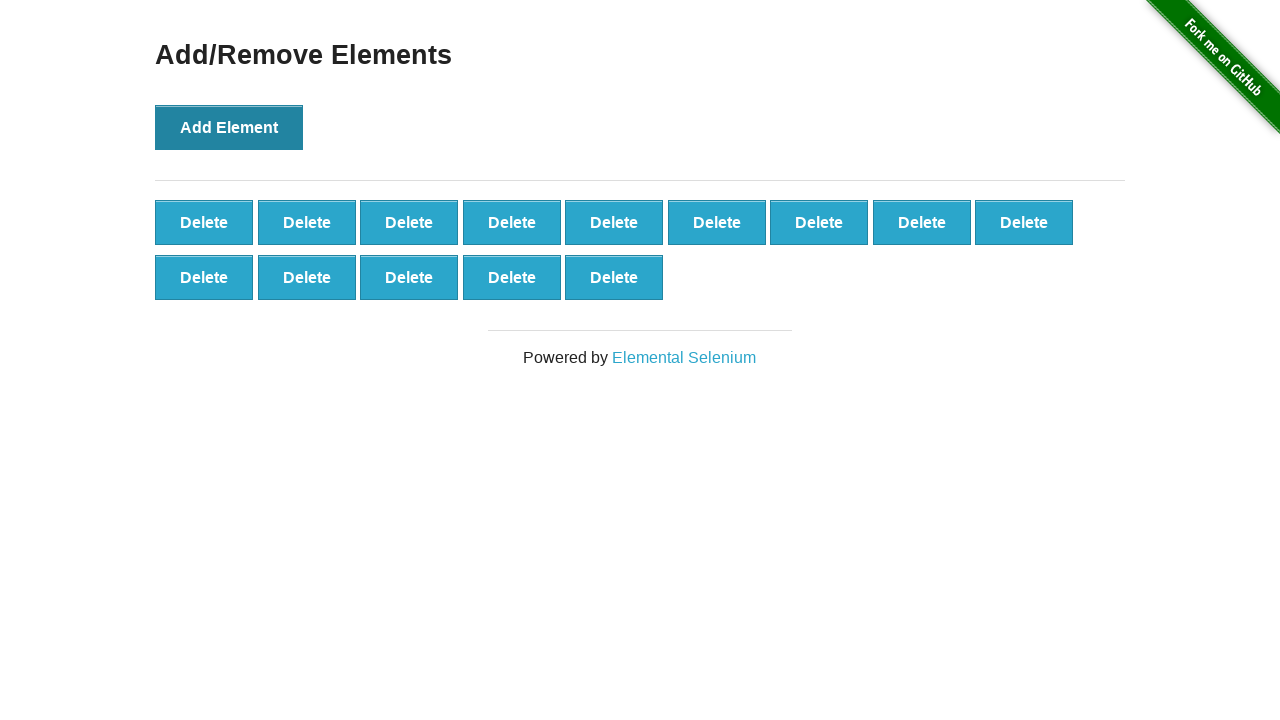

Clicked Add Element button (iteration 15/100) at (229, 127) on button[onclick='addElement()']
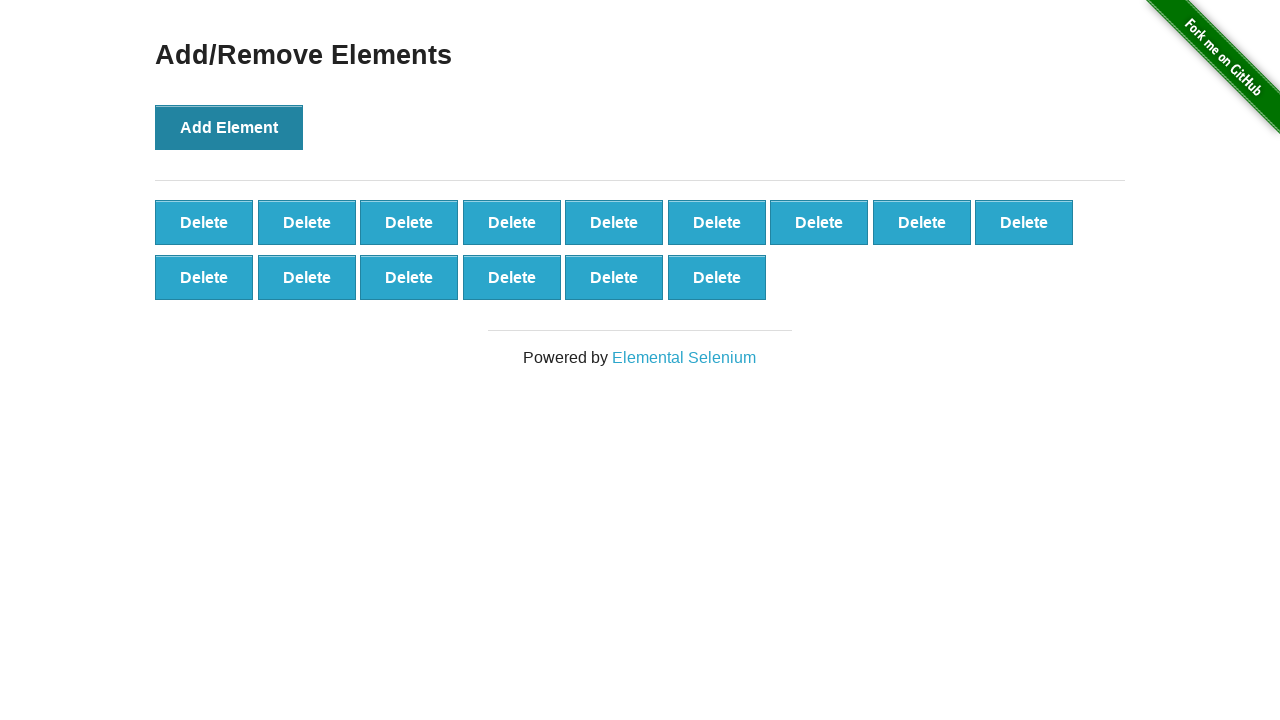

Clicked Add Element button (iteration 16/100) at (229, 127) on button[onclick='addElement()']
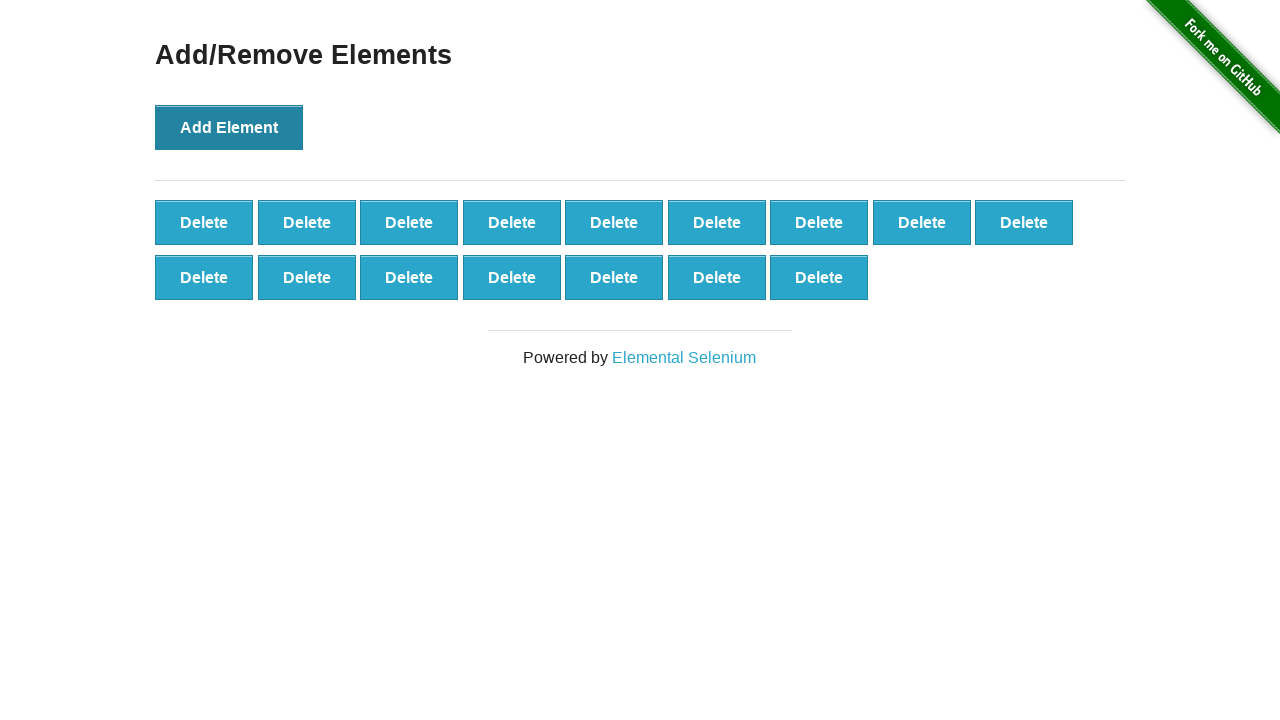

Clicked Add Element button (iteration 17/100) at (229, 127) on button[onclick='addElement()']
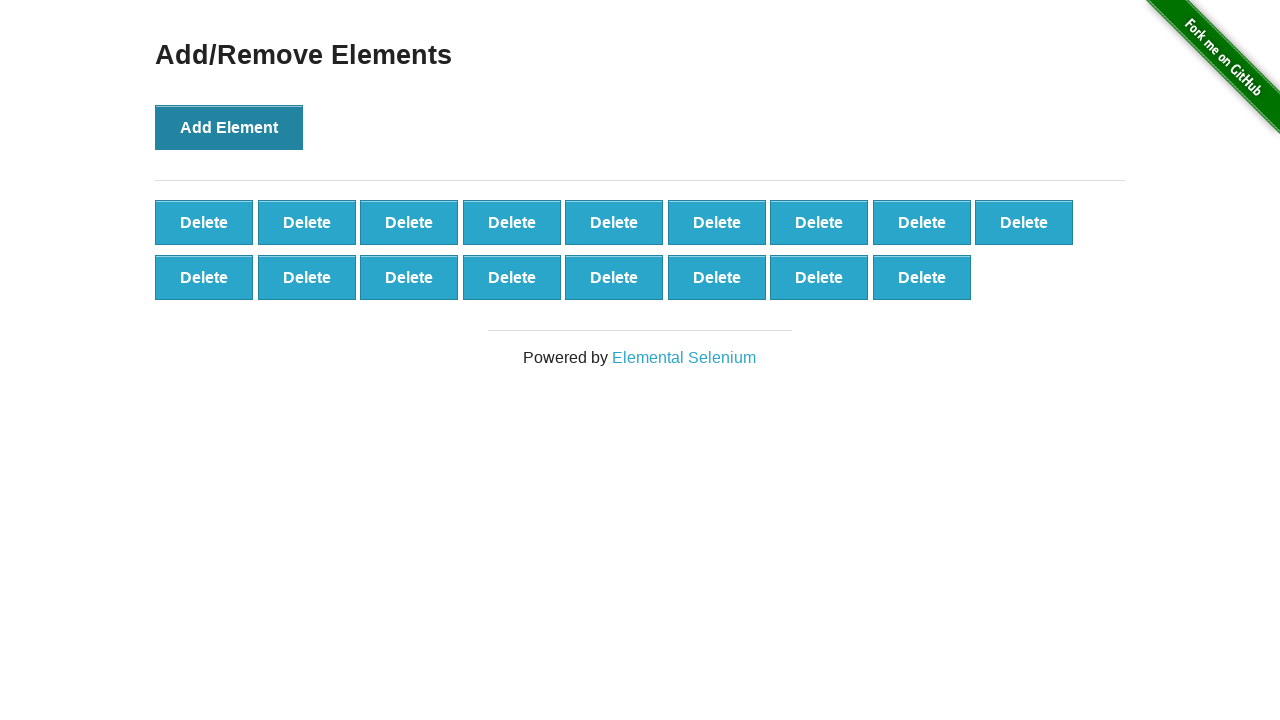

Clicked Add Element button (iteration 18/100) at (229, 127) on button[onclick='addElement()']
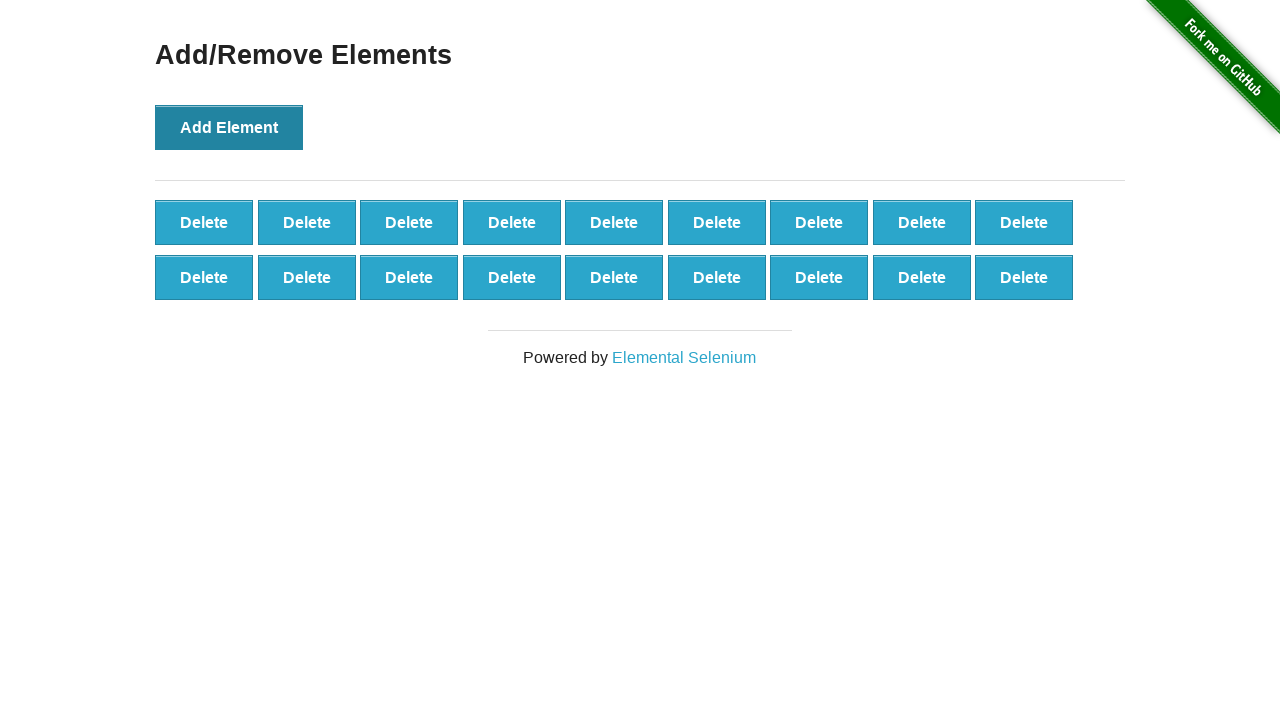

Clicked Add Element button (iteration 19/100) at (229, 127) on button[onclick='addElement()']
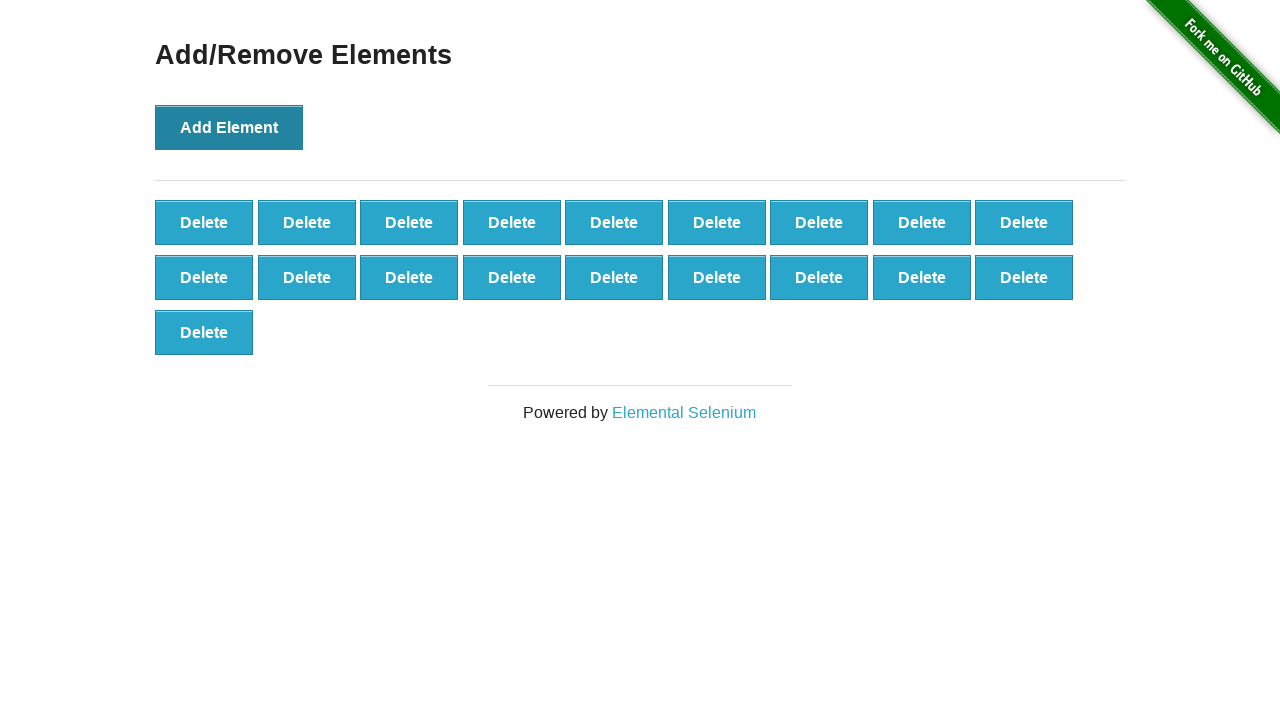

Clicked Add Element button (iteration 20/100) at (229, 127) on button[onclick='addElement()']
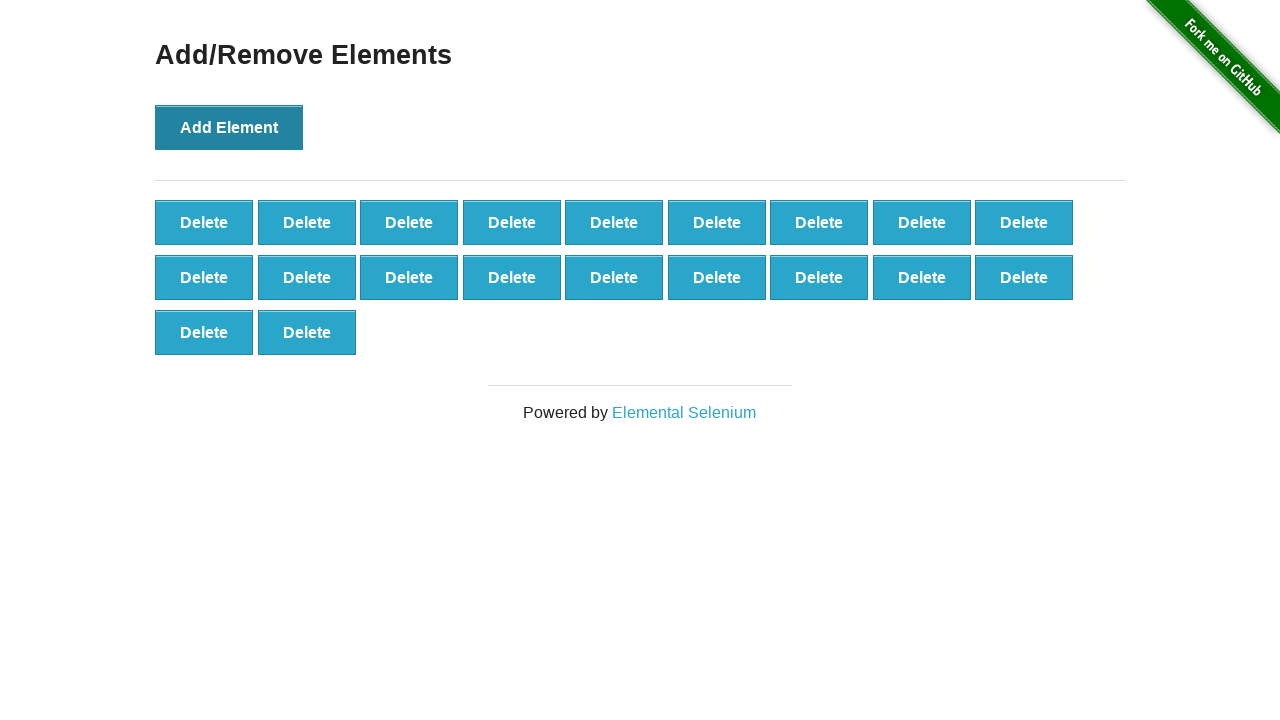

Clicked Add Element button (iteration 21/100) at (229, 127) on button[onclick='addElement()']
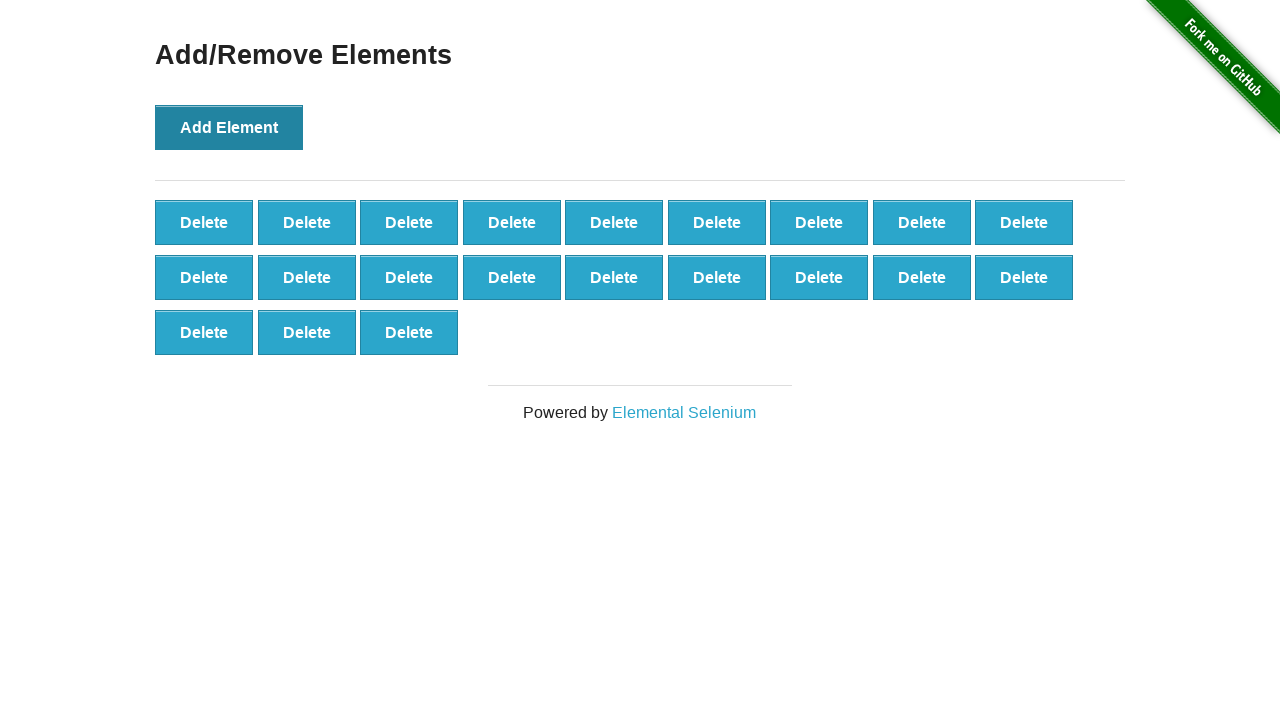

Clicked Add Element button (iteration 22/100) at (229, 127) on button[onclick='addElement()']
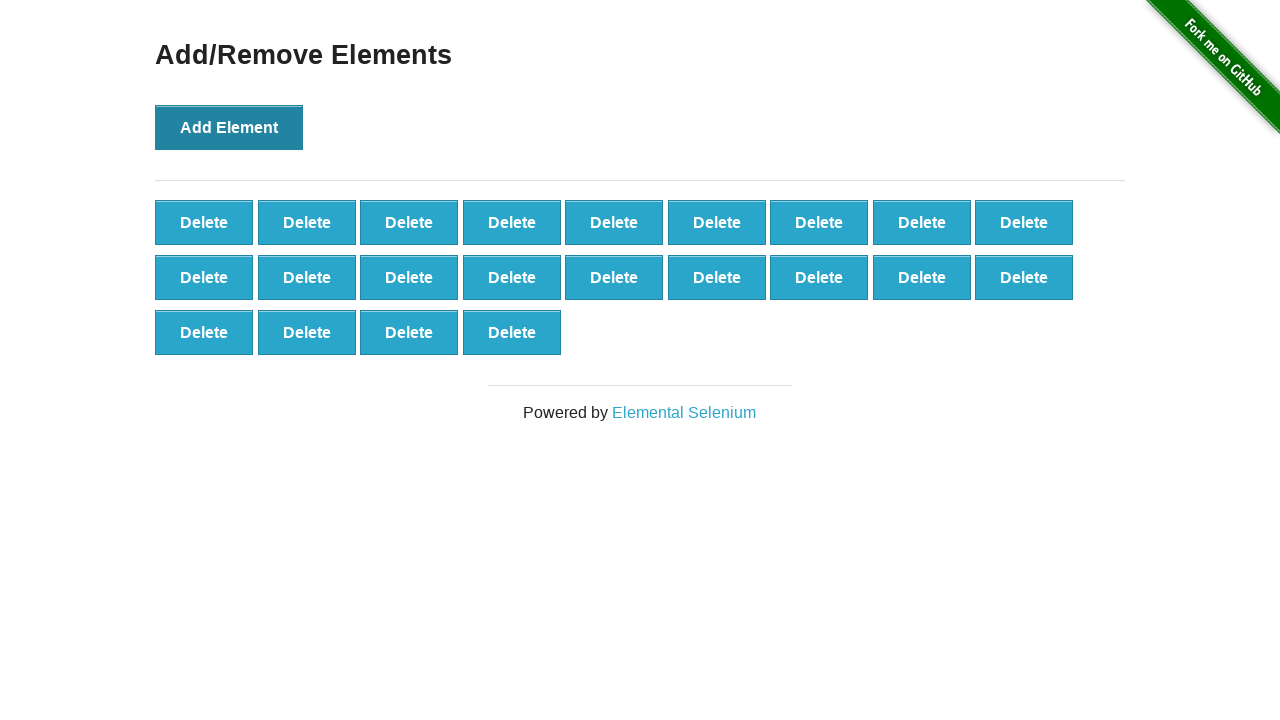

Clicked Add Element button (iteration 23/100) at (229, 127) on button[onclick='addElement()']
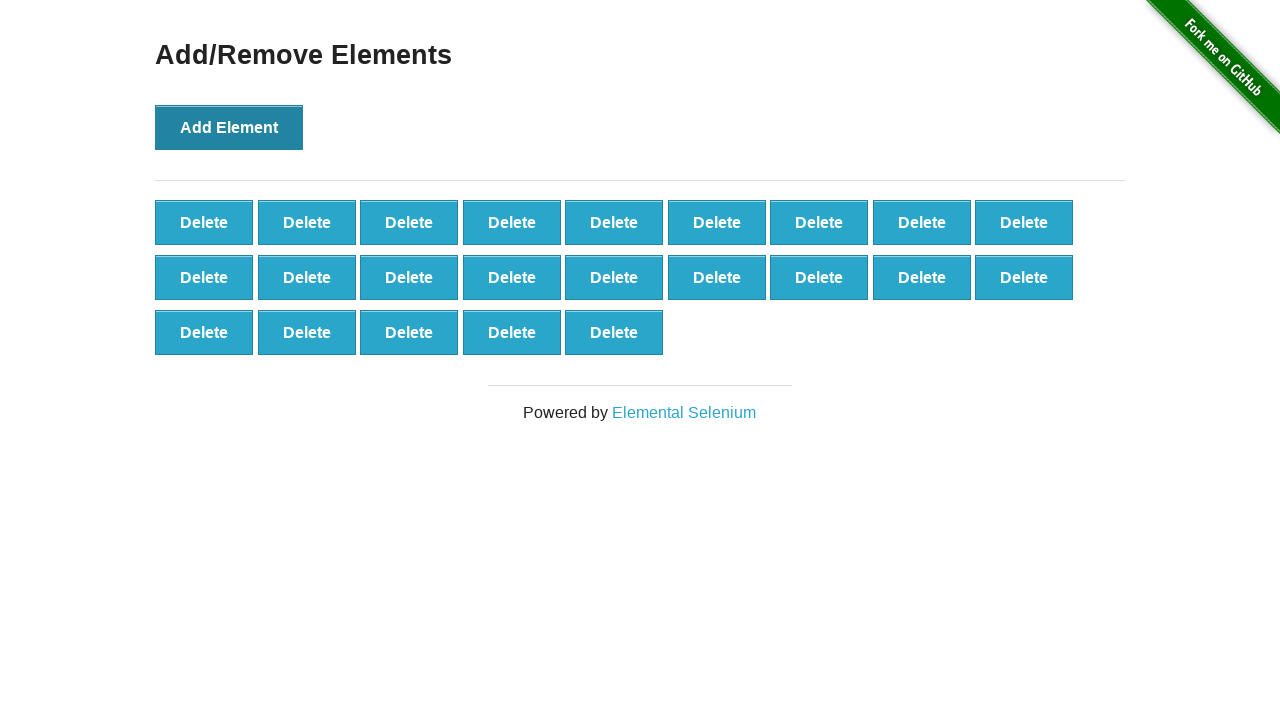

Clicked Add Element button (iteration 24/100) at (229, 127) on button[onclick='addElement()']
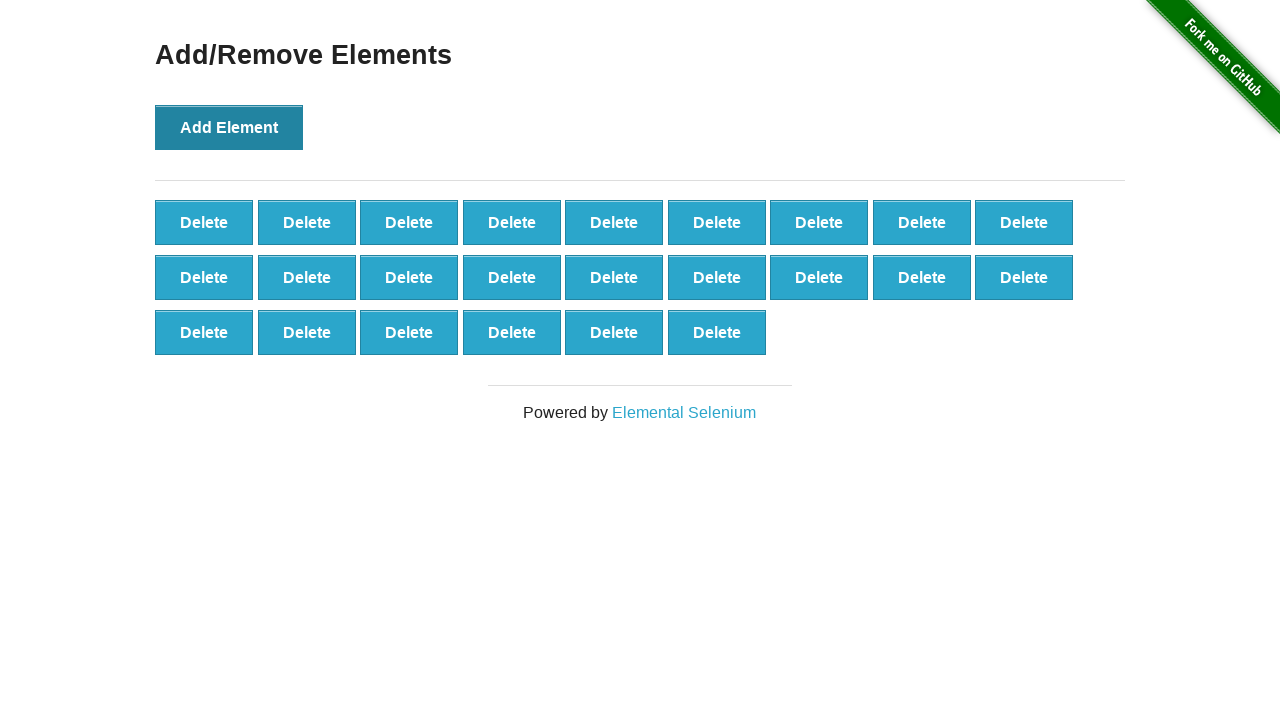

Clicked Add Element button (iteration 25/100) at (229, 127) on button[onclick='addElement()']
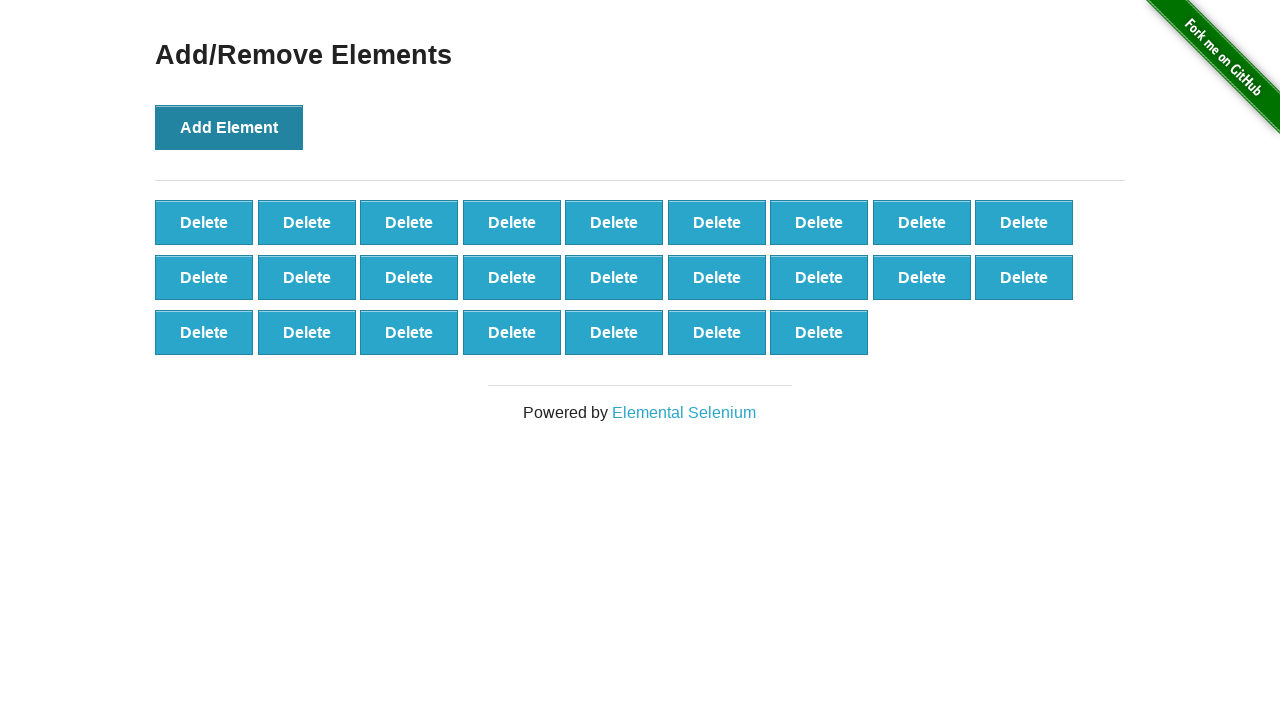

Clicked Add Element button (iteration 26/100) at (229, 127) on button[onclick='addElement()']
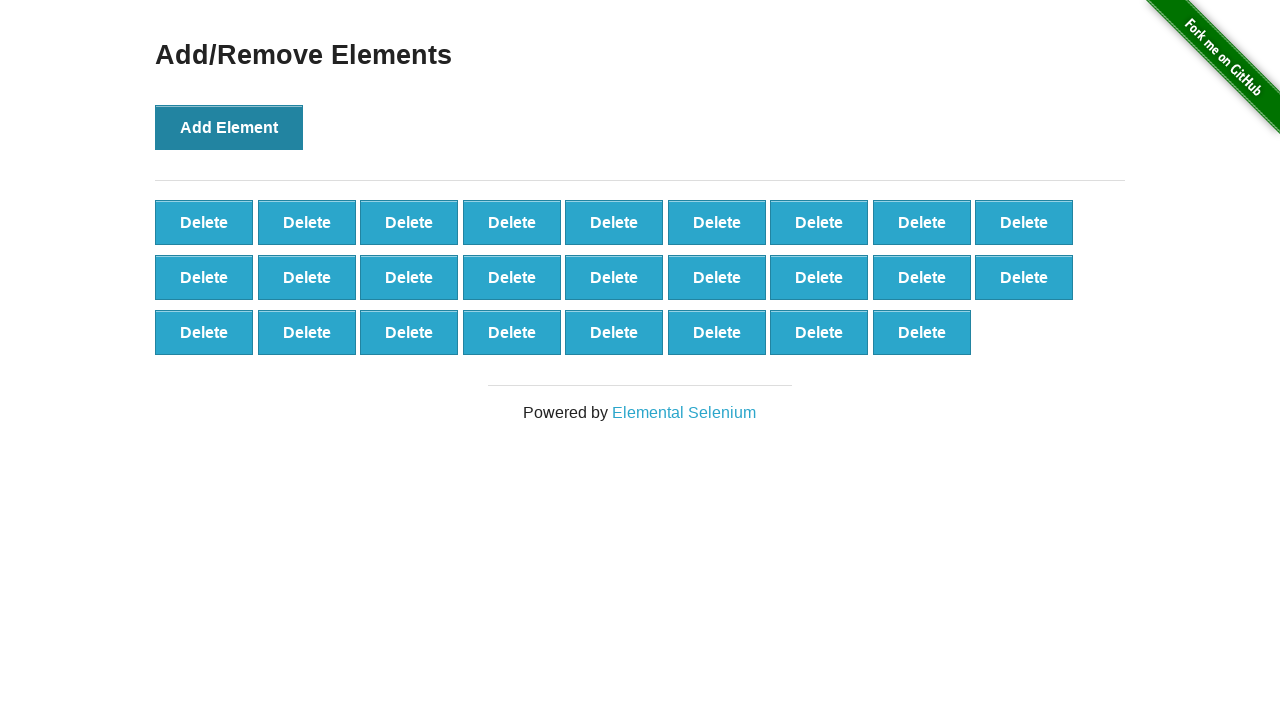

Clicked Add Element button (iteration 27/100) at (229, 127) on button[onclick='addElement()']
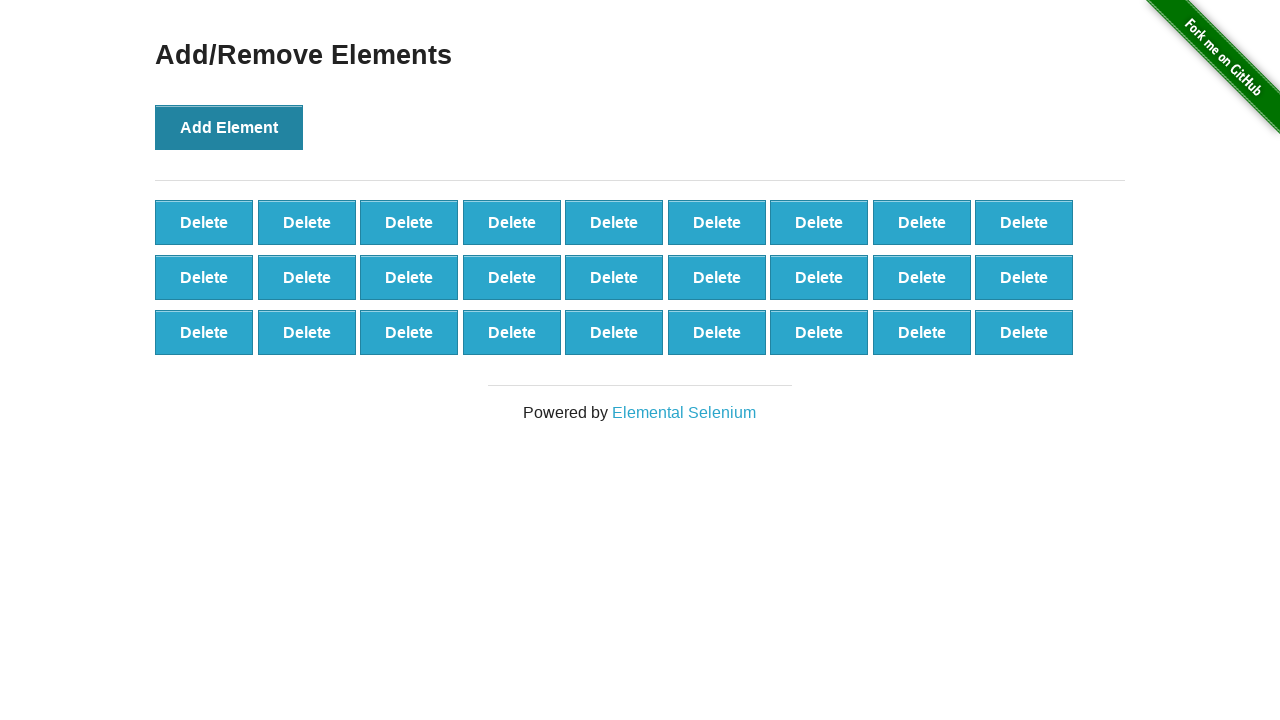

Clicked Add Element button (iteration 28/100) at (229, 127) on button[onclick='addElement()']
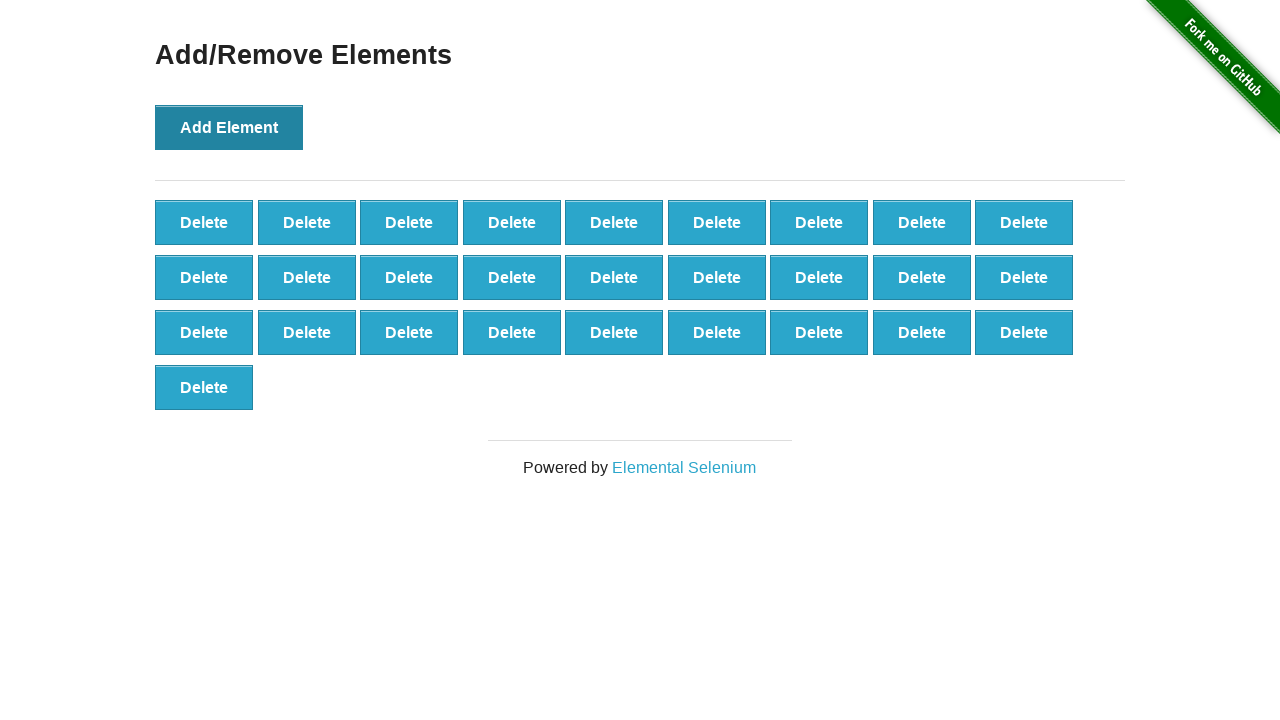

Clicked Add Element button (iteration 29/100) at (229, 127) on button[onclick='addElement()']
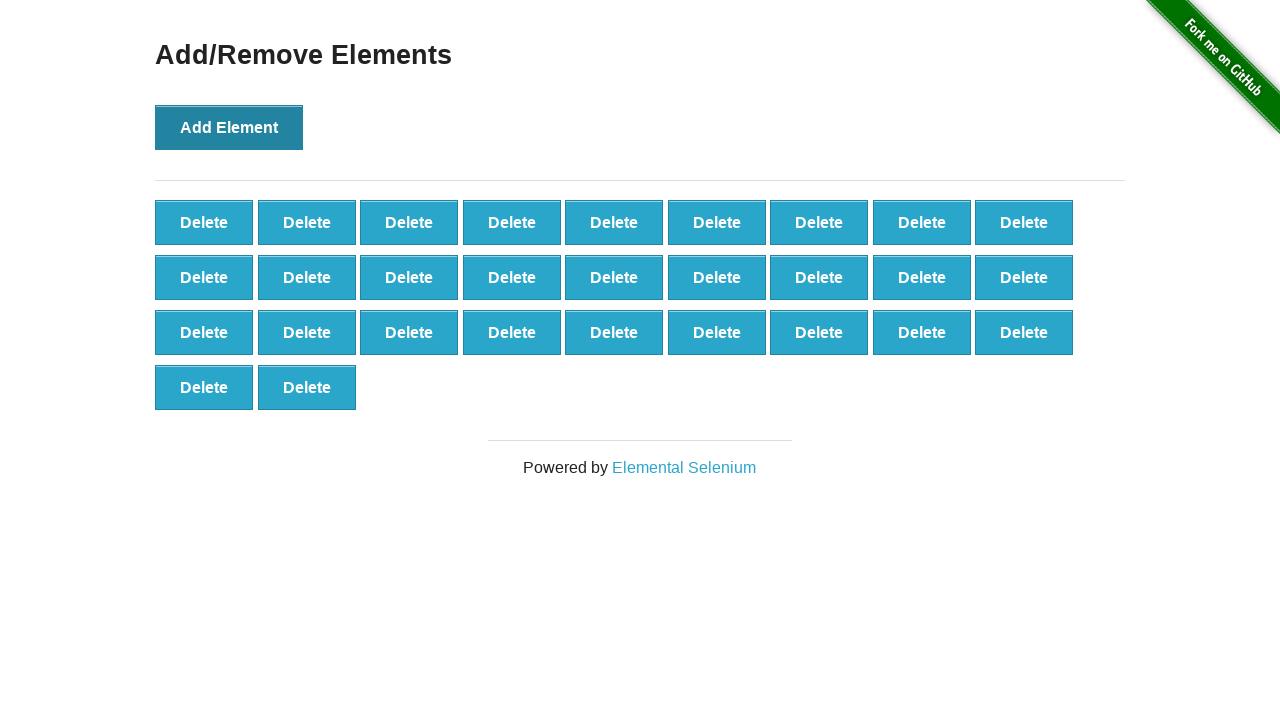

Clicked Add Element button (iteration 30/100) at (229, 127) on button[onclick='addElement()']
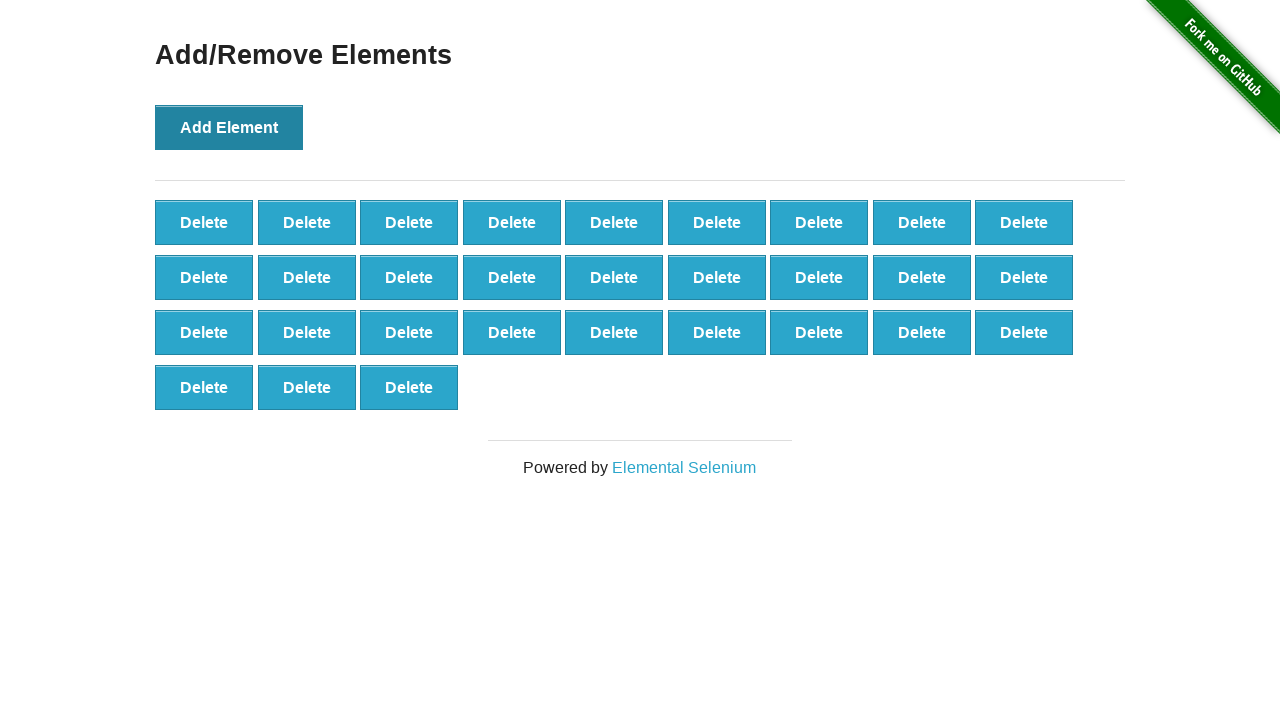

Clicked Add Element button (iteration 31/100) at (229, 127) on button[onclick='addElement()']
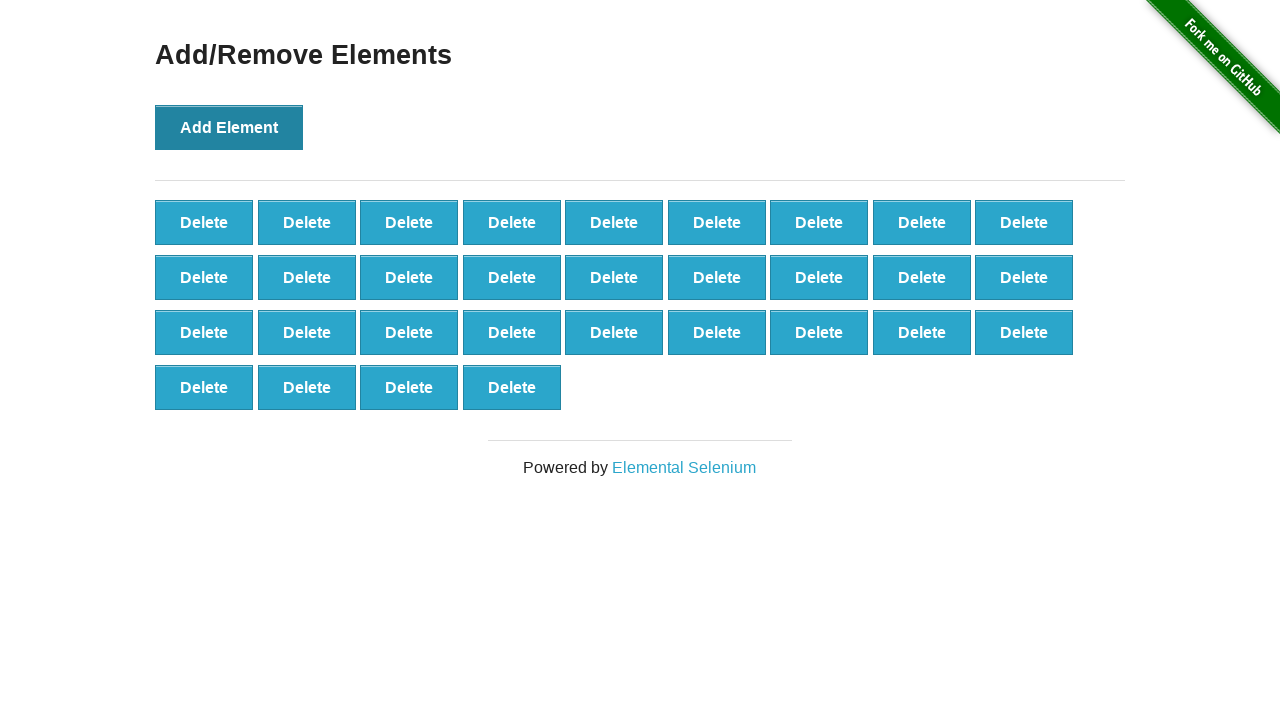

Clicked Add Element button (iteration 32/100) at (229, 127) on button[onclick='addElement()']
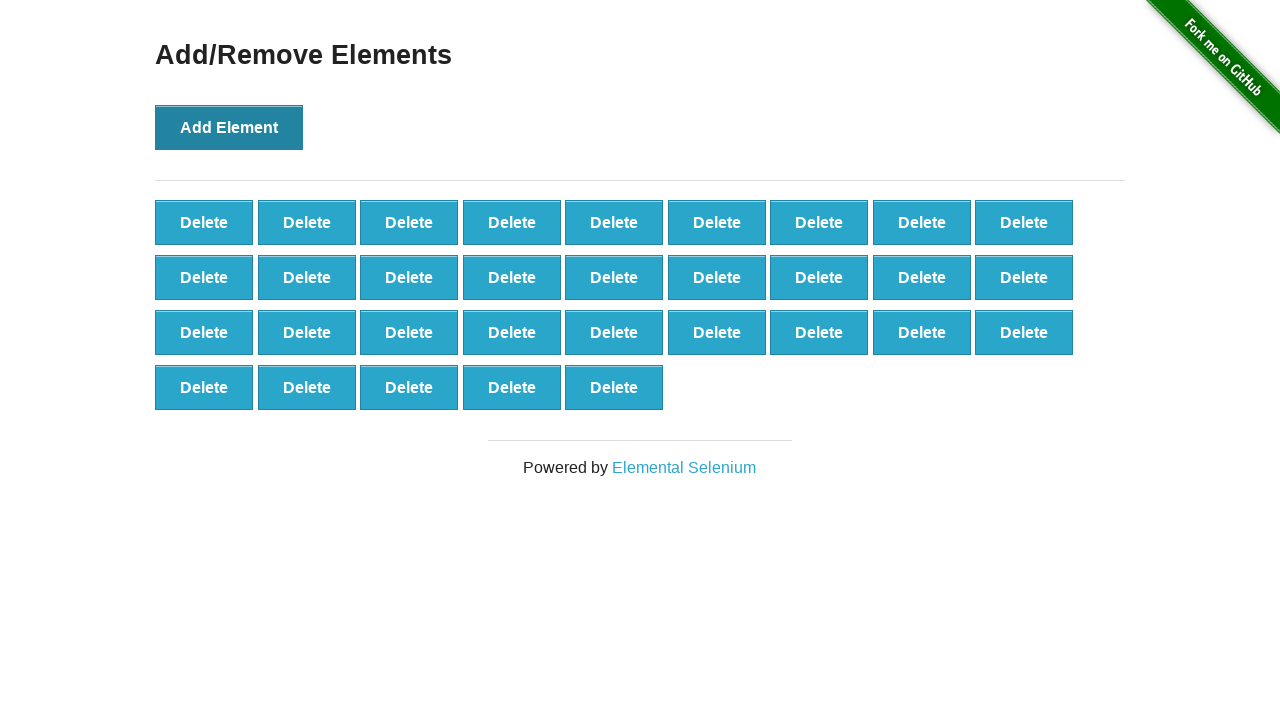

Clicked Add Element button (iteration 33/100) at (229, 127) on button[onclick='addElement()']
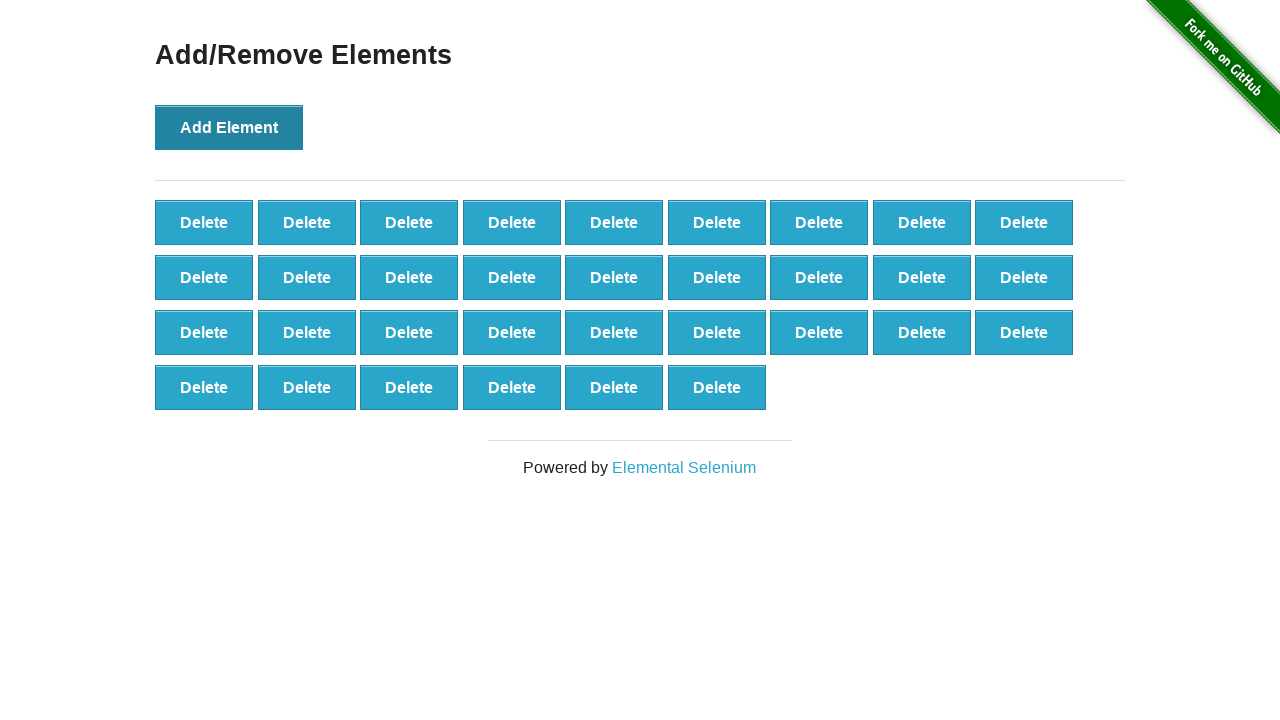

Clicked Add Element button (iteration 34/100) at (229, 127) on button[onclick='addElement()']
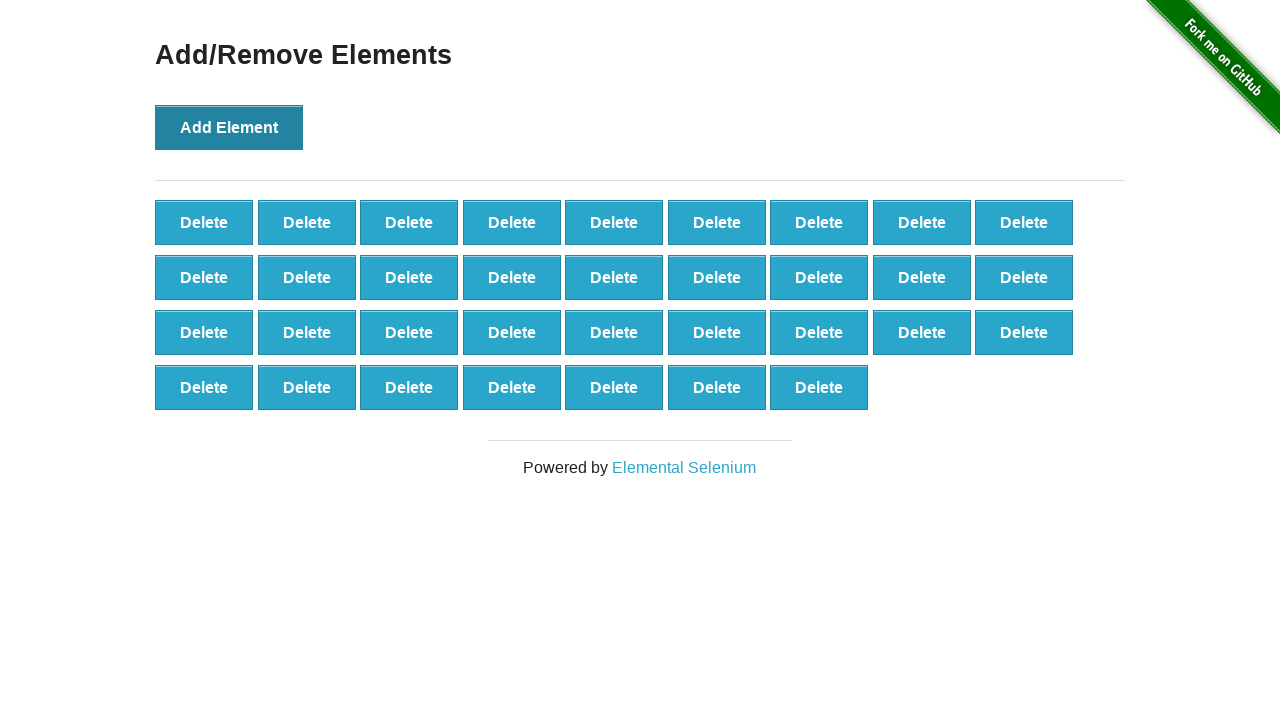

Clicked Add Element button (iteration 35/100) at (229, 127) on button[onclick='addElement()']
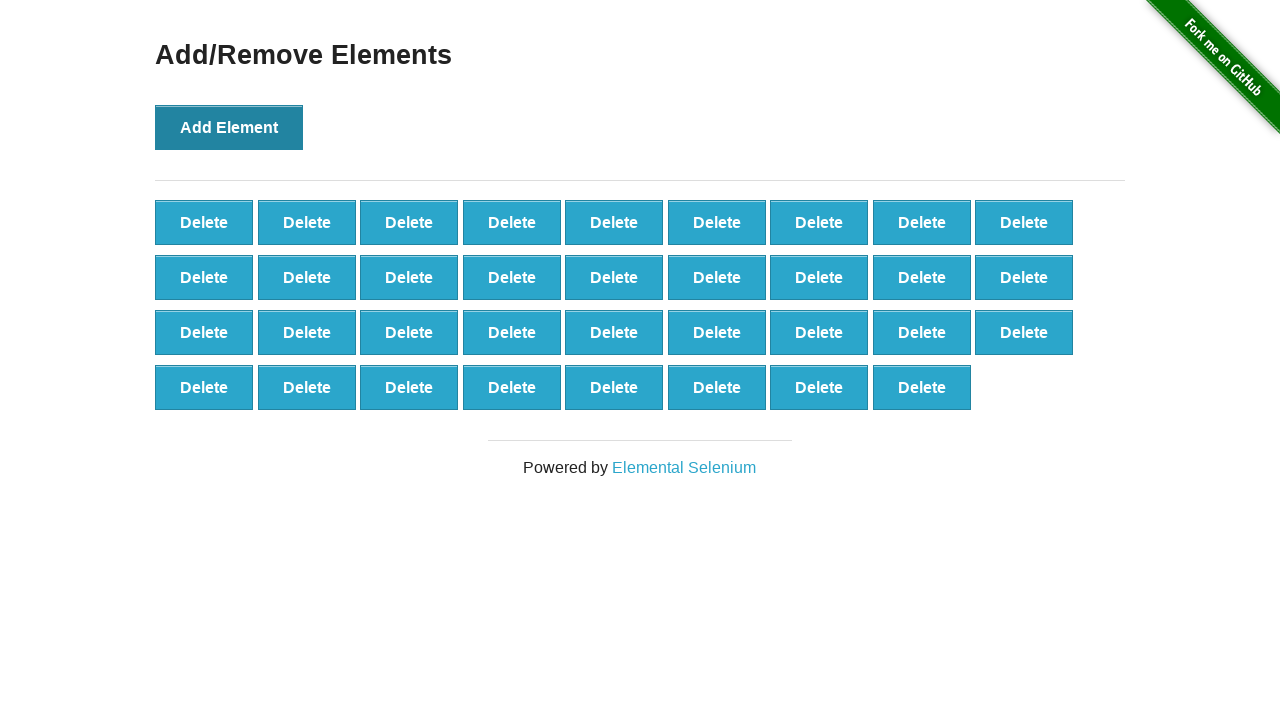

Clicked Add Element button (iteration 36/100) at (229, 127) on button[onclick='addElement()']
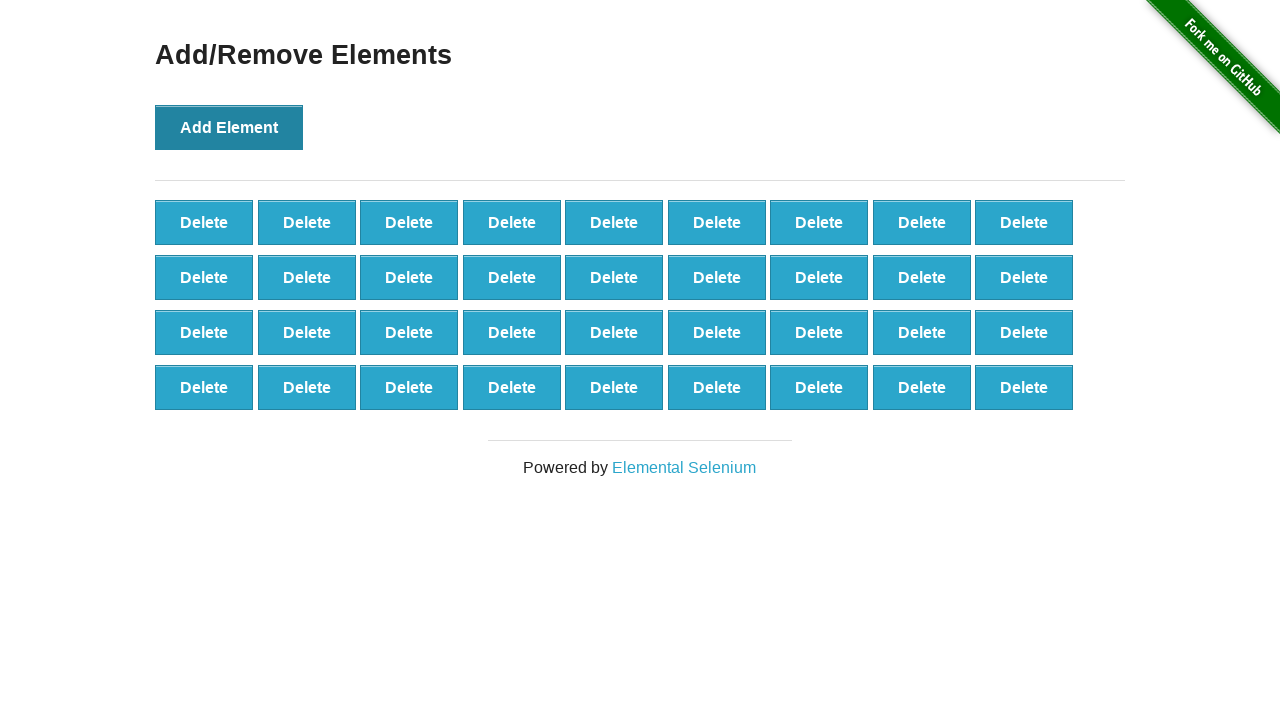

Clicked Add Element button (iteration 37/100) at (229, 127) on button[onclick='addElement()']
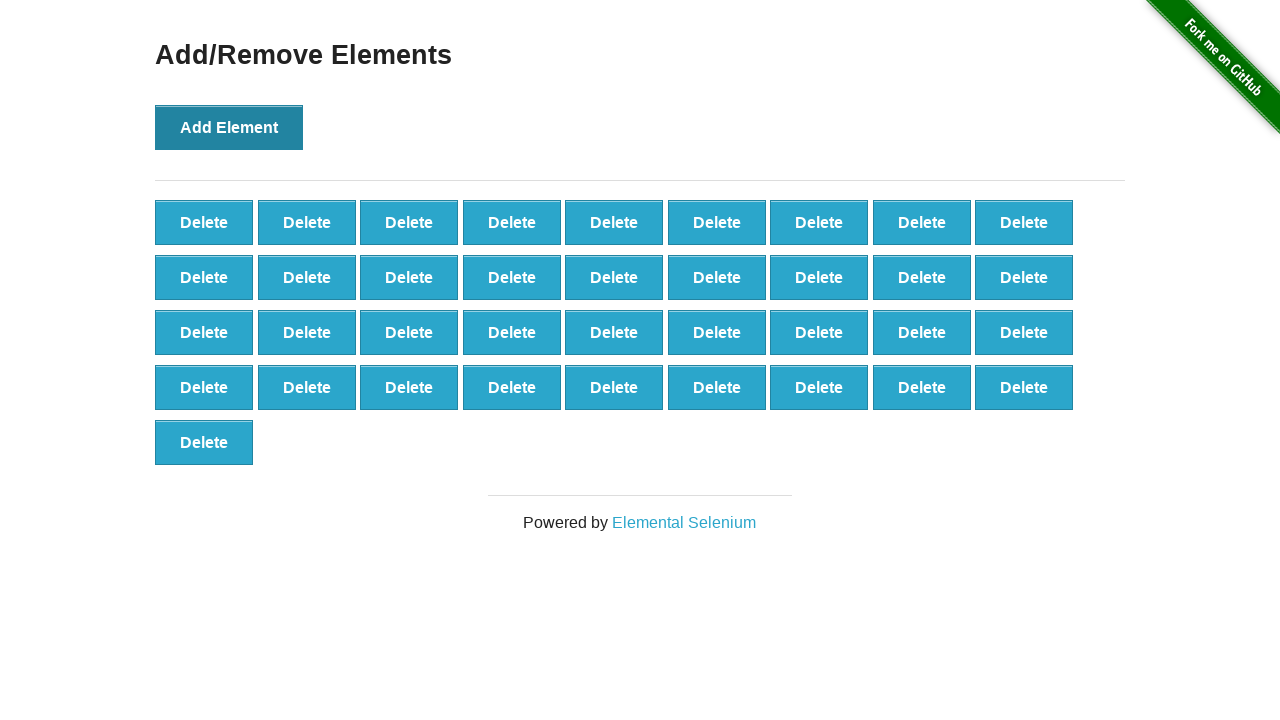

Clicked Add Element button (iteration 38/100) at (229, 127) on button[onclick='addElement()']
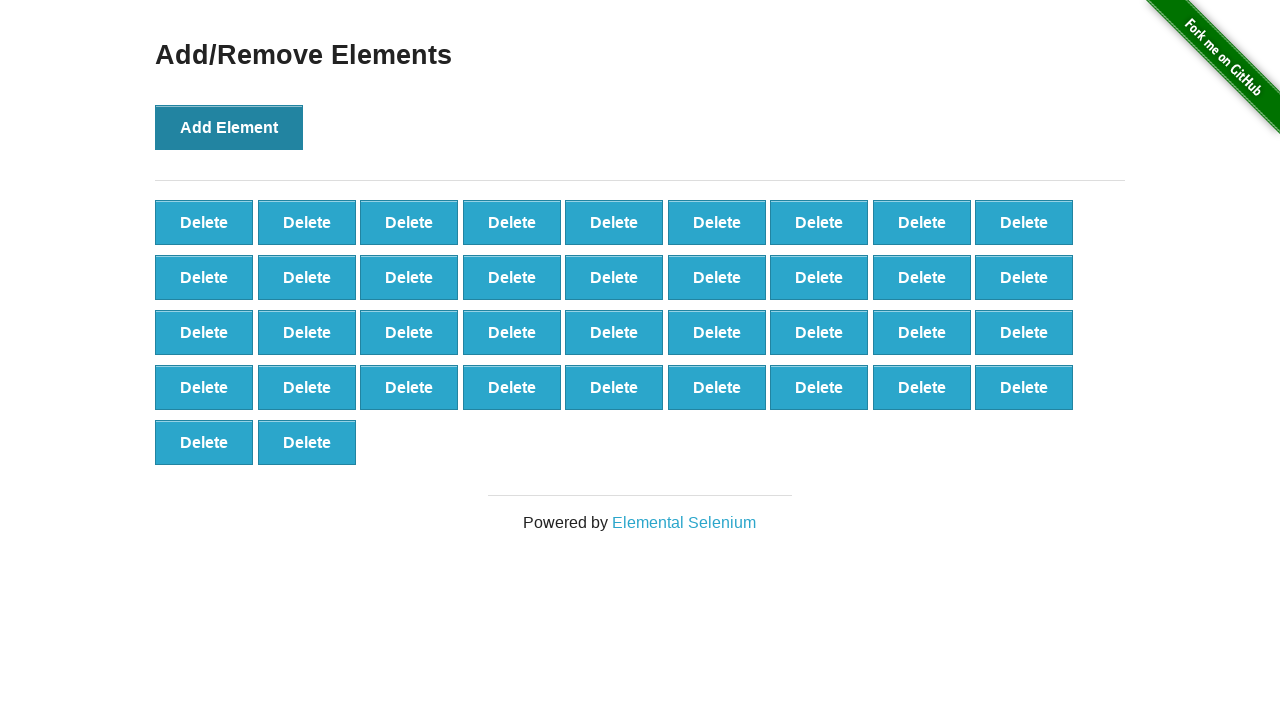

Clicked Add Element button (iteration 39/100) at (229, 127) on button[onclick='addElement()']
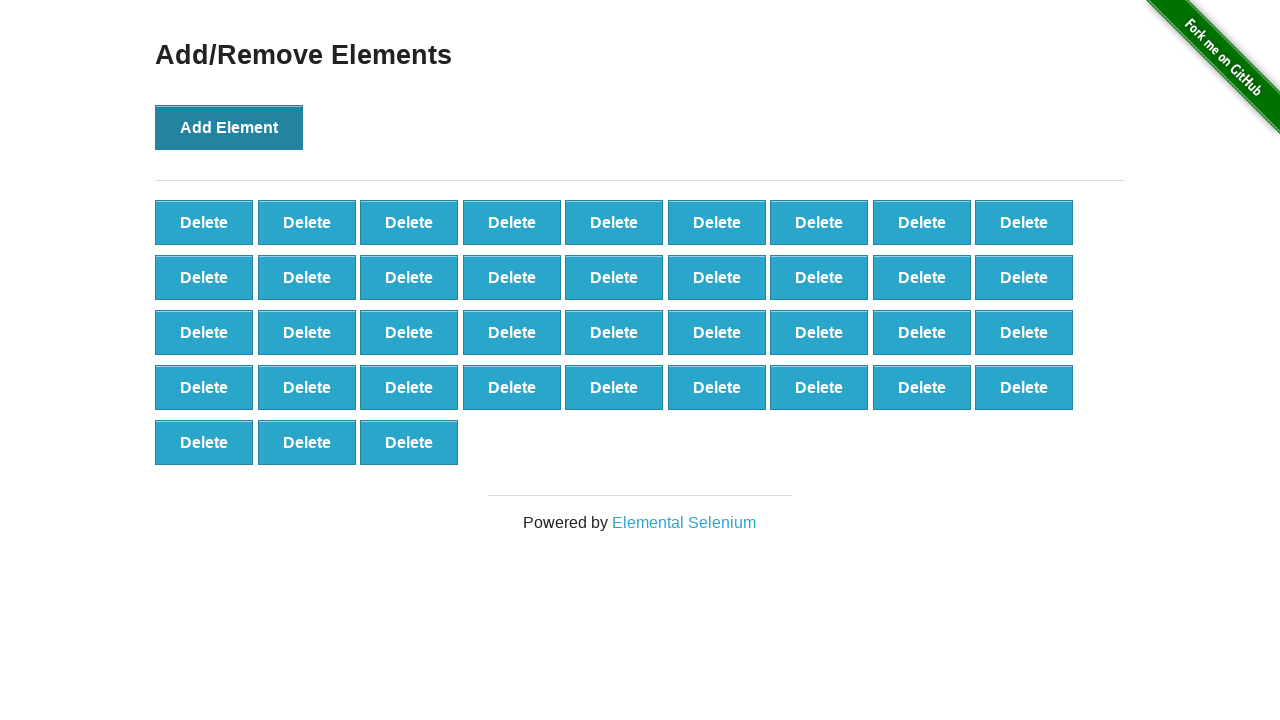

Clicked Add Element button (iteration 40/100) at (229, 127) on button[onclick='addElement()']
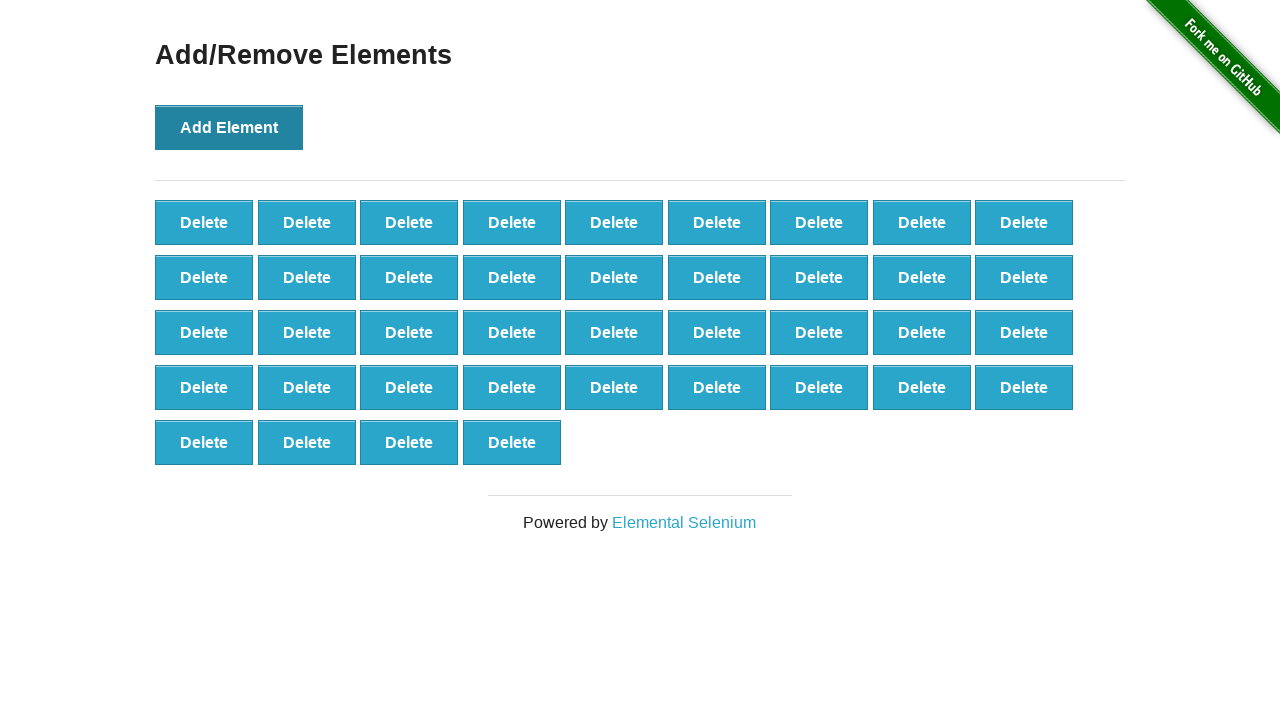

Clicked Add Element button (iteration 41/100) at (229, 127) on button[onclick='addElement()']
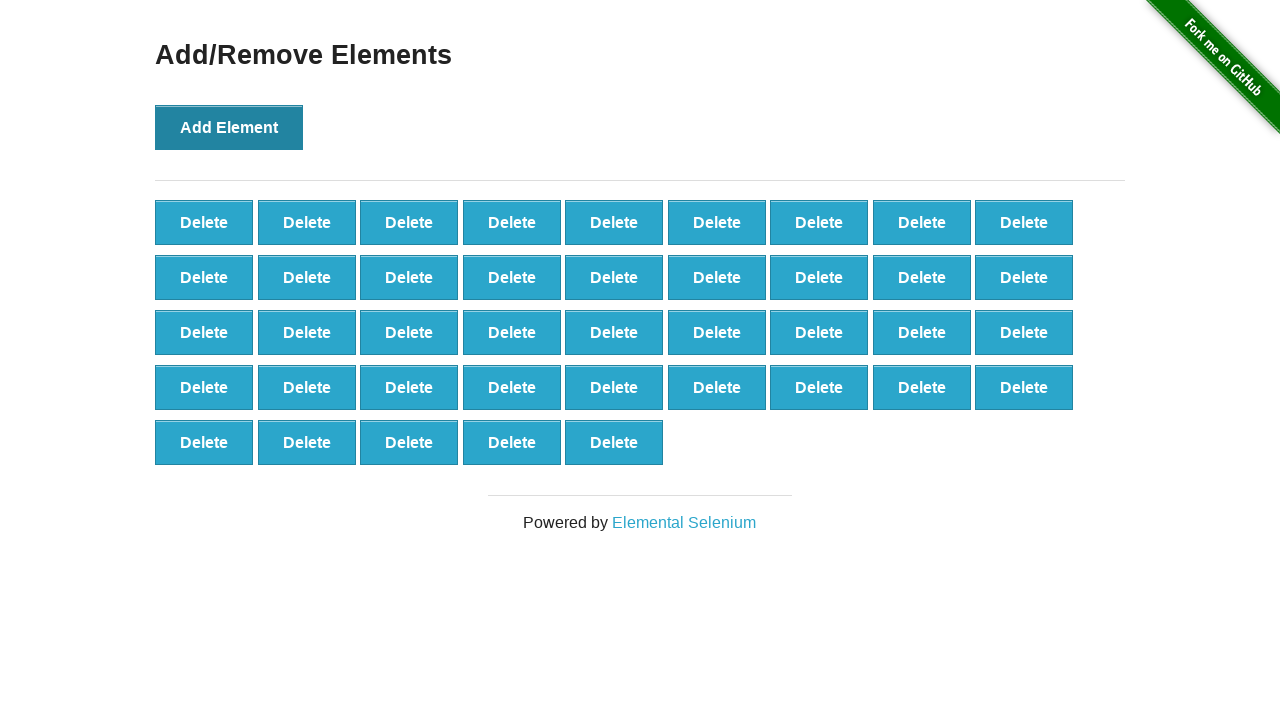

Clicked Add Element button (iteration 42/100) at (229, 127) on button[onclick='addElement()']
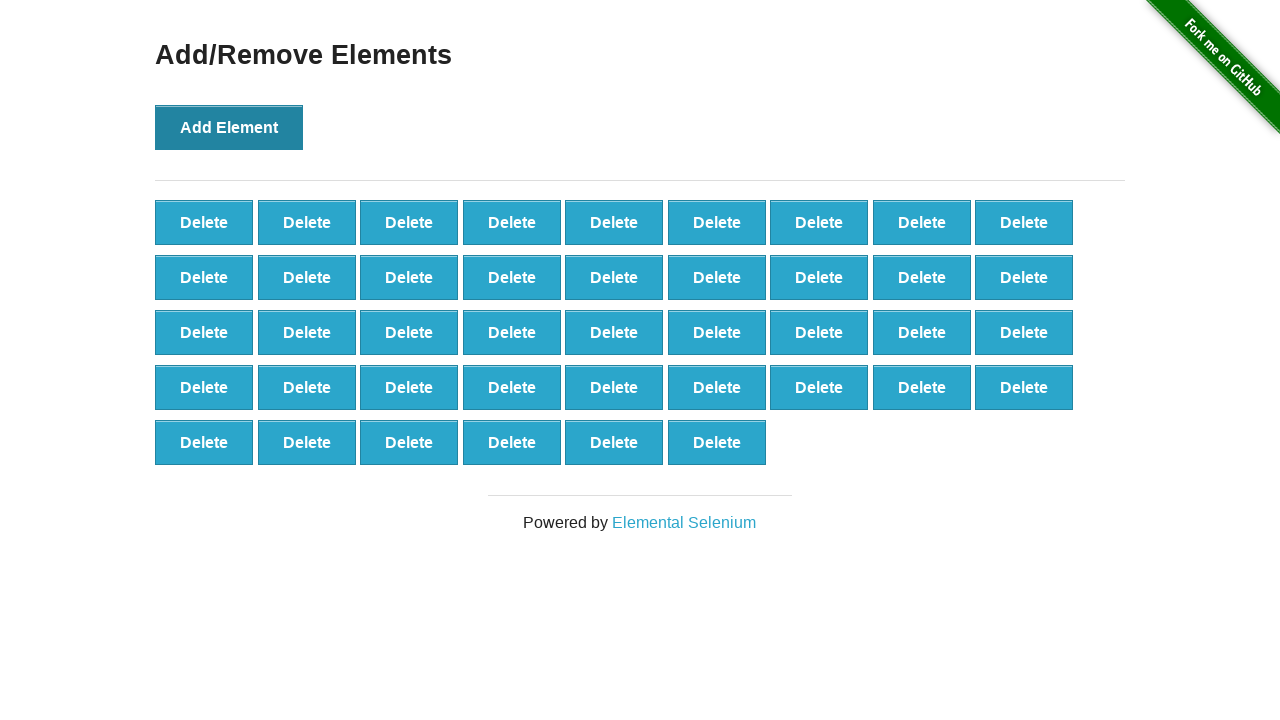

Clicked Add Element button (iteration 43/100) at (229, 127) on button[onclick='addElement()']
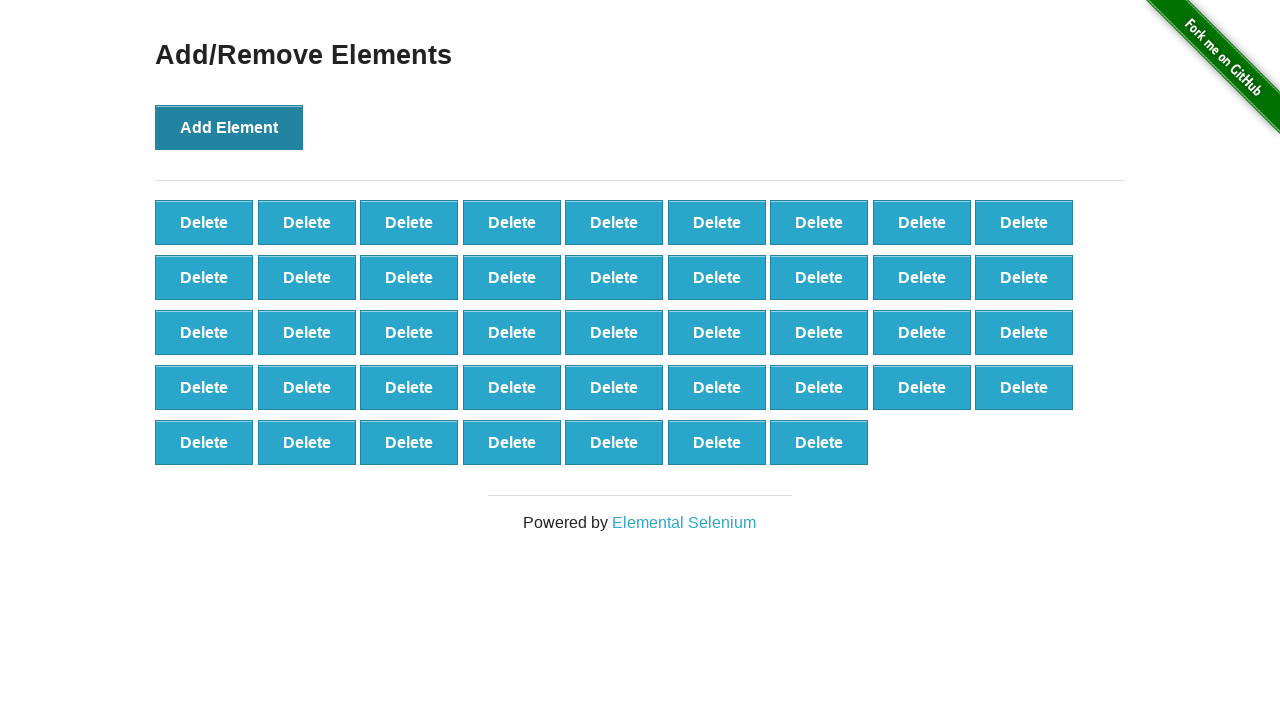

Clicked Add Element button (iteration 44/100) at (229, 127) on button[onclick='addElement()']
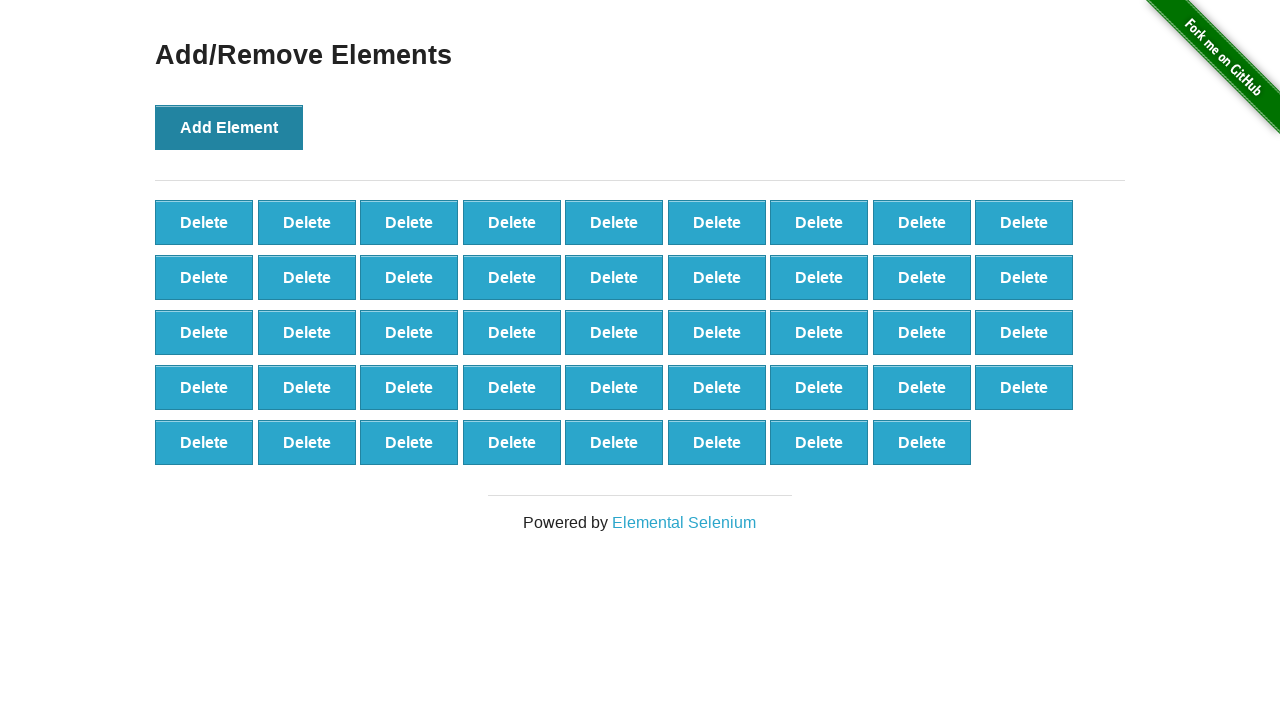

Clicked Add Element button (iteration 45/100) at (229, 127) on button[onclick='addElement()']
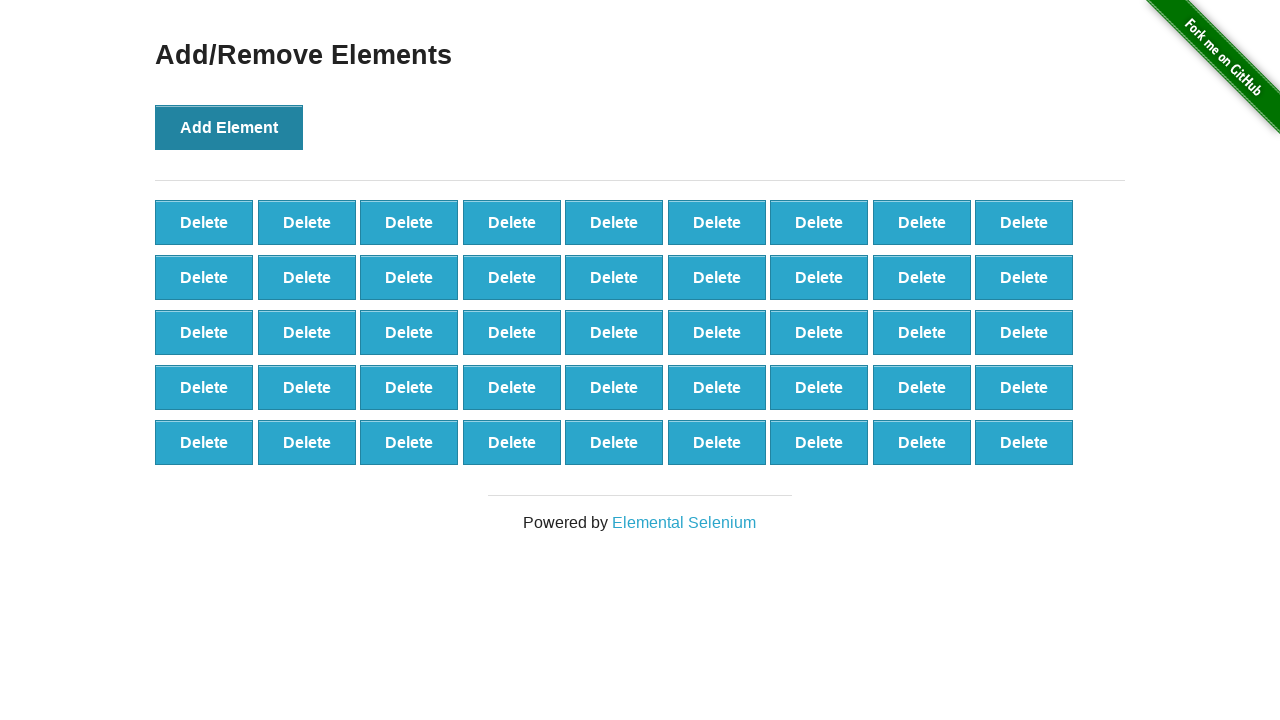

Clicked Add Element button (iteration 46/100) at (229, 127) on button[onclick='addElement()']
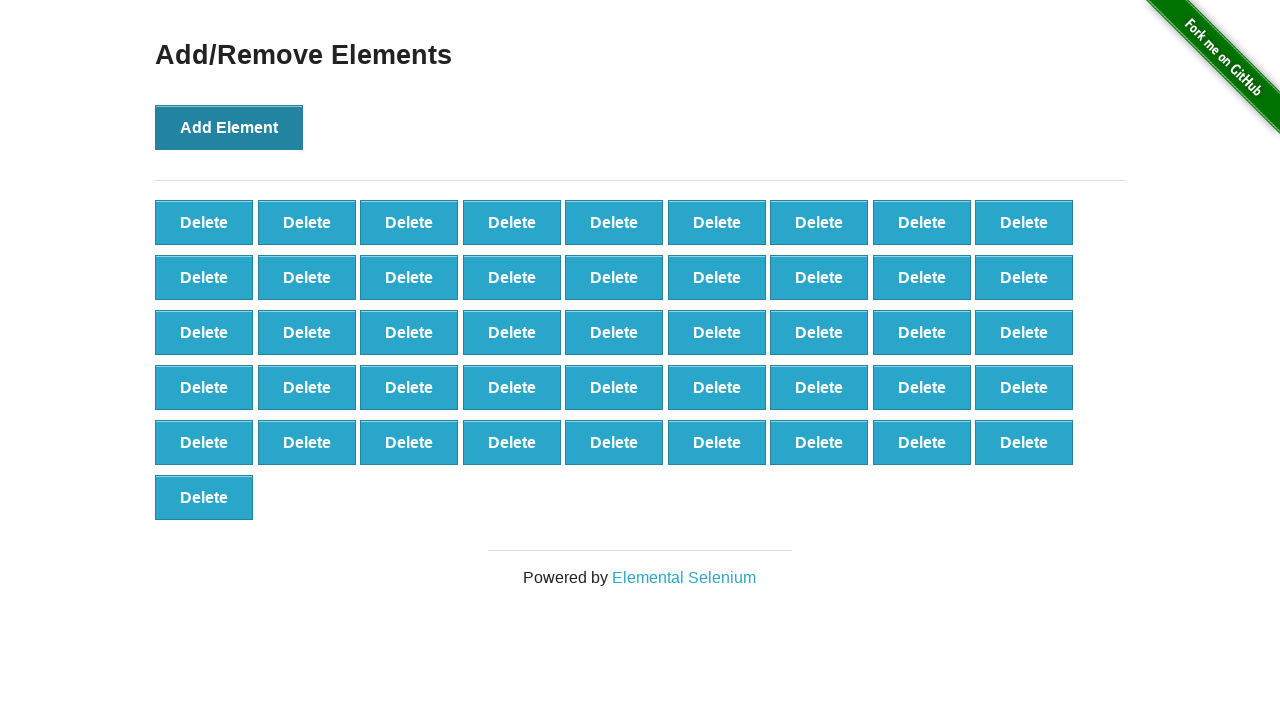

Clicked Add Element button (iteration 47/100) at (229, 127) on button[onclick='addElement()']
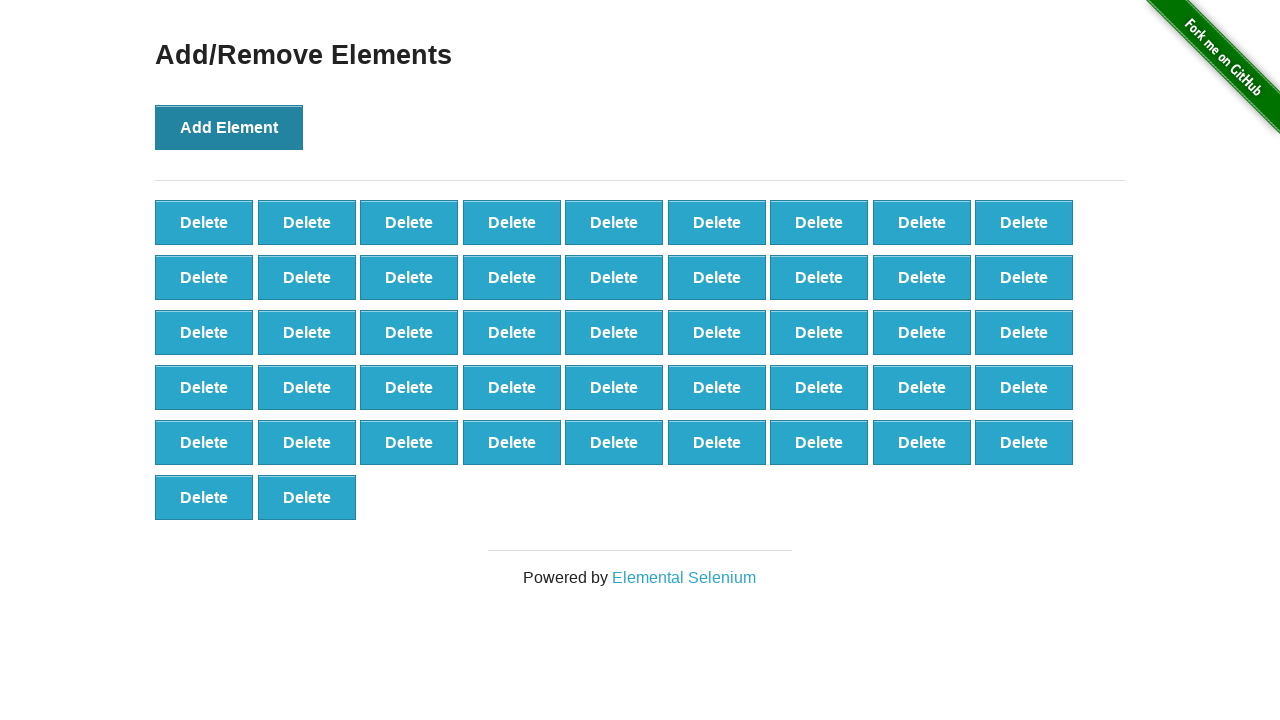

Clicked Add Element button (iteration 48/100) at (229, 127) on button[onclick='addElement()']
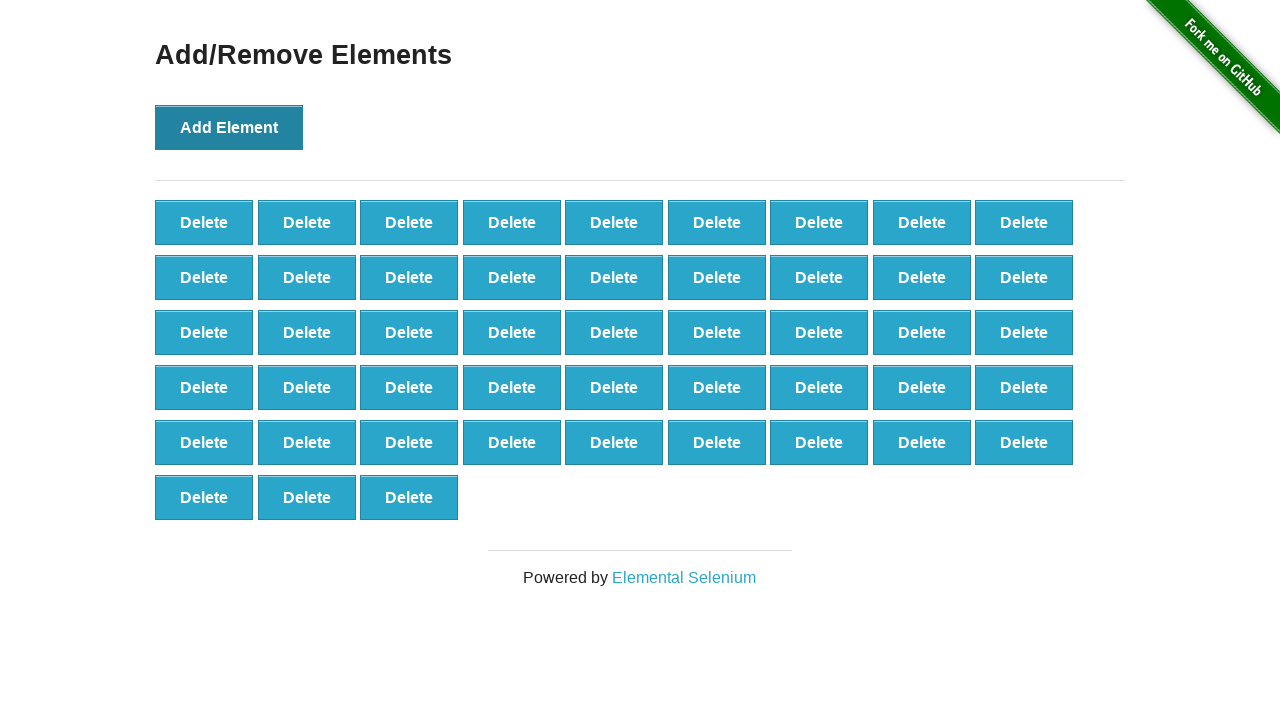

Clicked Add Element button (iteration 49/100) at (229, 127) on button[onclick='addElement()']
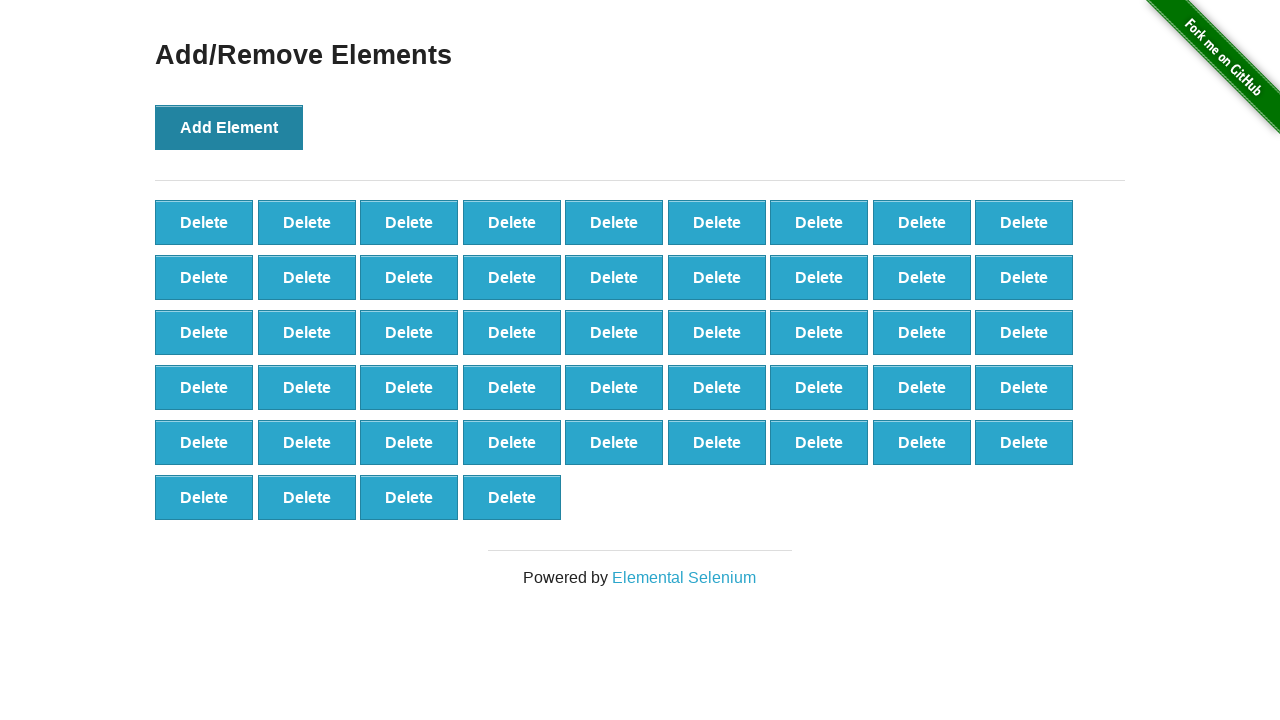

Clicked Add Element button (iteration 50/100) at (229, 127) on button[onclick='addElement()']
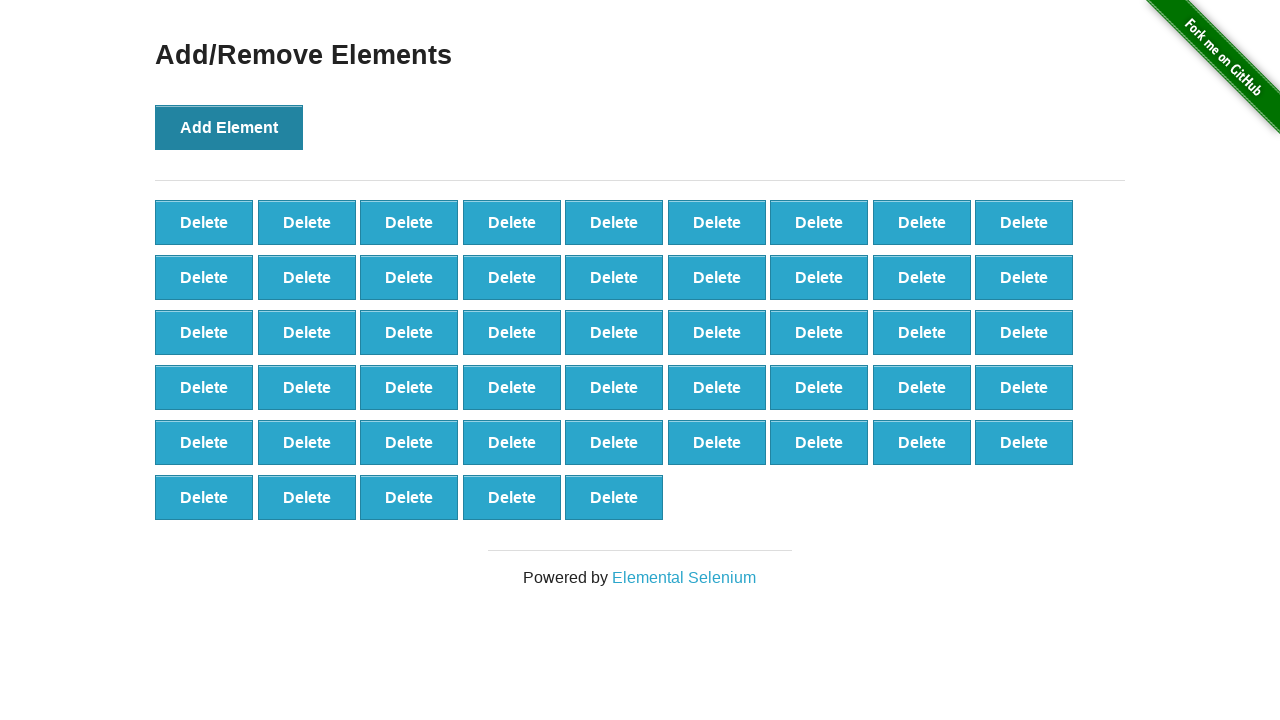

Clicked Add Element button (iteration 51/100) at (229, 127) on button[onclick='addElement()']
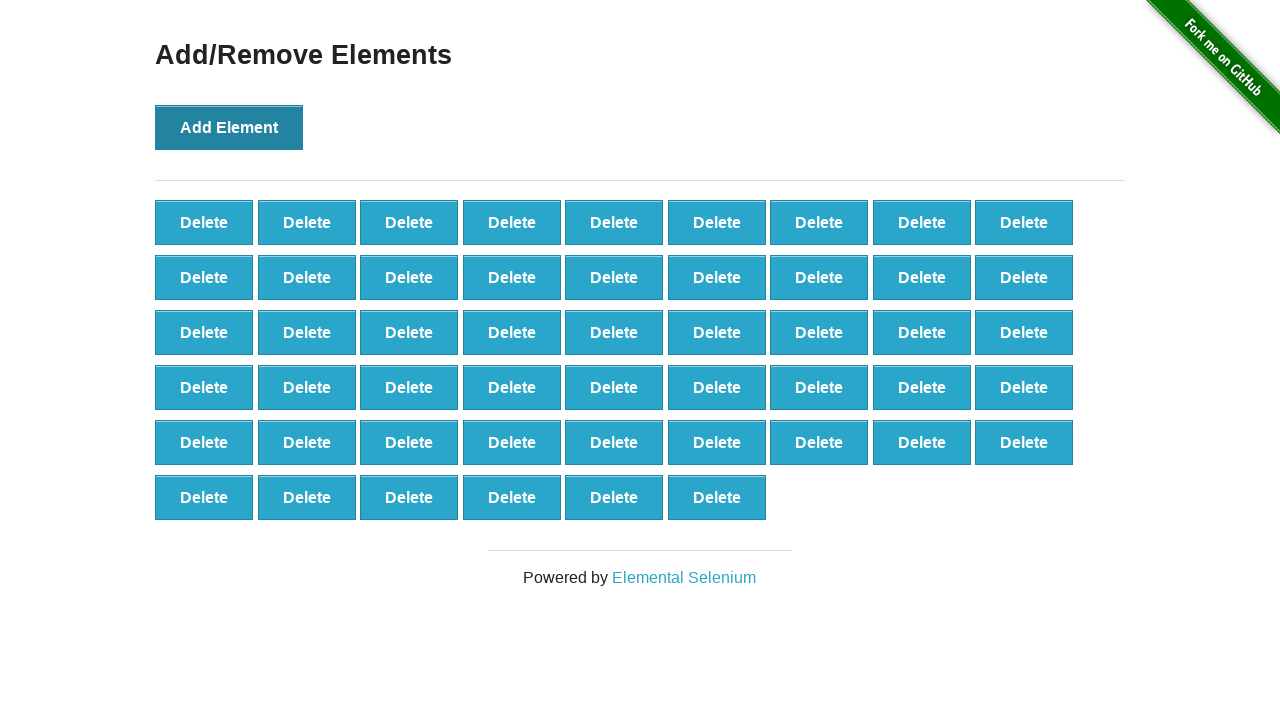

Clicked Add Element button (iteration 52/100) at (229, 127) on button[onclick='addElement()']
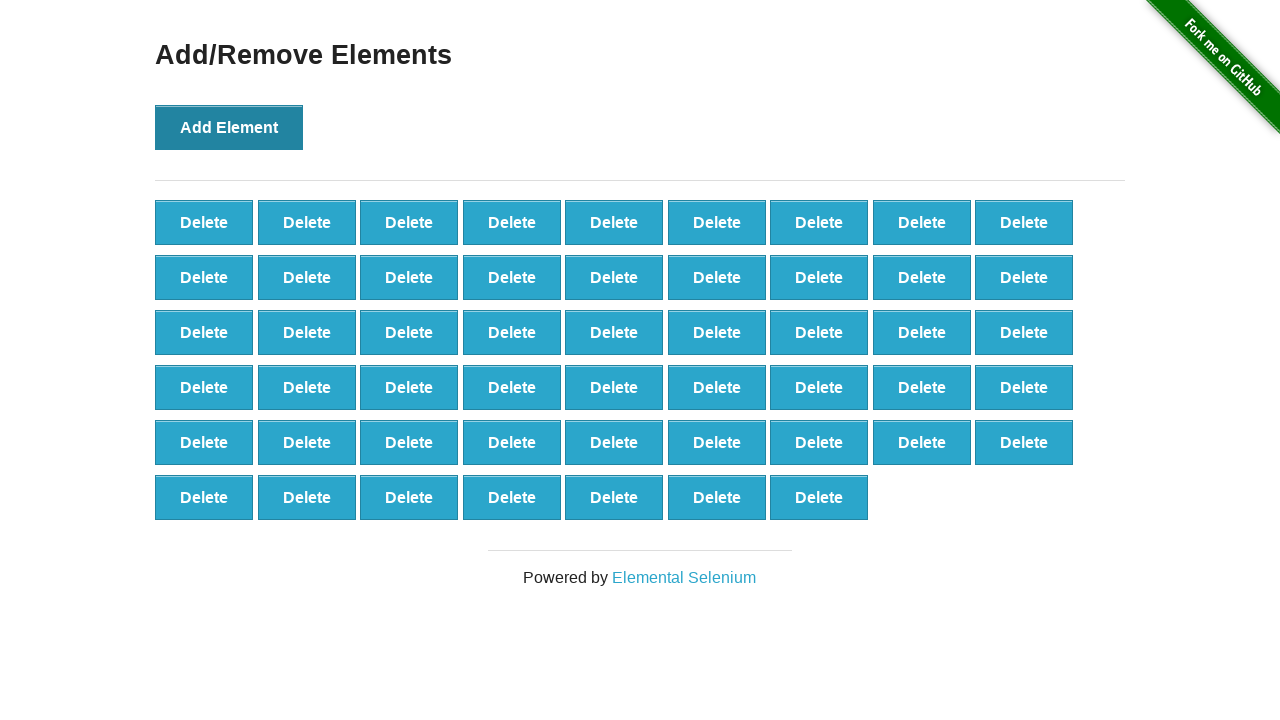

Clicked Add Element button (iteration 53/100) at (229, 127) on button[onclick='addElement()']
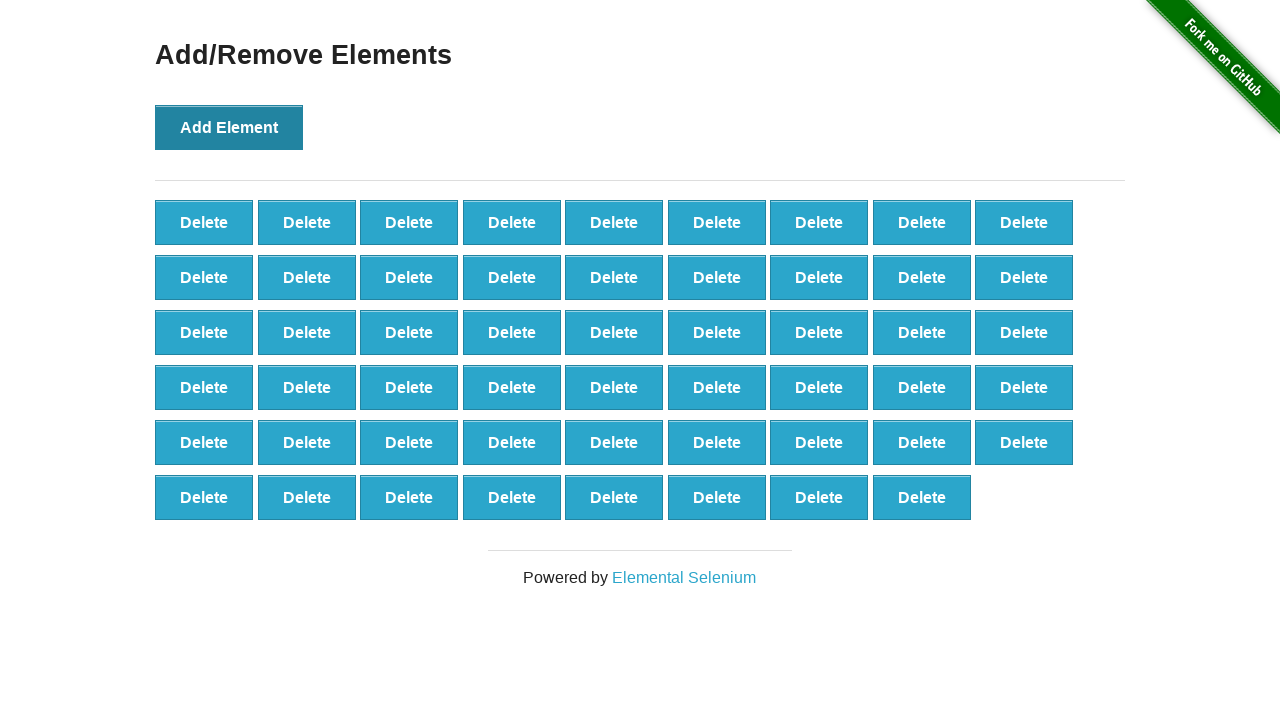

Clicked Add Element button (iteration 54/100) at (229, 127) on button[onclick='addElement()']
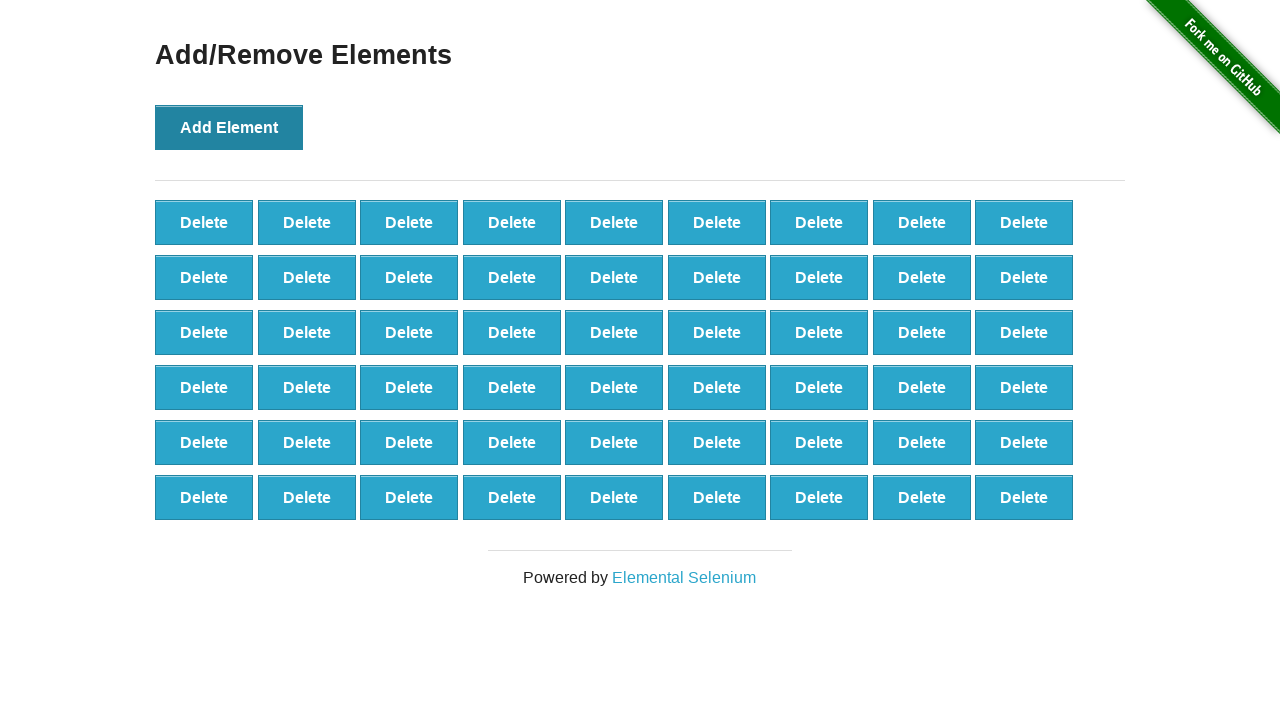

Clicked Add Element button (iteration 55/100) at (229, 127) on button[onclick='addElement()']
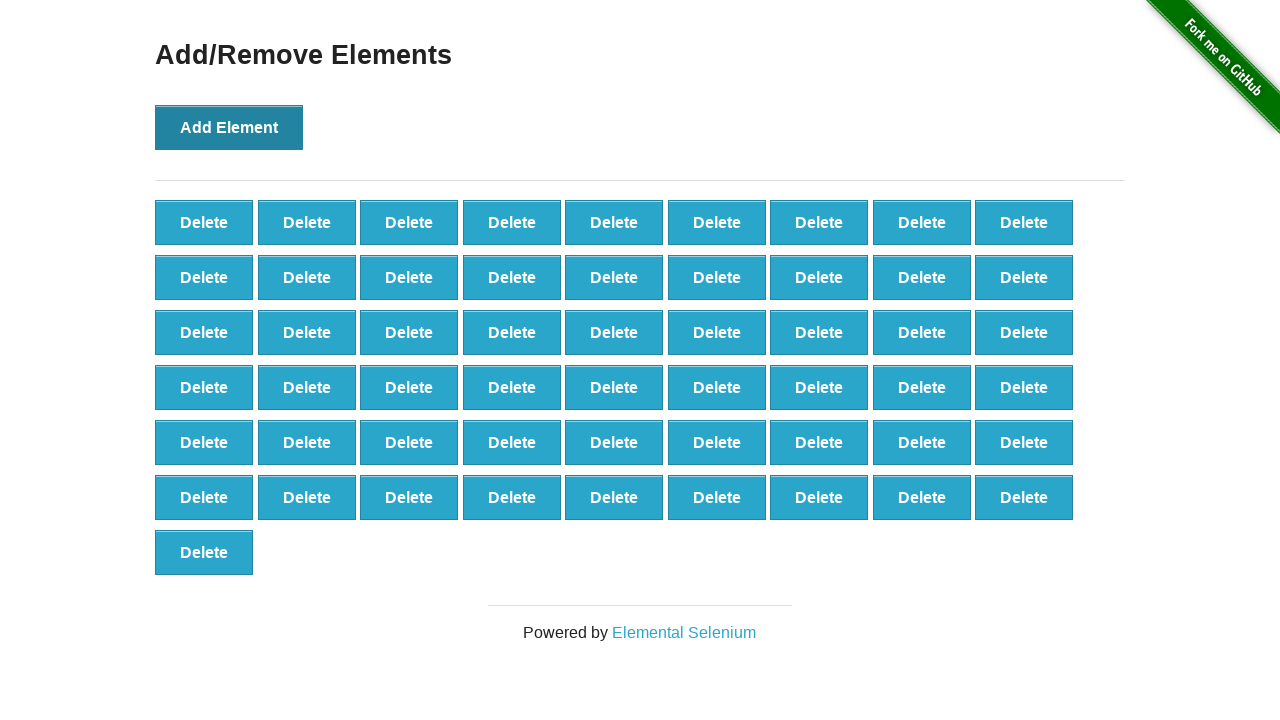

Clicked Add Element button (iteration 56/100) at (229, 127) on button[onclick='addElement()']
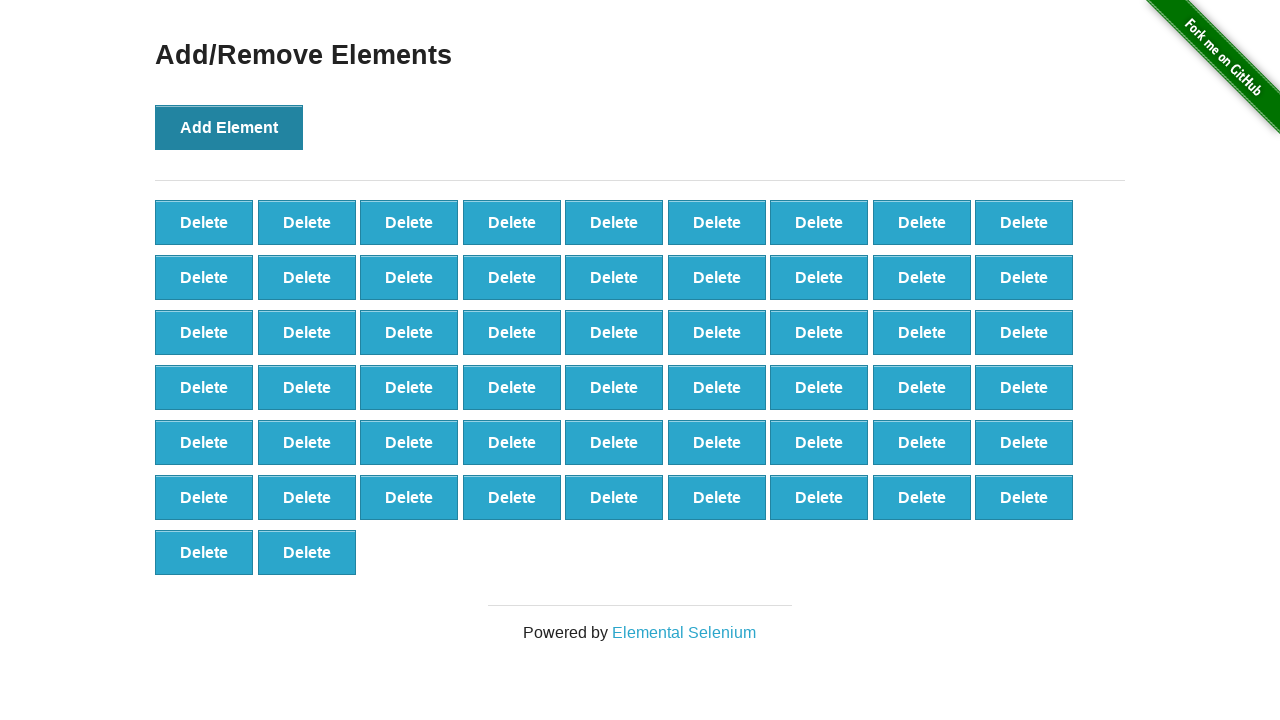

Clicked Add Element button (iteration 57/100) at (229, 127) on button[onclick='addElement()']
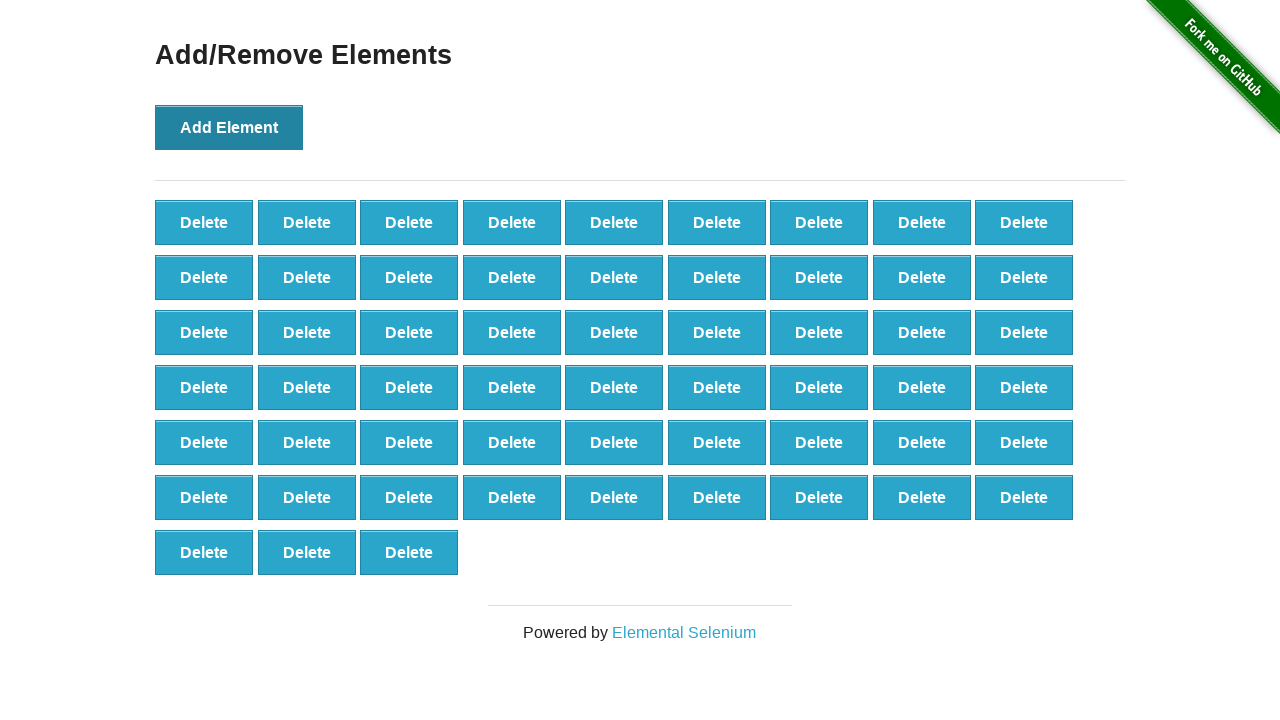

Clicked Add Element button (iteration 58/100) at (229, 127) on button[onclick='addElement()']
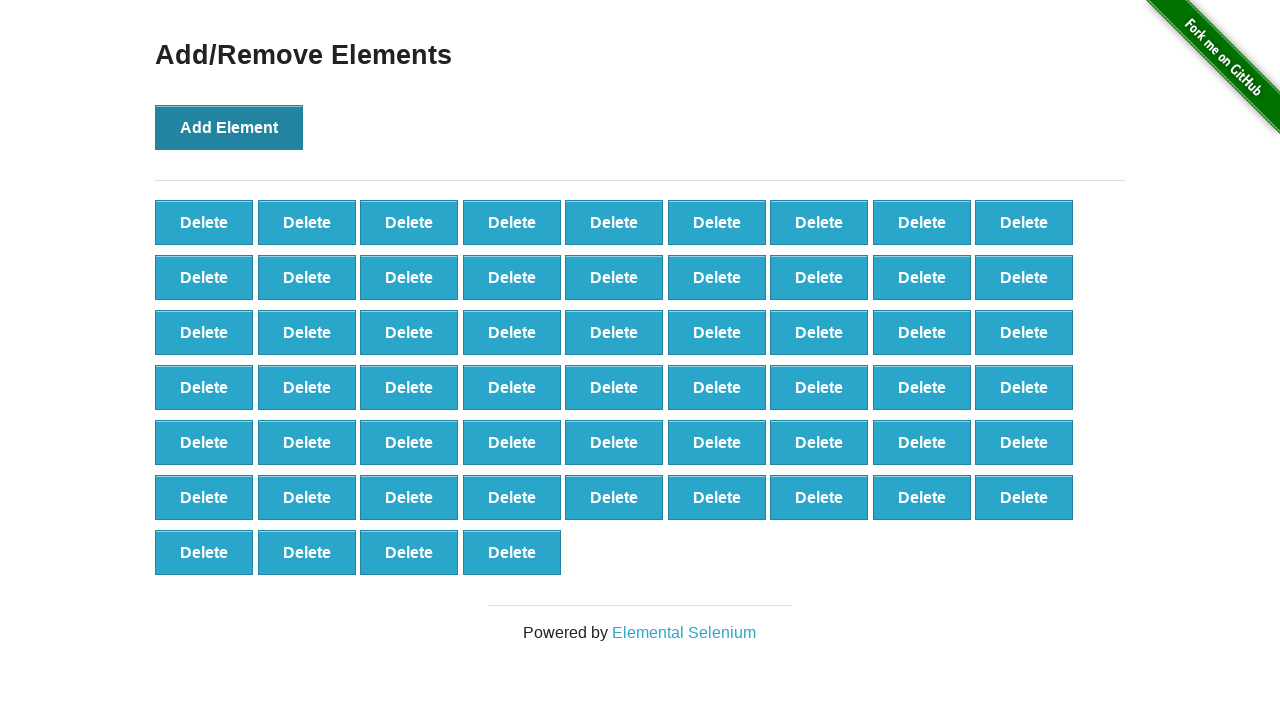

Clicked Add Element button (iteration 59/100) at (229, 127) on button[onclick='addElement()']
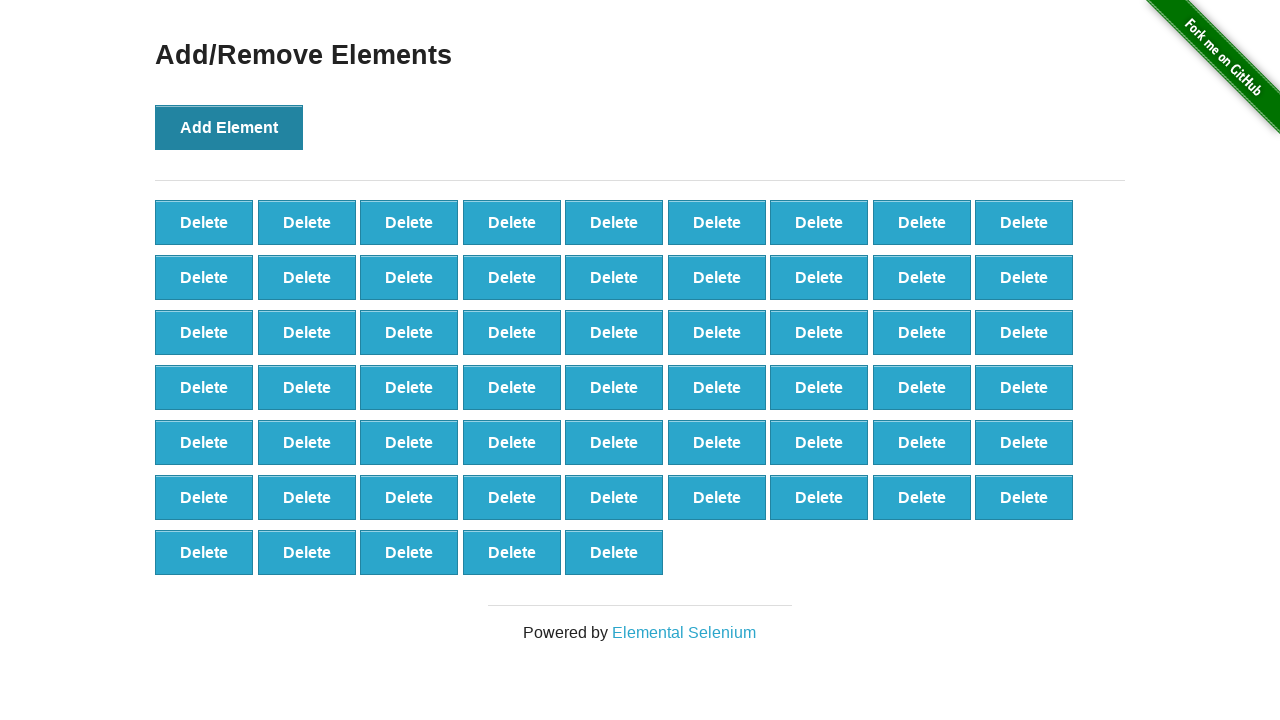

Clicked Add Element button (iteration 60/100) at (229, 127) on button[onclick='addElement()']
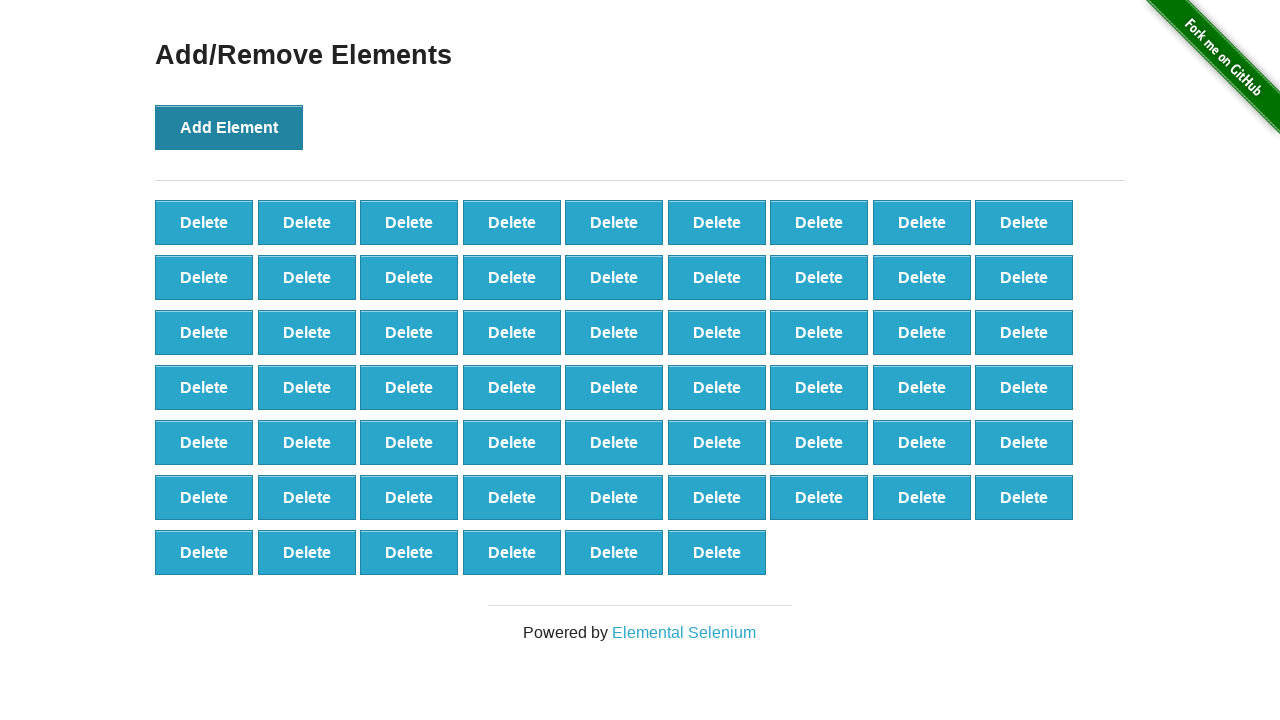

Clicked Add Element button (iteration 61/100) at (229, 127) on button[onclick='addElement()']
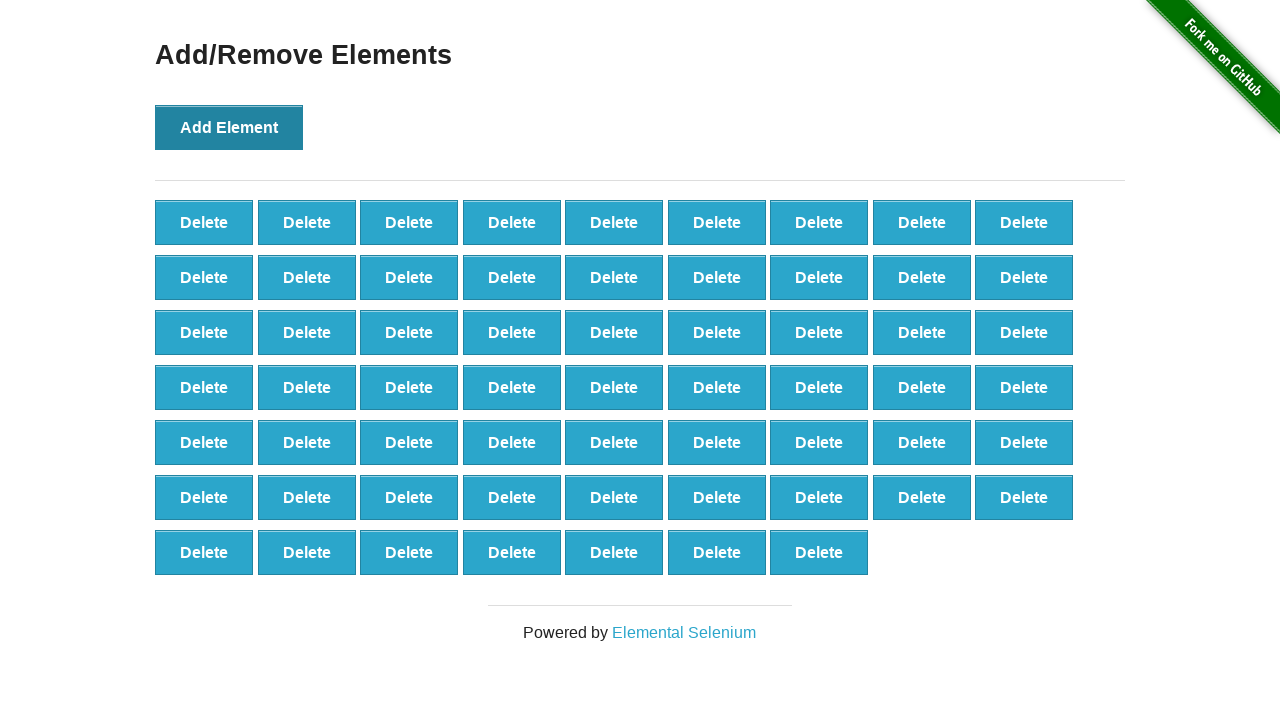

Clicked Add Element button (iteration 62/100) at (229, 127) on button[onclick='addElement()']
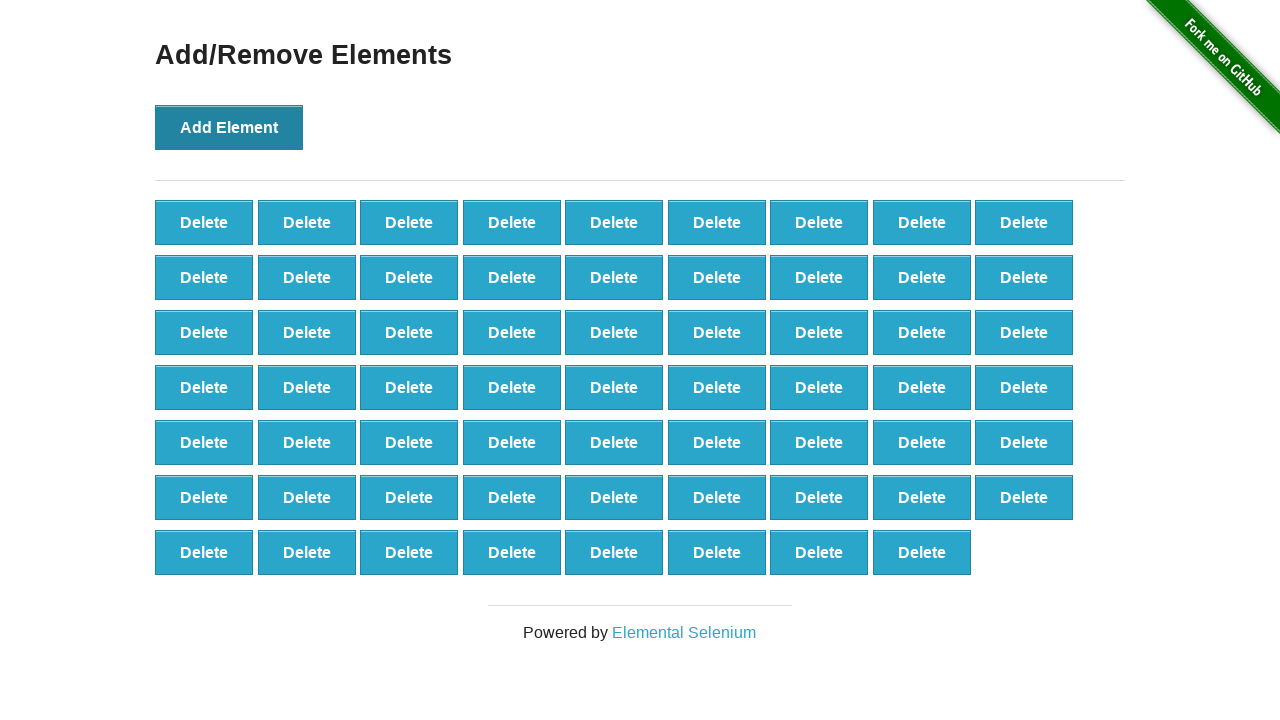

Clicked Add Element button (iteration 63/100) at (229, 127) on button[onclick='addElement()']
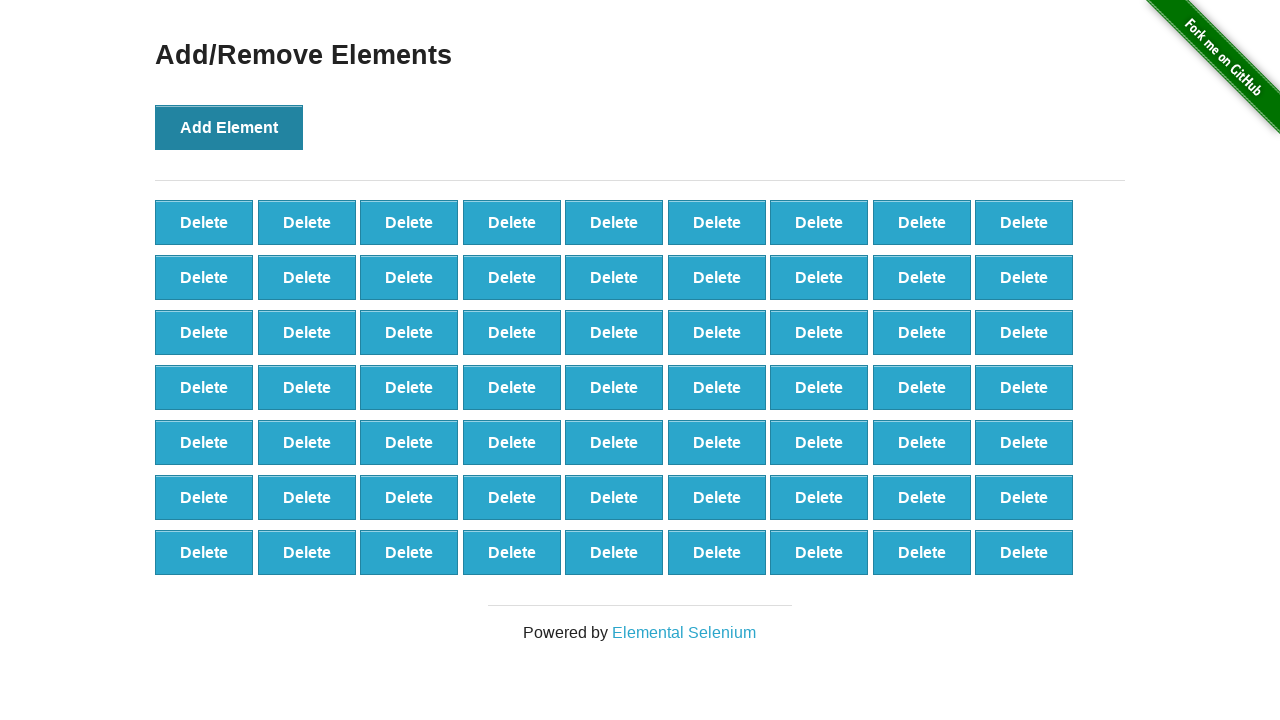

Clicked Add Element button (iteration 64/100) at (229, 127) on button[onclick='addElement()']
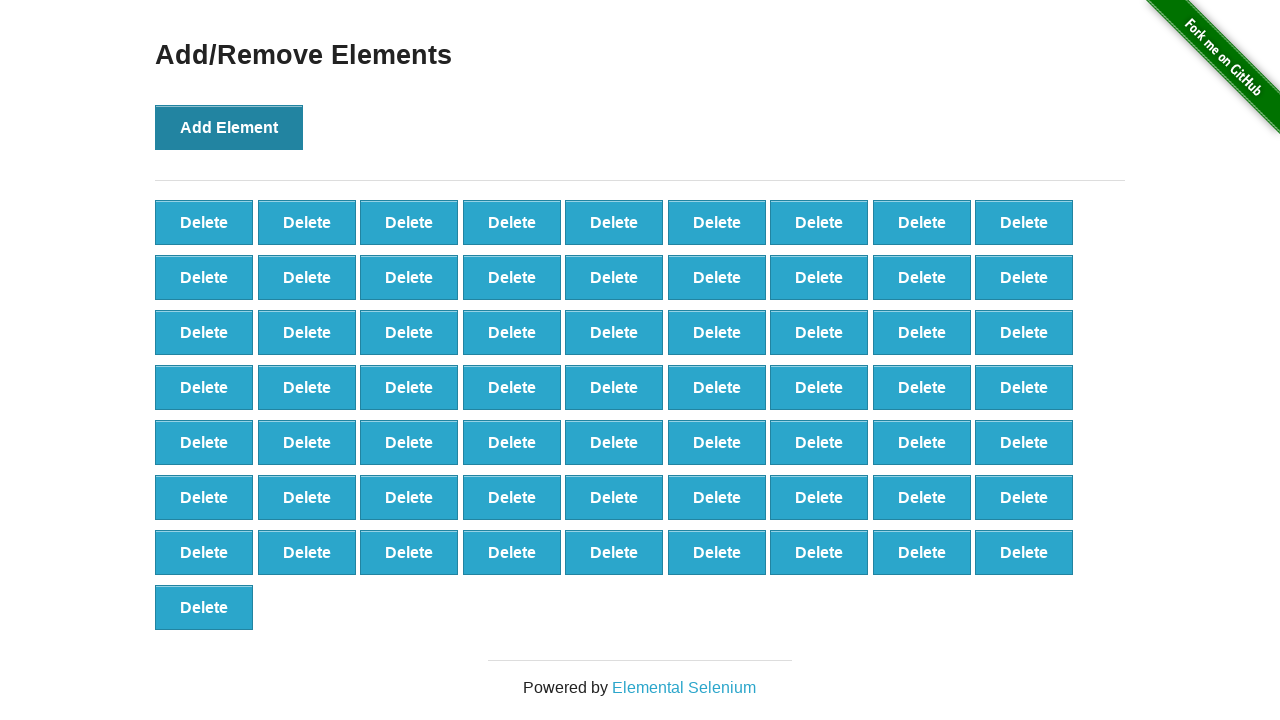

Clicked Add Element button (iteration 65/100) at (229, 127) on button[onclick='addElement()']
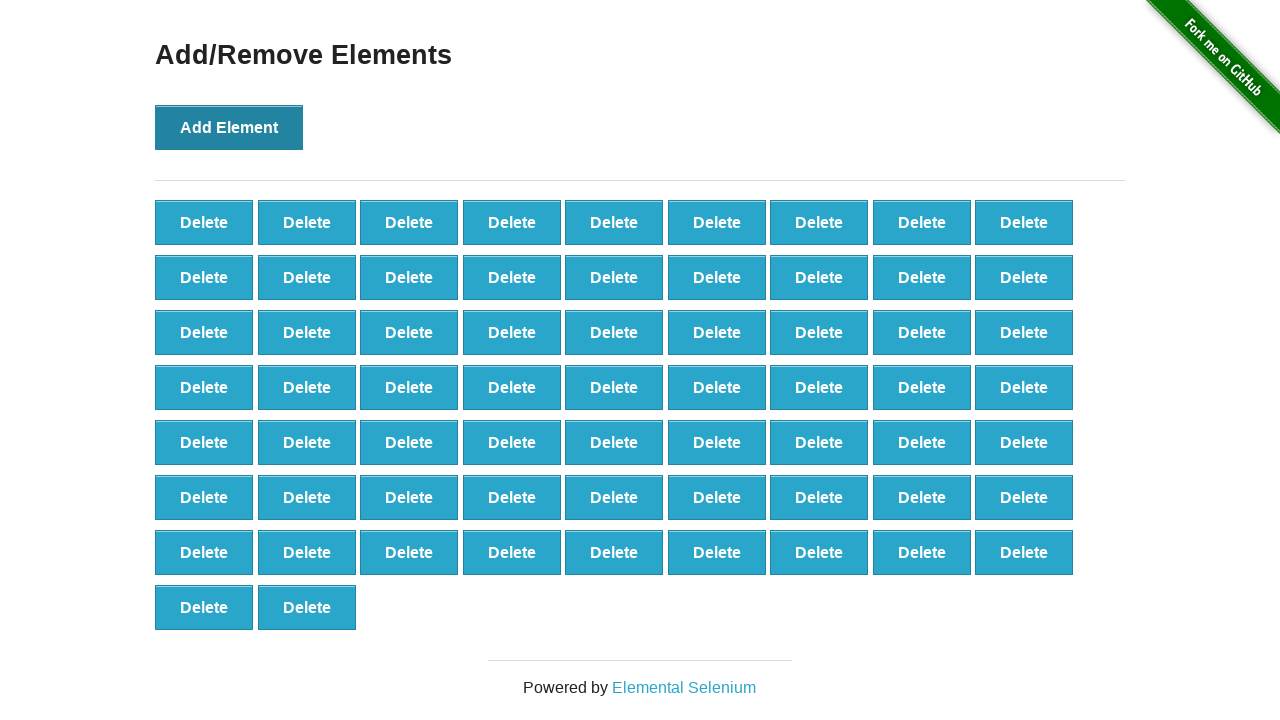

Clicked Add Element button (iteration 66/100) at (229, 127) on button[onclick='addElement()']
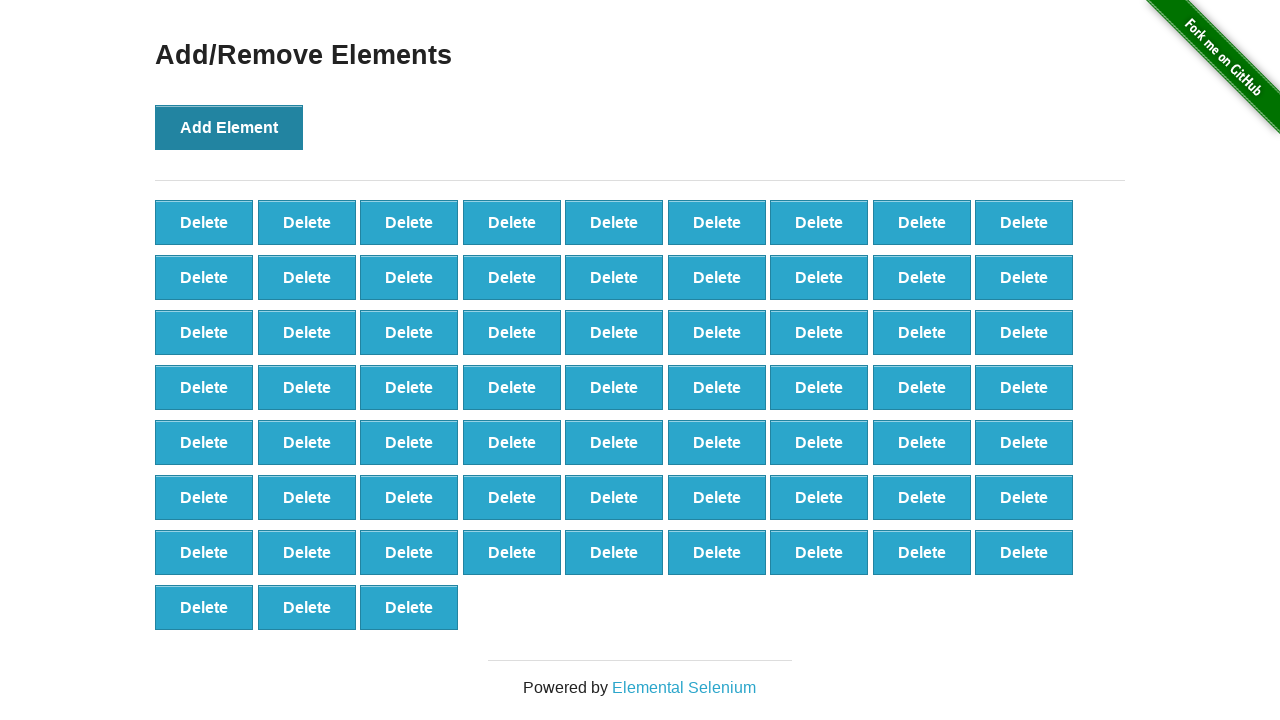

Clicked Add Element button (iteration 67/100) at (229, 127) on button[onclick='addElement()']
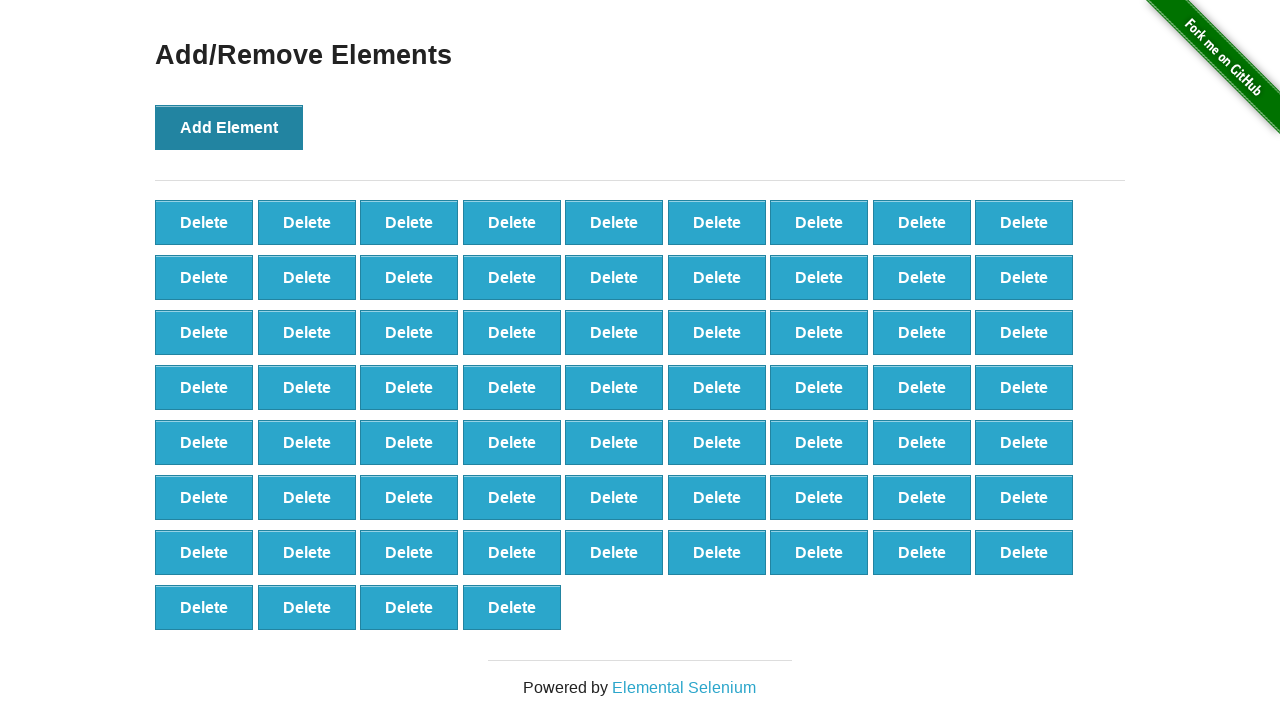

Clicked Add Element button (iteration 68/100) at (229, 127) on button[onclick='addElement()']
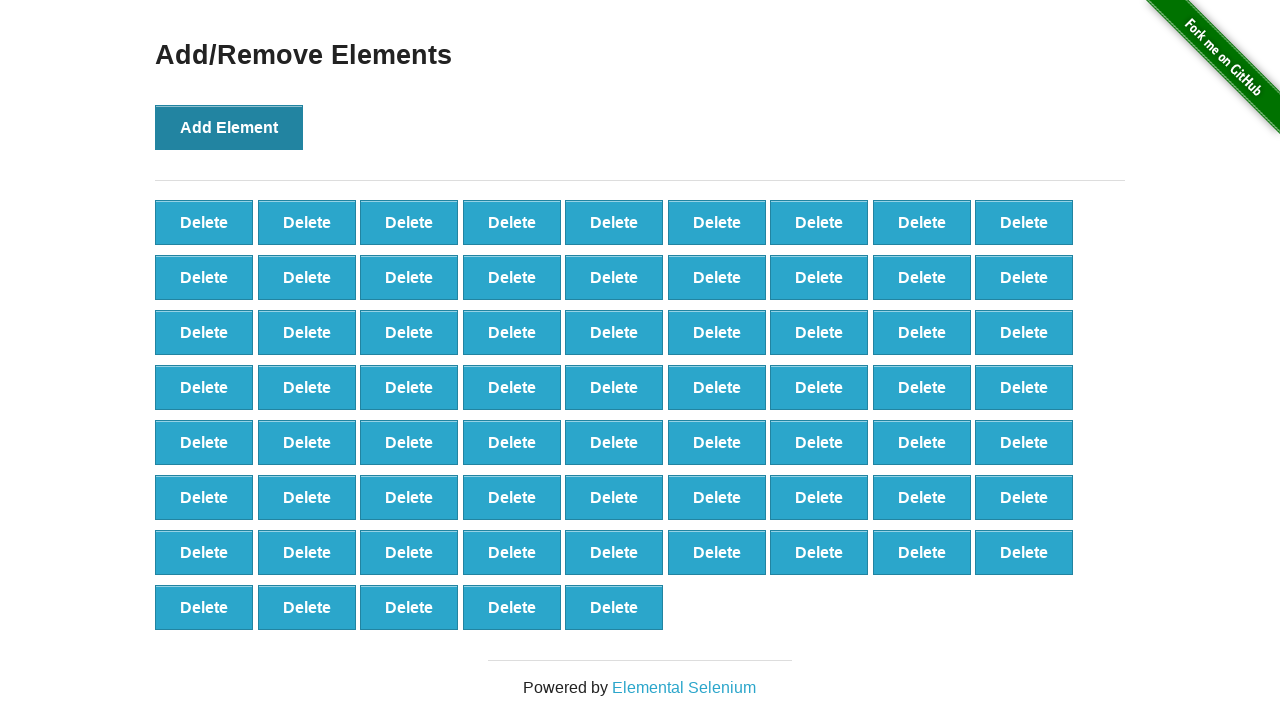

Clicked Add Element button (iteration 69/100) at (229, 127) on button[onclick='addElement()']
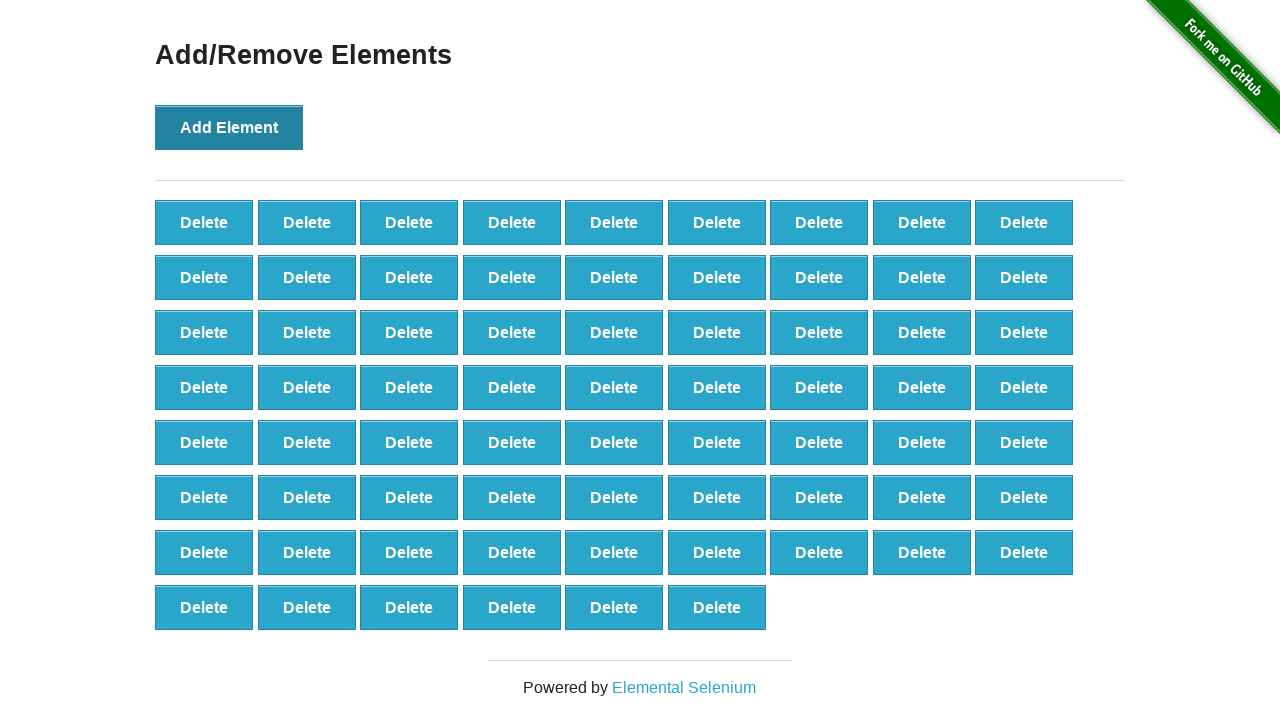

Clicked Add Element button (iteration 70/100) at (229, 127) on button[onclick='addElement()']
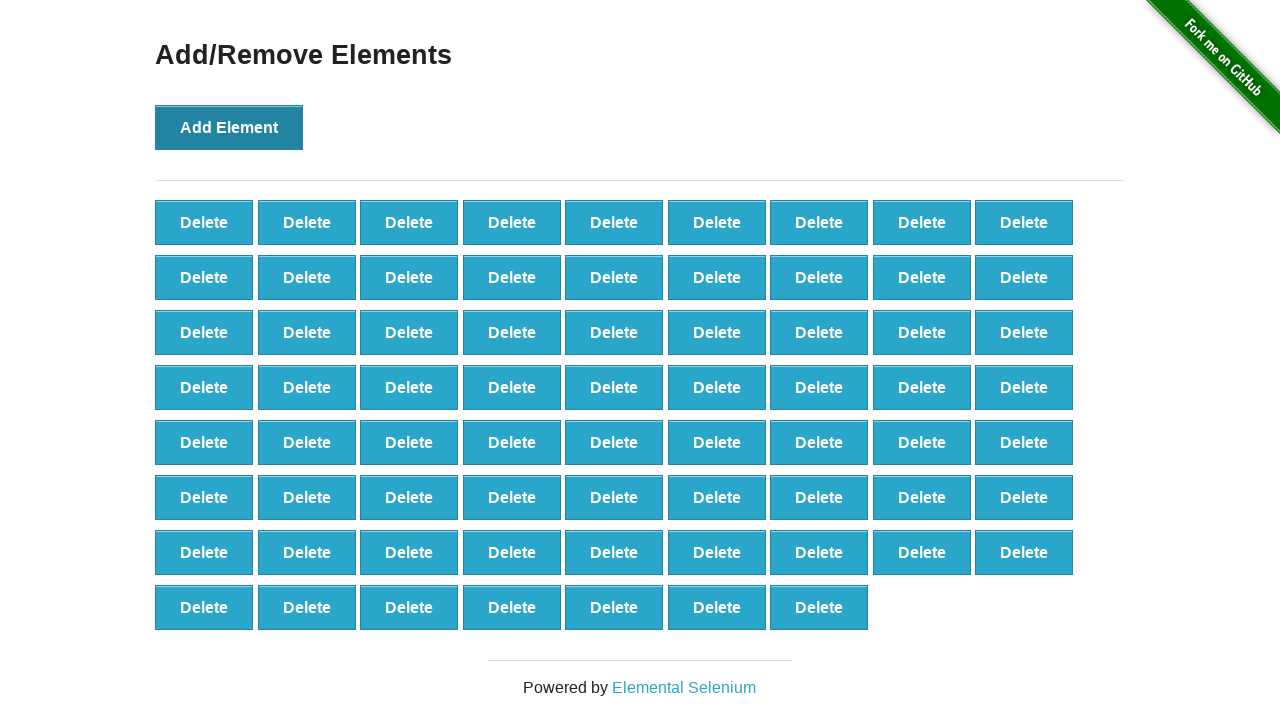

Clicked Add Element button (iteration 71/100) at (229, 127) on button[onclick='addElement()']
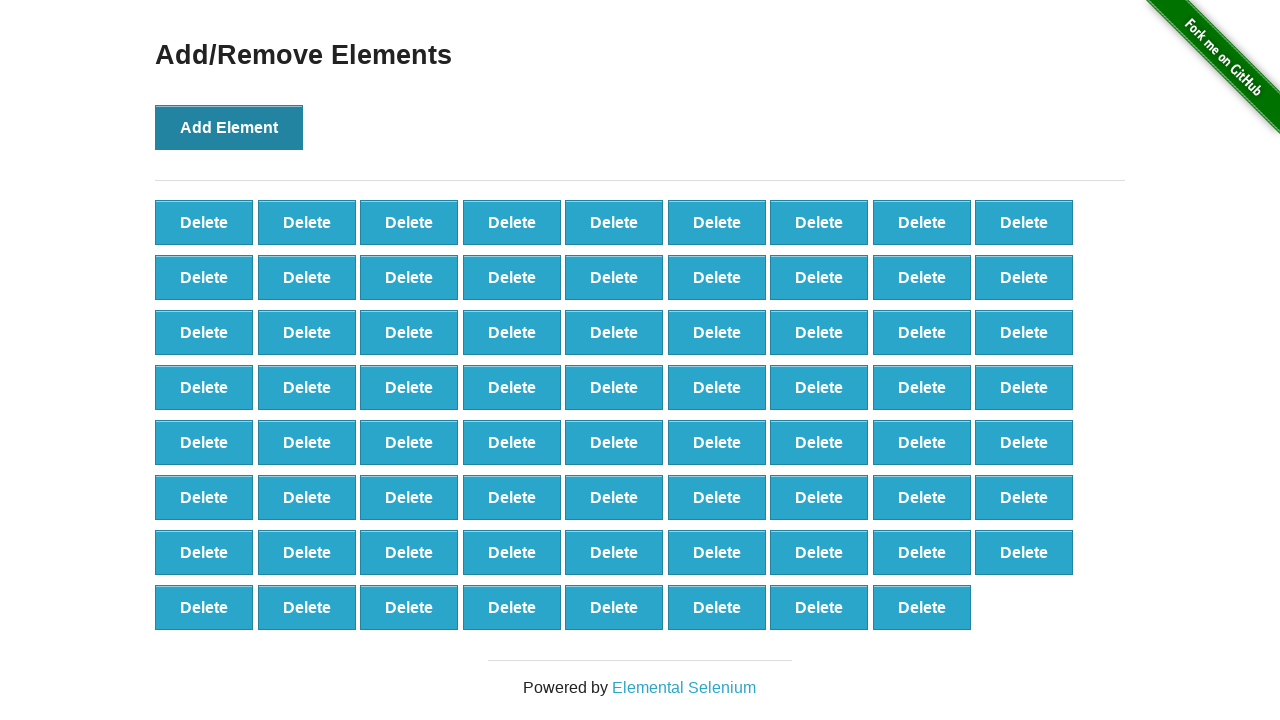

Clicked Add Element button (iteration 72/100) at (229, 127) on button[onclick='addElement()']
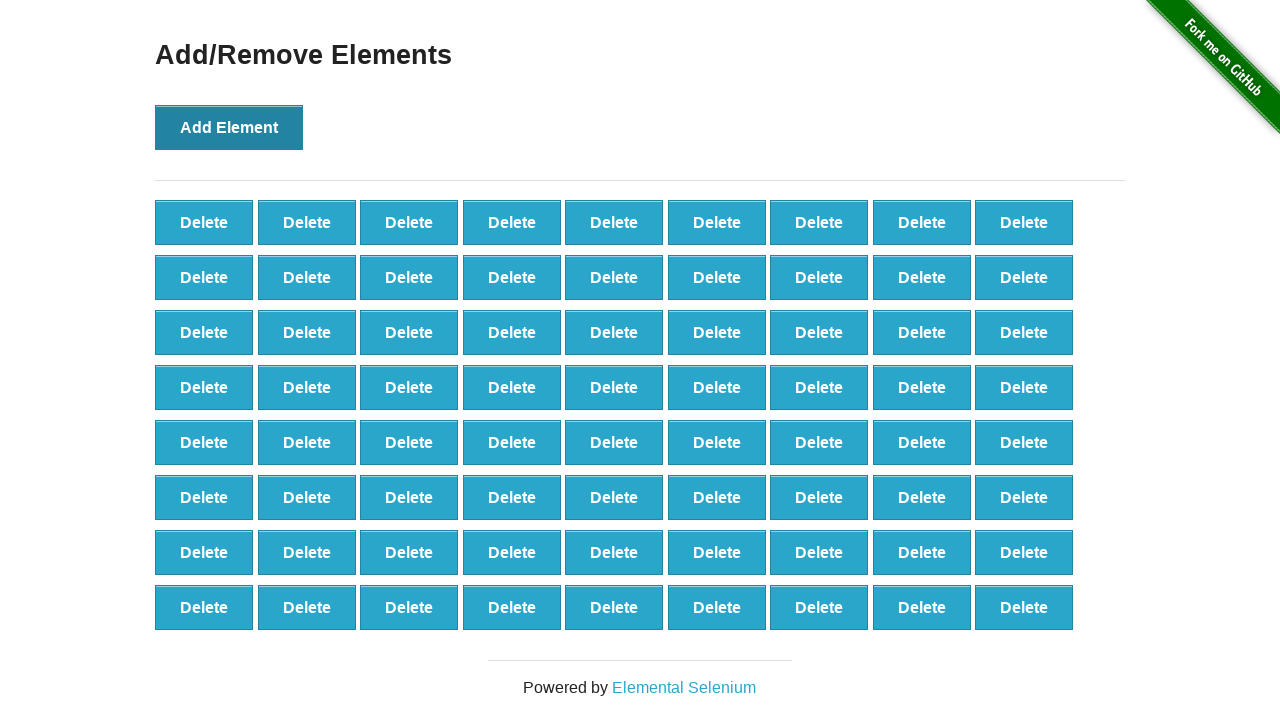

Clicked Add Element button (iteration 73/100) at (229, 127) on button[onclick='addElement()']
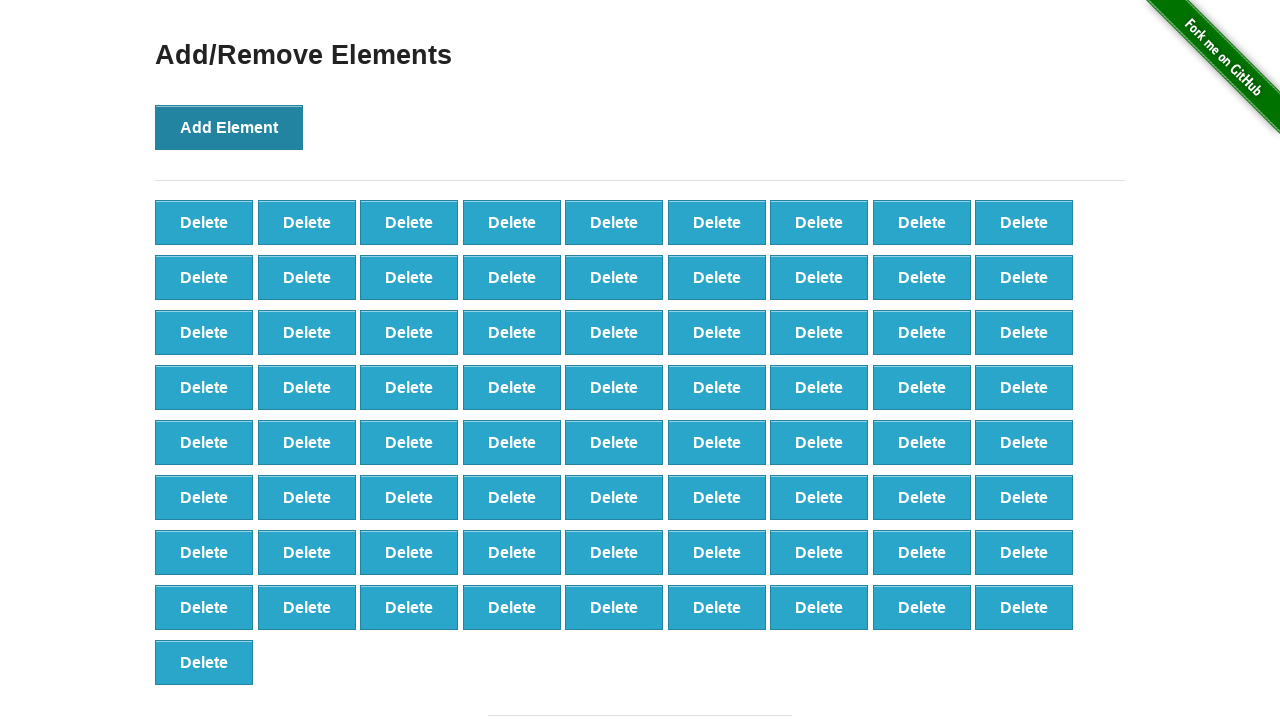

Clicked Add Element button (iteration 74/100) at (229, 127) on button[onclick='addElement()']
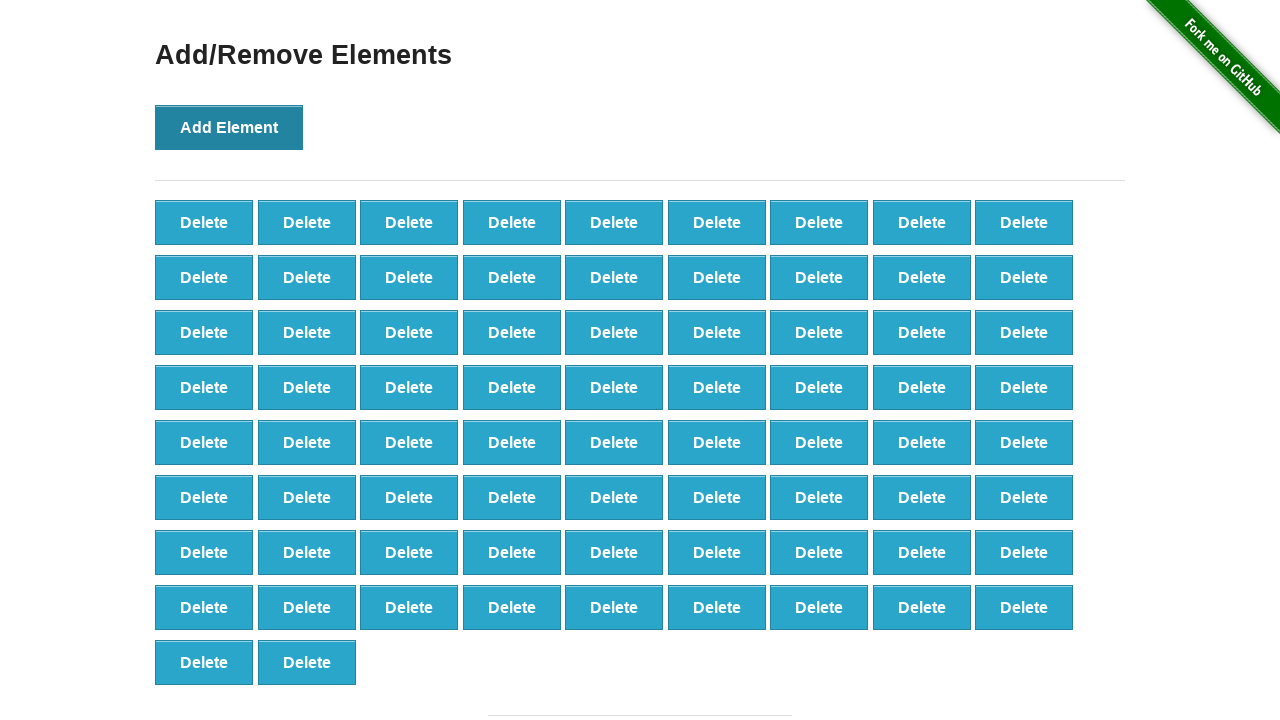

Clicked Add Element button (iteration 75/100) at (229, 127) on button[onclick='addElement()']
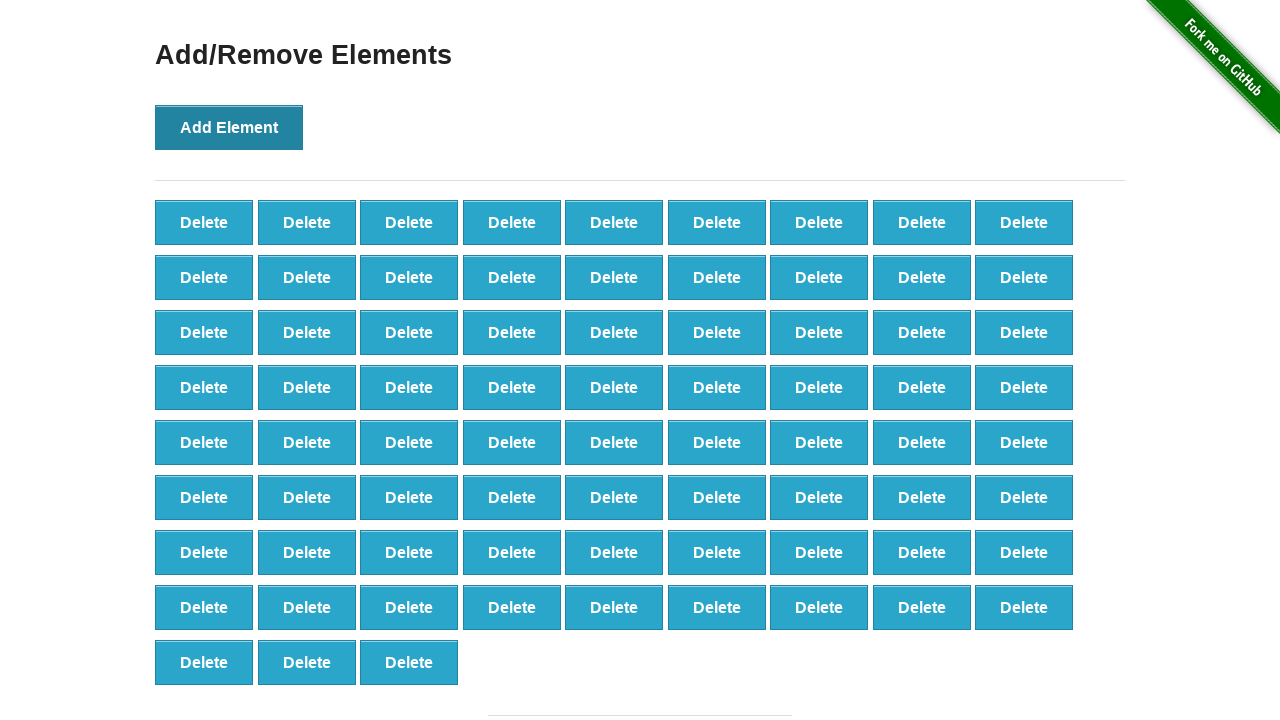

Clicked Add Element button (iteration 76/100) at (229, 127) on button[onclick='addElement()']
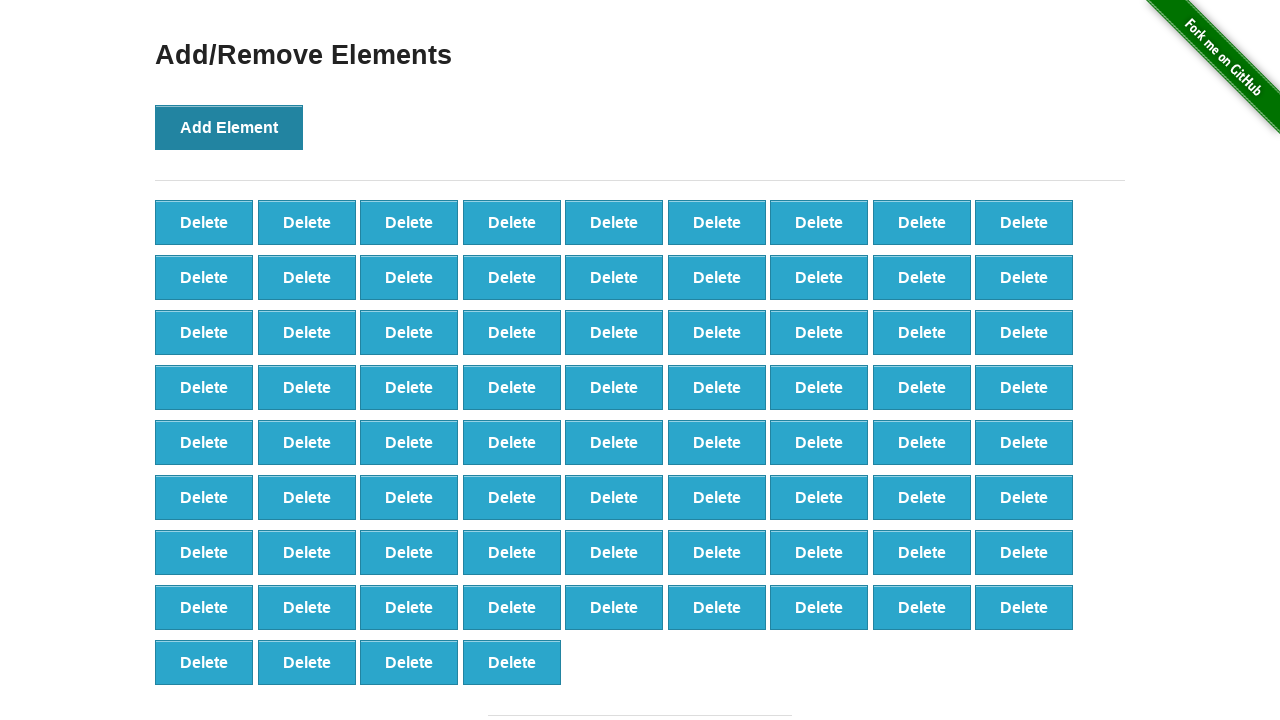

Clicked Add Element button (iteration 77/100) at (229, 127) on button[onclick='addElement()']
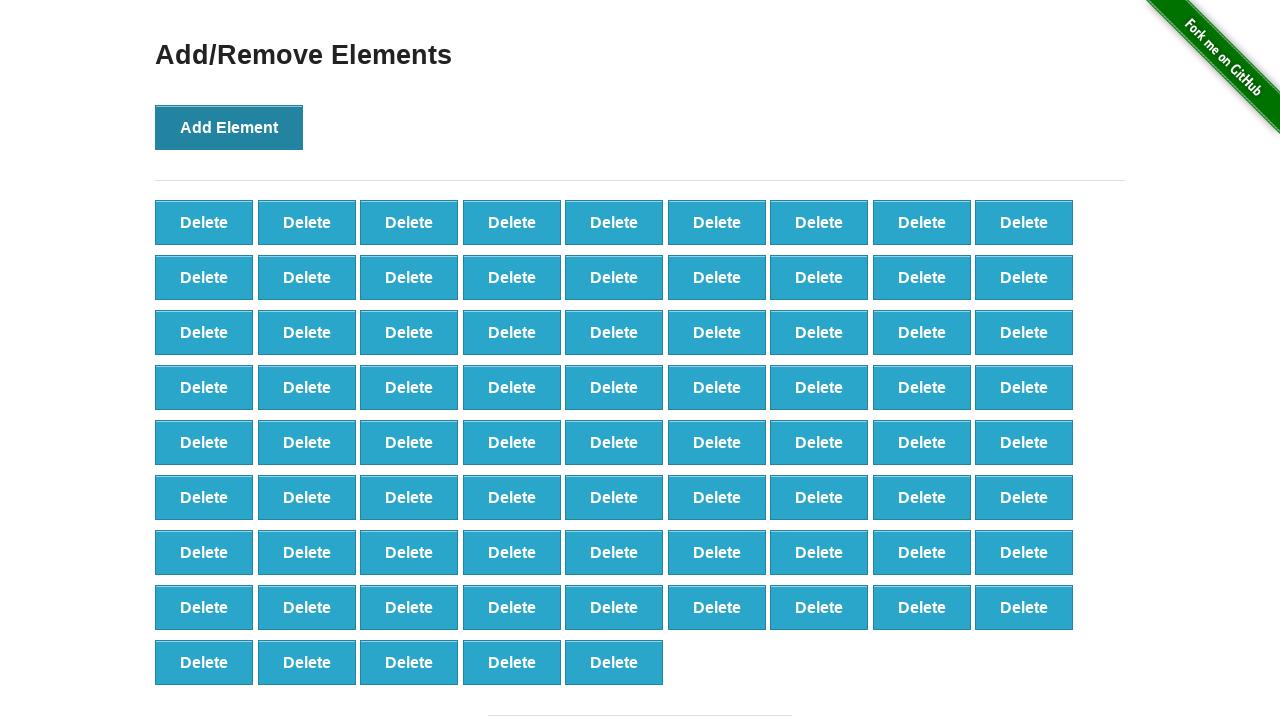

Clicked Add Element button (iteration 78/100) at (229, 127) on button[onclick='addElement()']
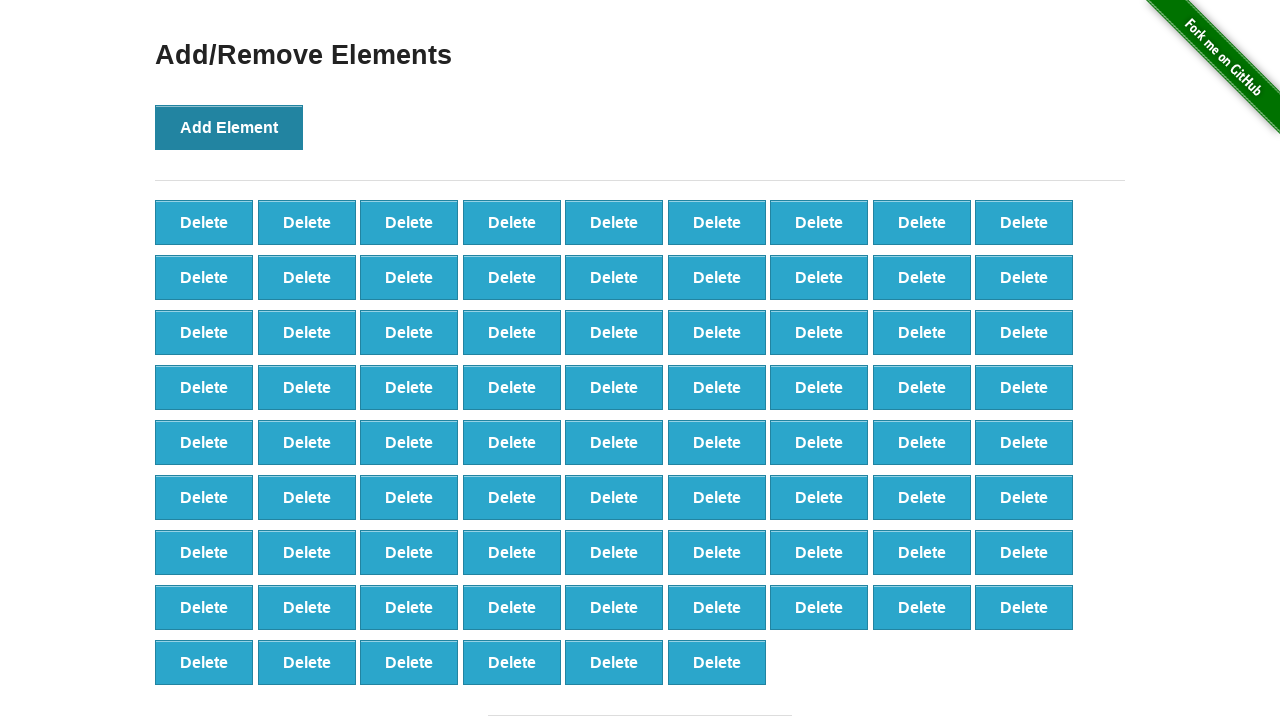

Clicked Add Element button (iteration 79/100) at (229, 127) on button[onclick='addElement()']
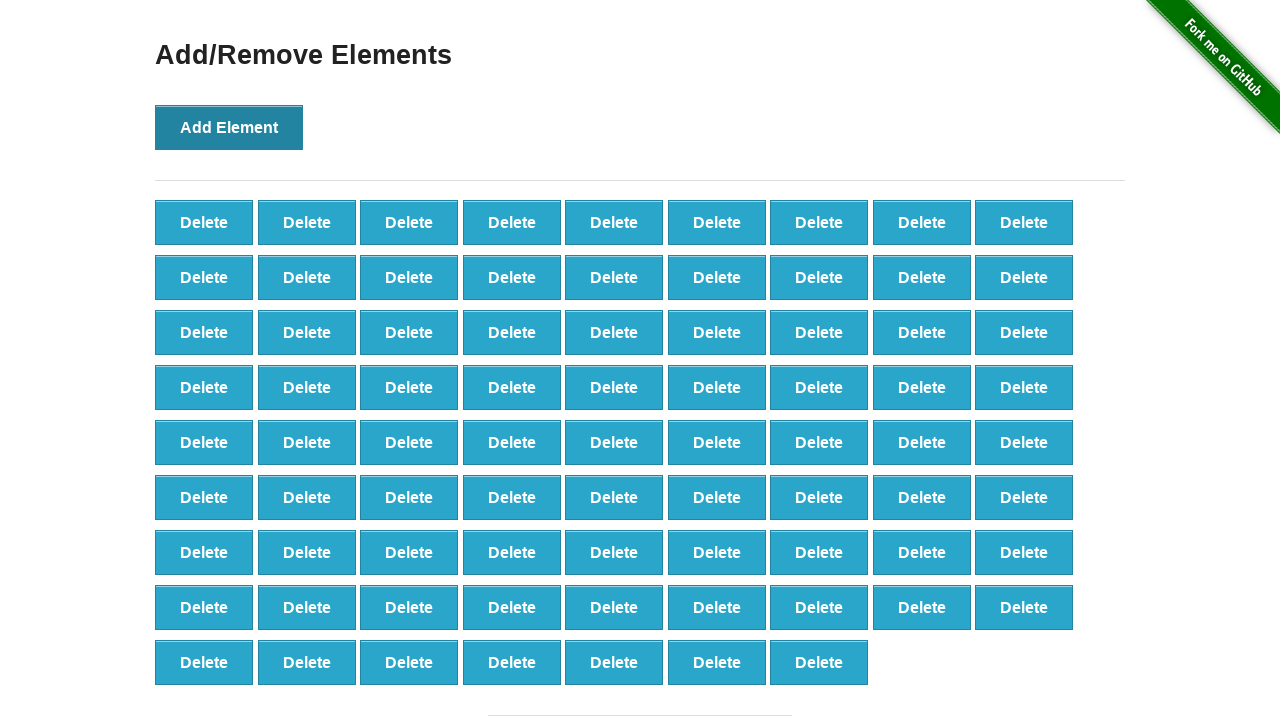

Clicked Add Element button (iteration 80/100) at (229, 127) on button[onclick='addElement()']
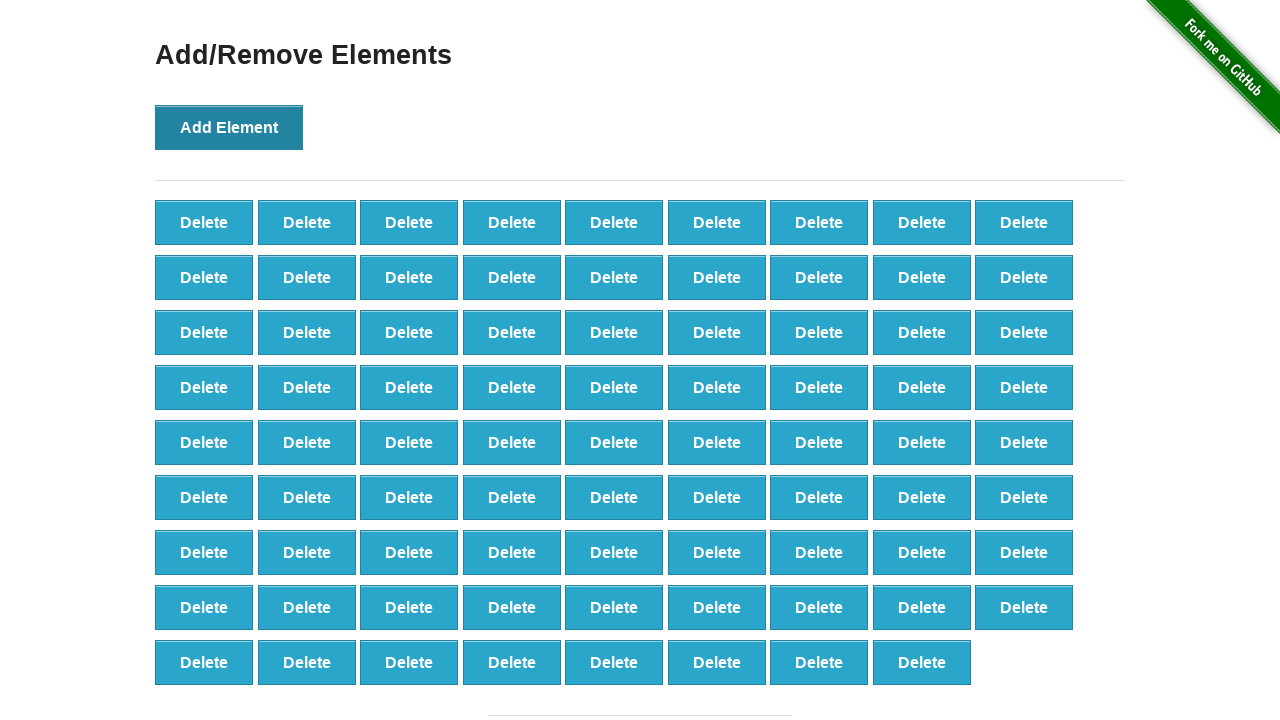

Clicked Add Element button (iteration 81/100) at (229, 127) on button[onclick='addElement()']
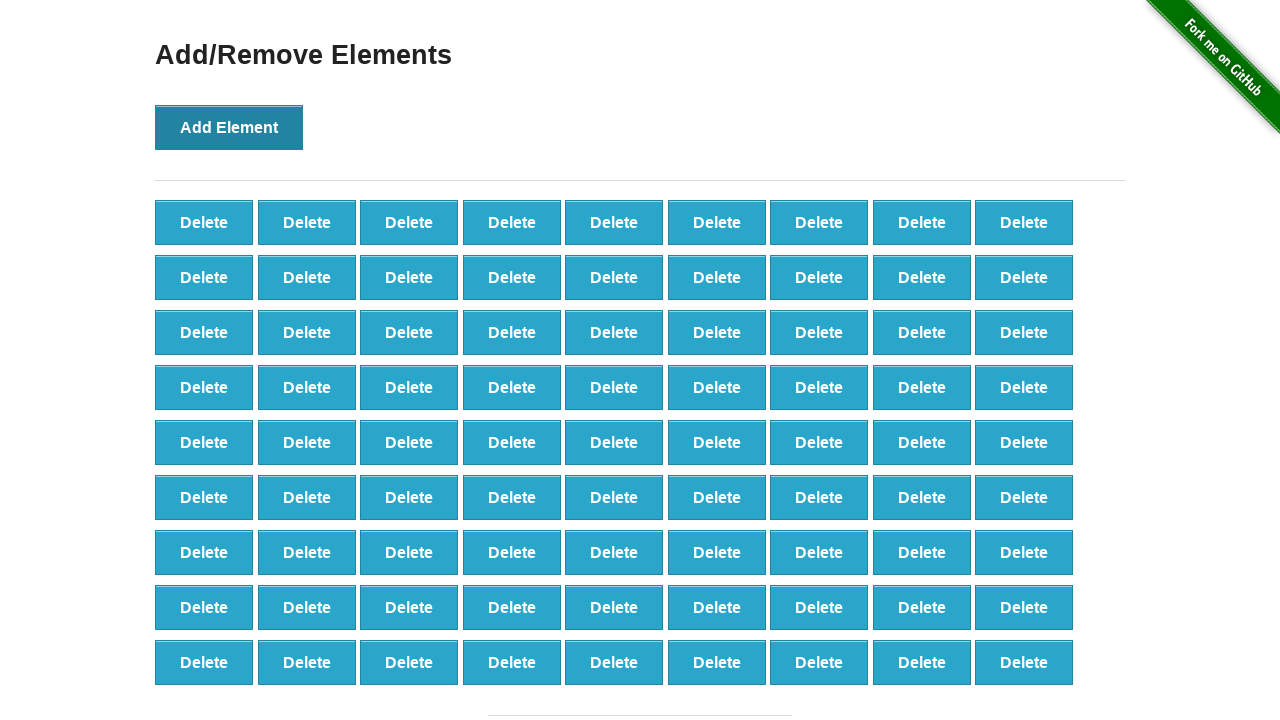

Clicked Add Element button (iteration 82/100) at (229, 127) on button[onclick='addElement()']
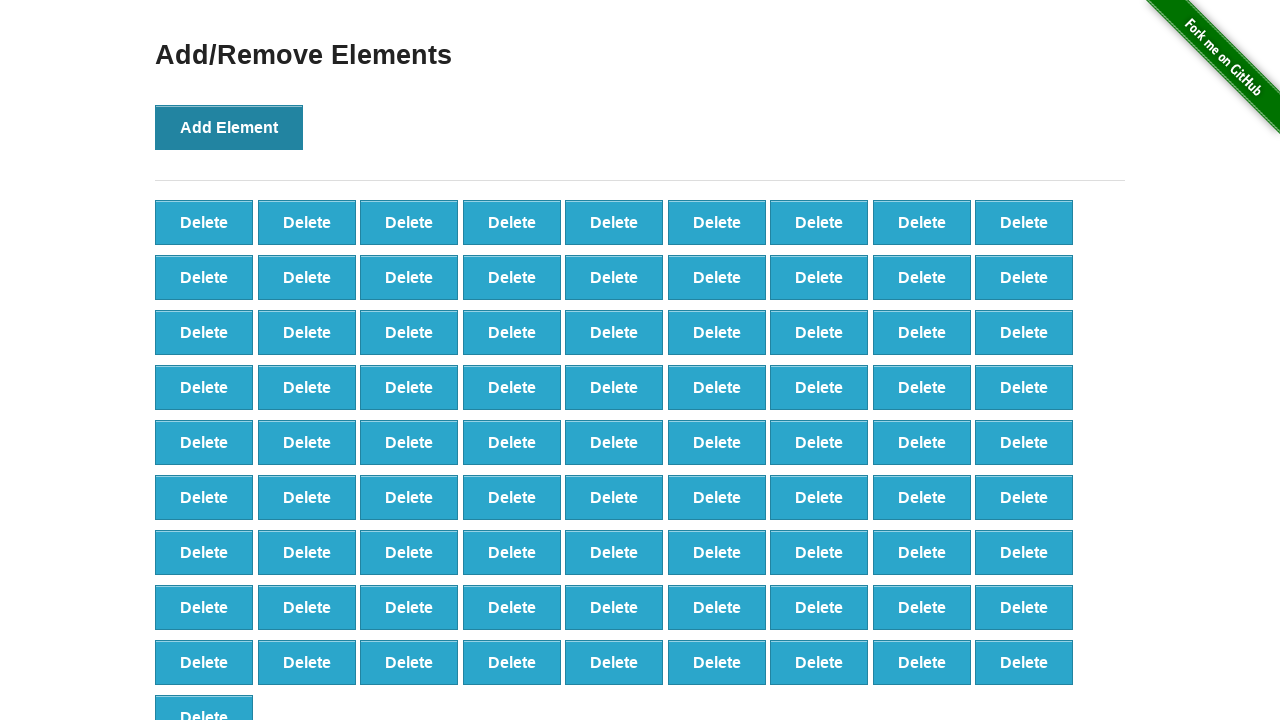

Clicked Add Element button (iteration 83/100) at (229, 127) on button[onclick='addElement()']
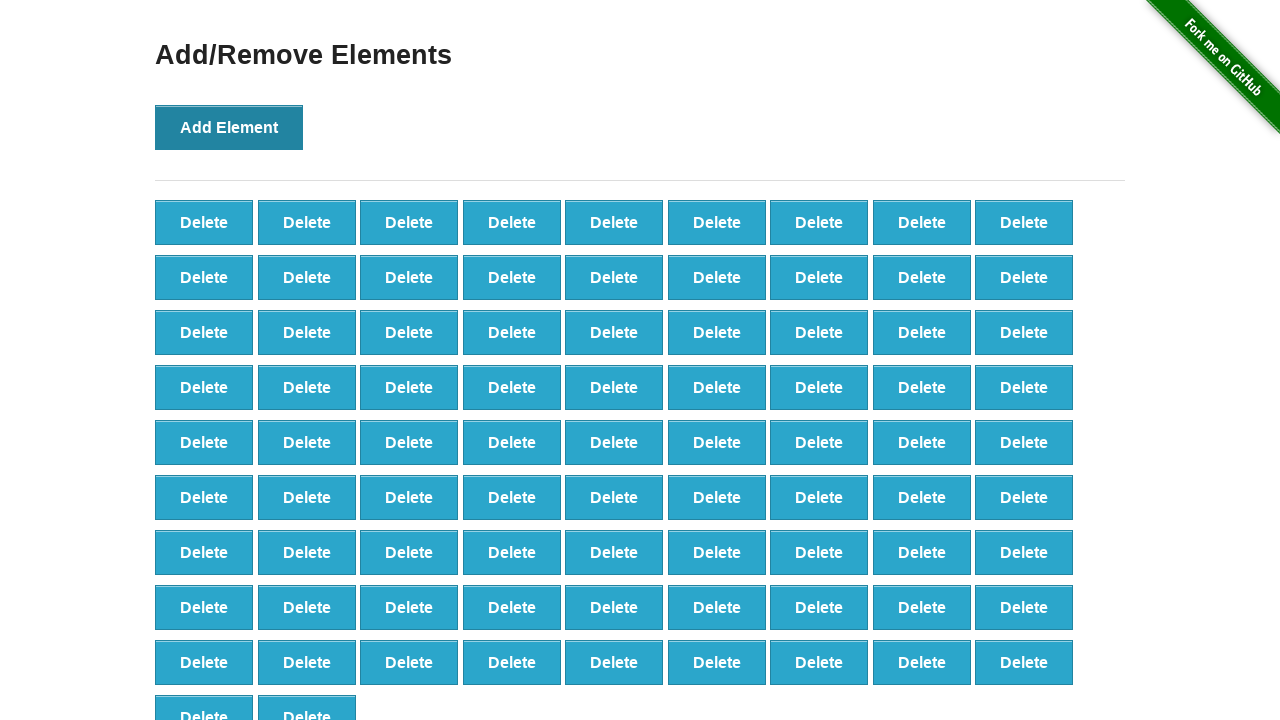

Clicked Add Element button (iteration 84/100) at (229, 127) on button[onclick='addElement()']
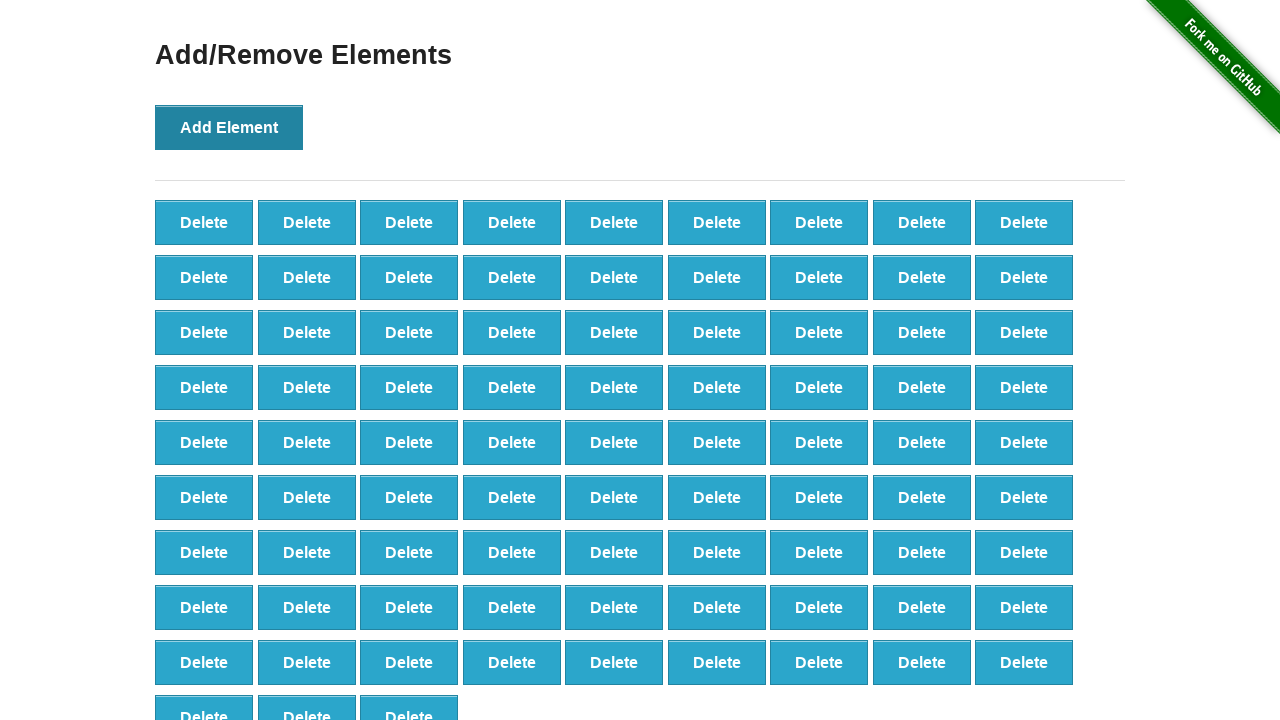

Clicked Add Element button (iteration 85/100) at (229, 127) on button[onclick='addElement()']
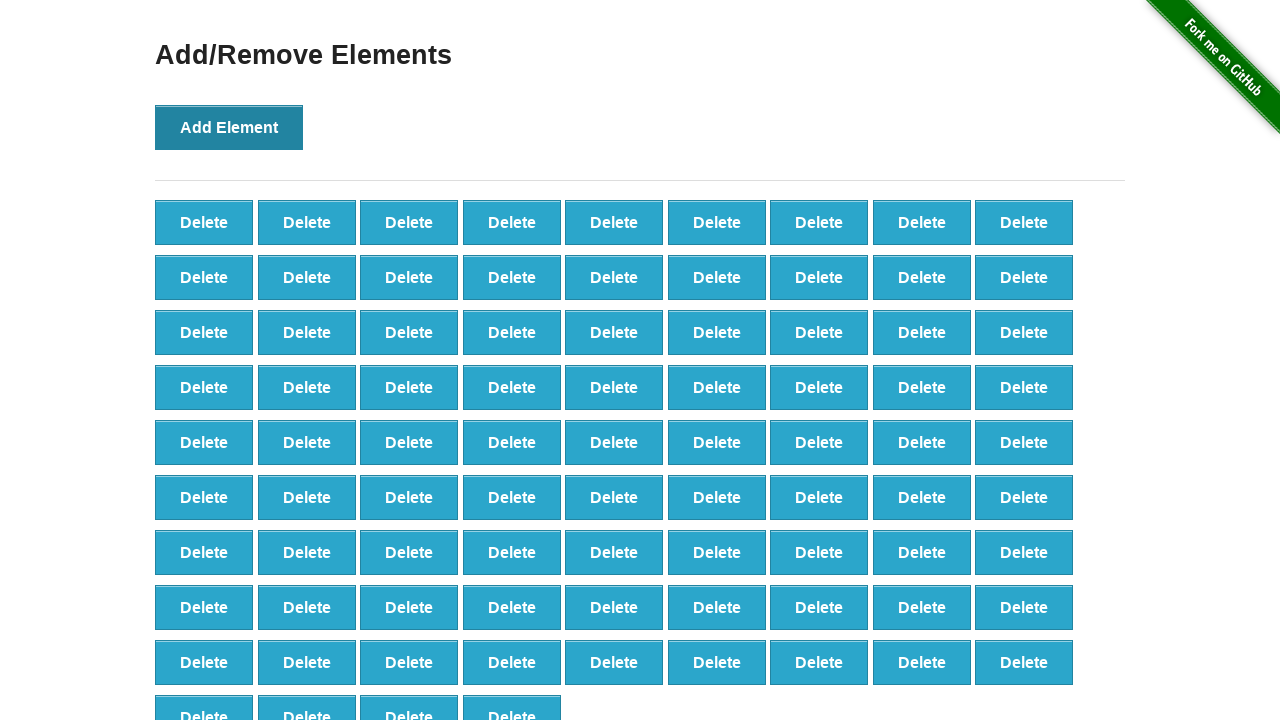

Clicked Add Element button (iteration 86/100) at (229, 127) on button[onclick='addElement()']
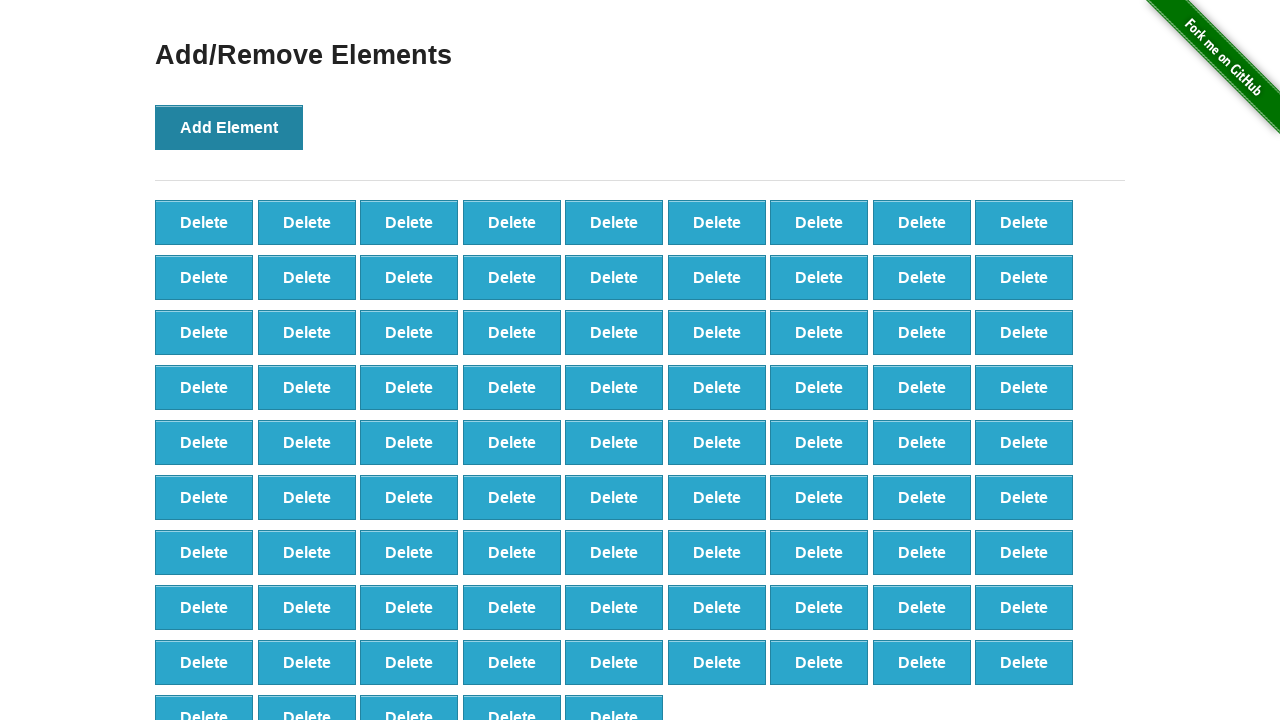

Clicked Add Element button (iteration 87/100) at (229, 127) on button[onclick='addElement()']
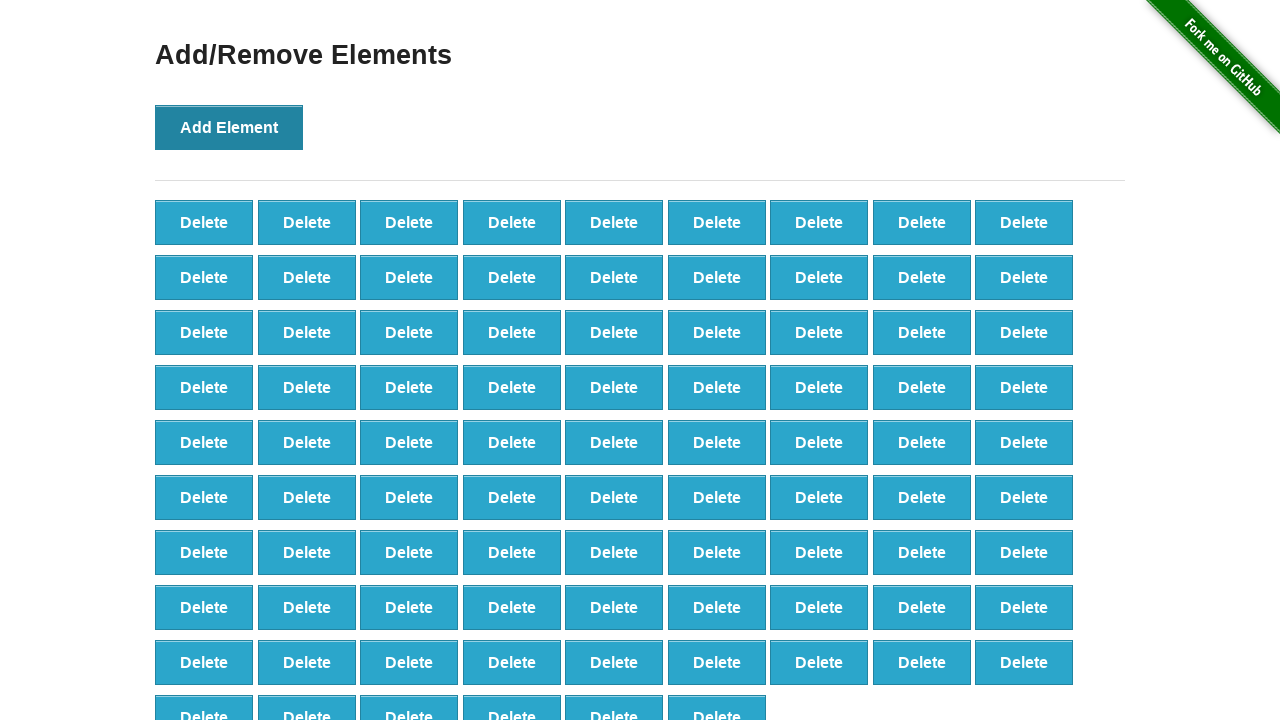

Clicked Add Element button (iteration 88/100) at (229, 127) on button[onclick='addElement()']
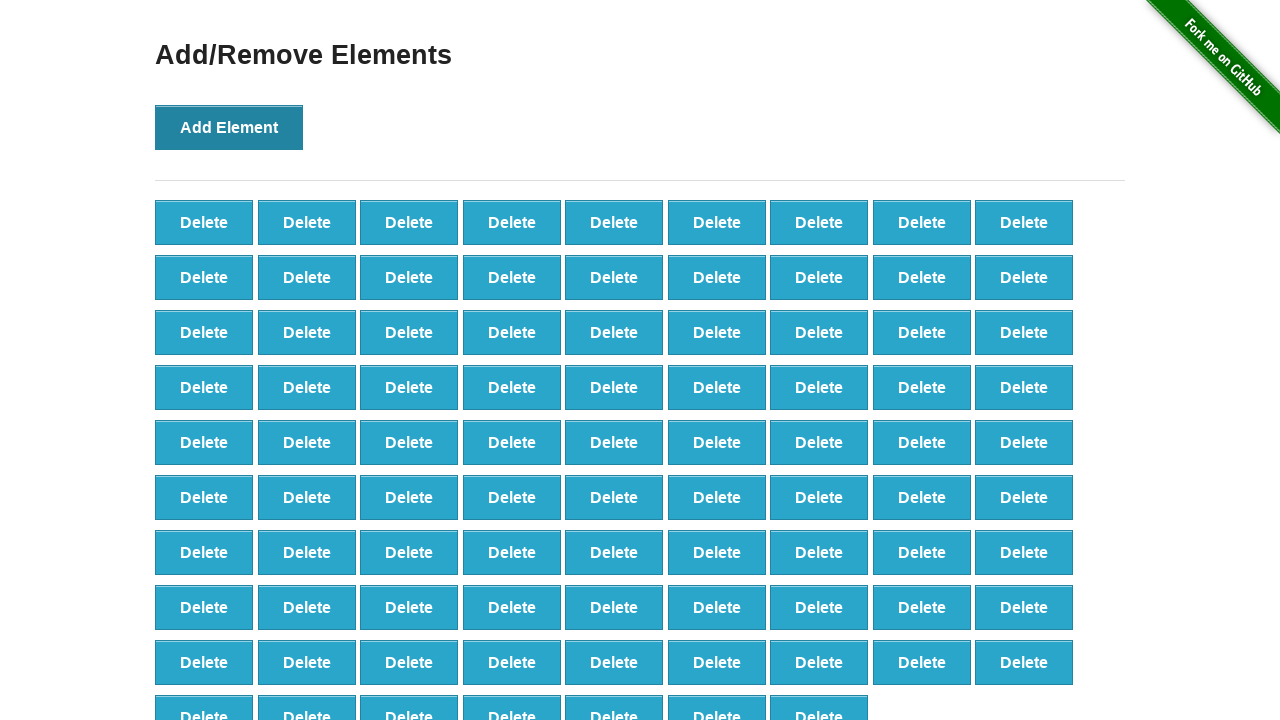

Clicked Add Element button (iteration 89/100) at (229, 127) on button[onclick='addElement()']
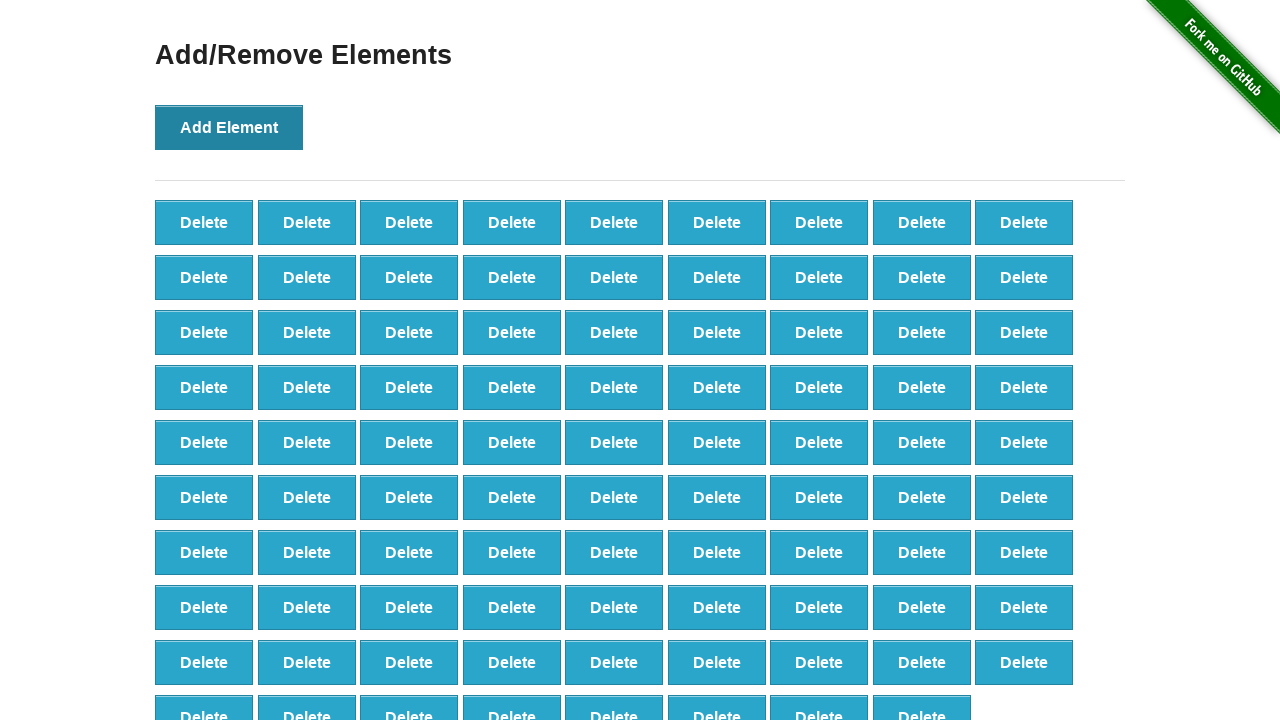

Clicked Add Element button (iteration 90/100) at (229, 127) on button[onclick='addElement()']
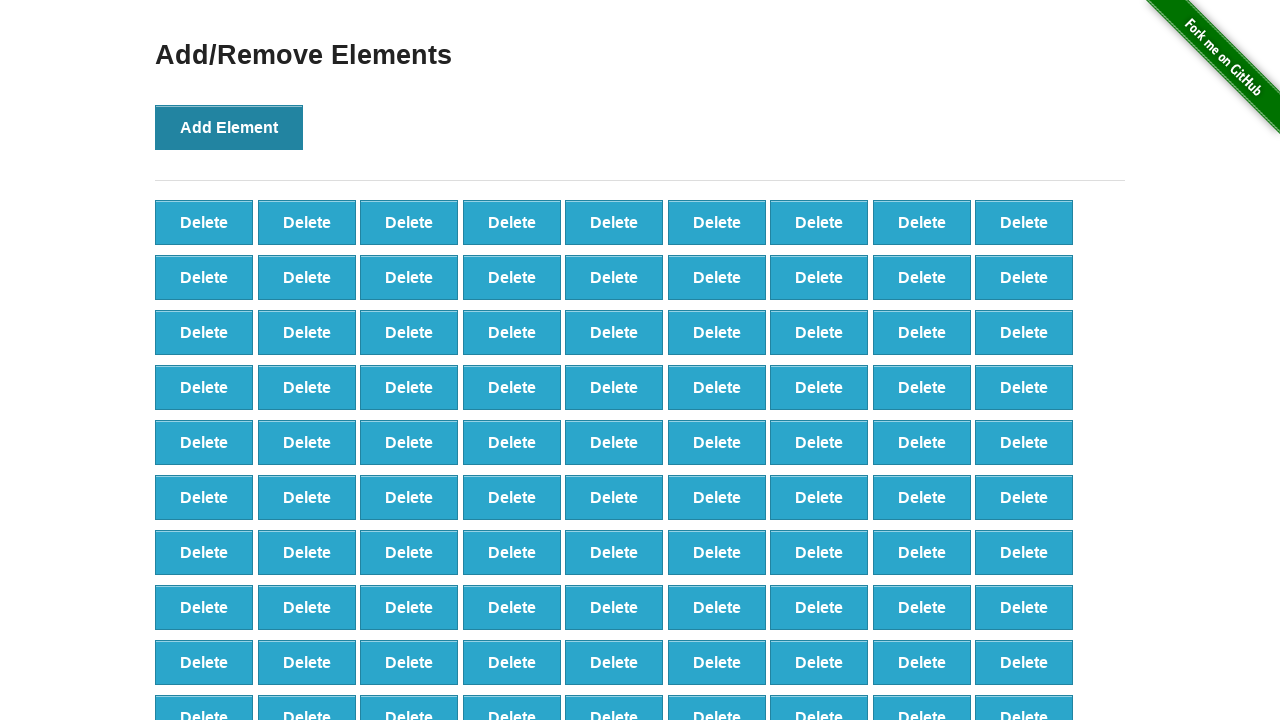

Clicked Add Element button (iteration 91/100) at (229, 127) on button[onclick='addElement()']
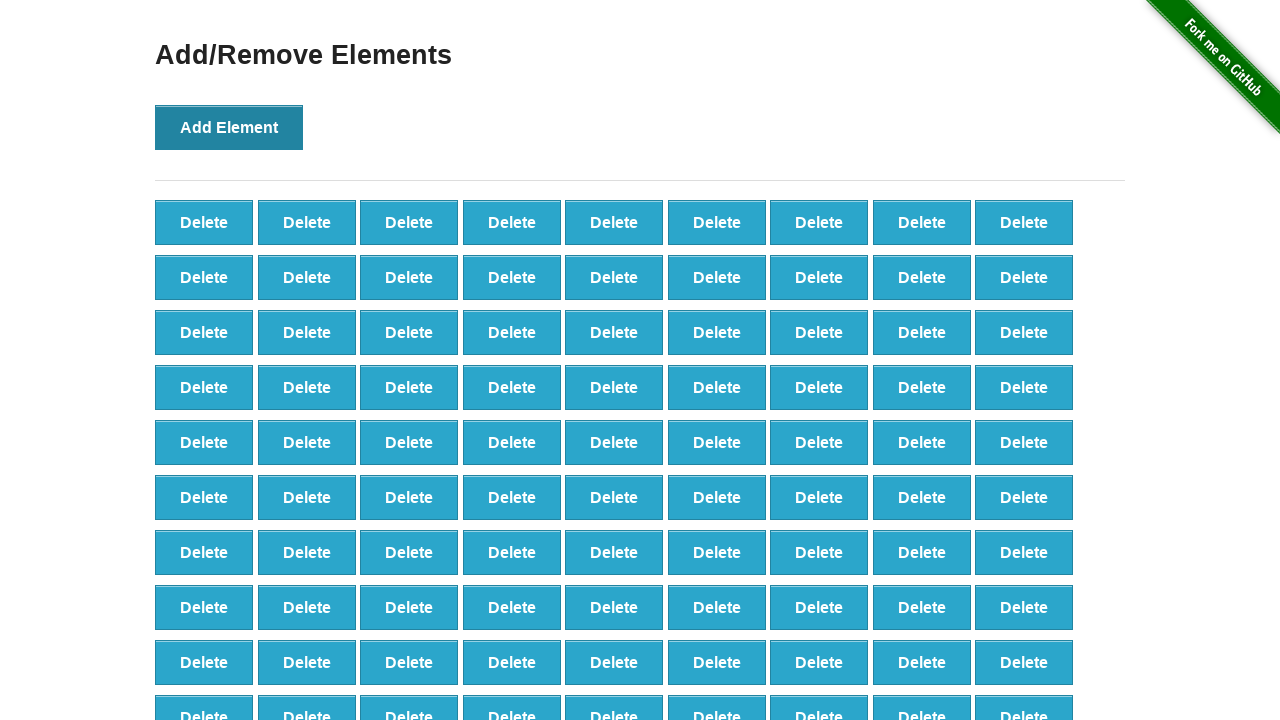

Clicked Add Element button (iteration 92/100) at (229, 127) on button[onclick='addElement()']
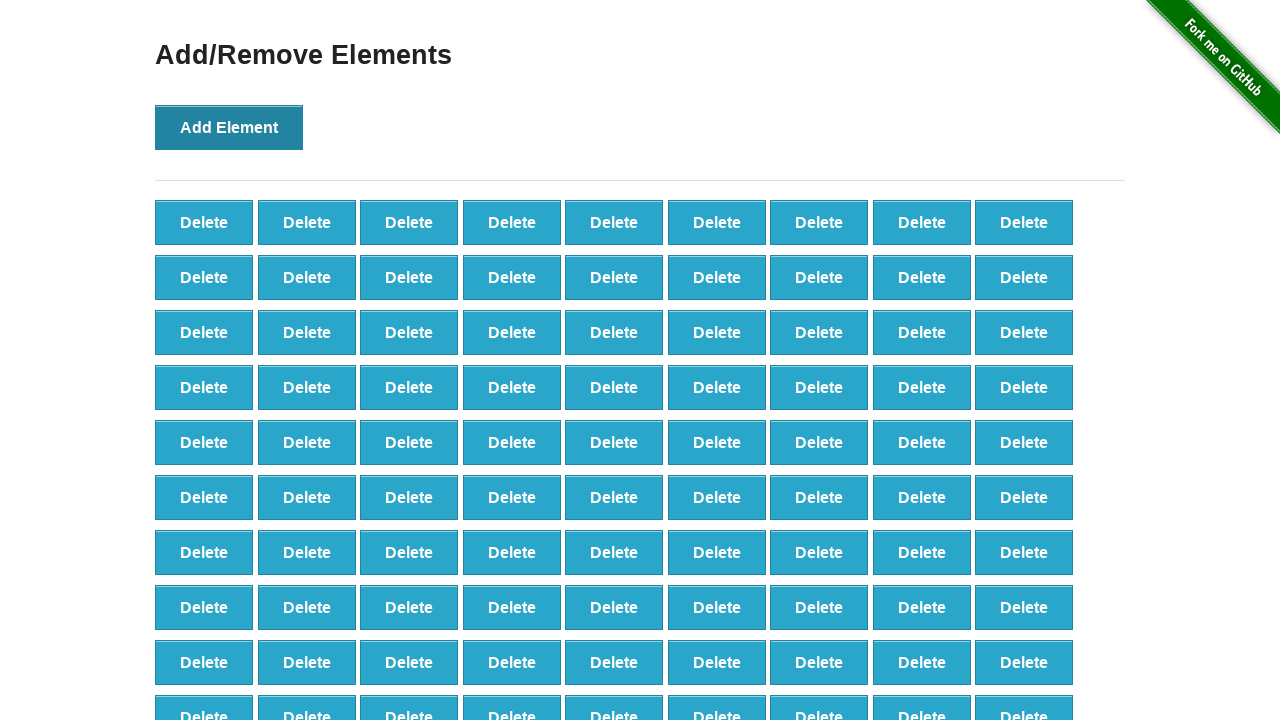

Clicked Add Element button (iteration 93/100) at (229, 127) on button[onclick='addElement()']
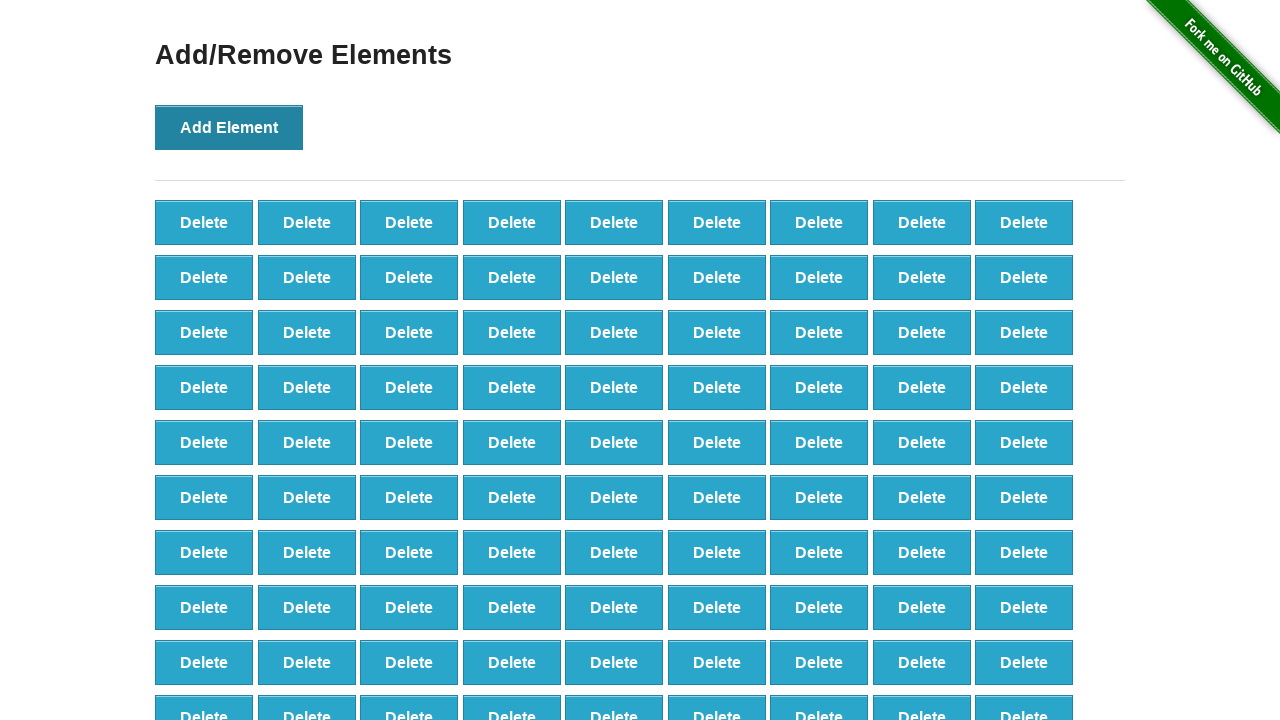

Clicked Add Element button (iteration 94/100) at (229, 127) on button[onclick='addElement()']
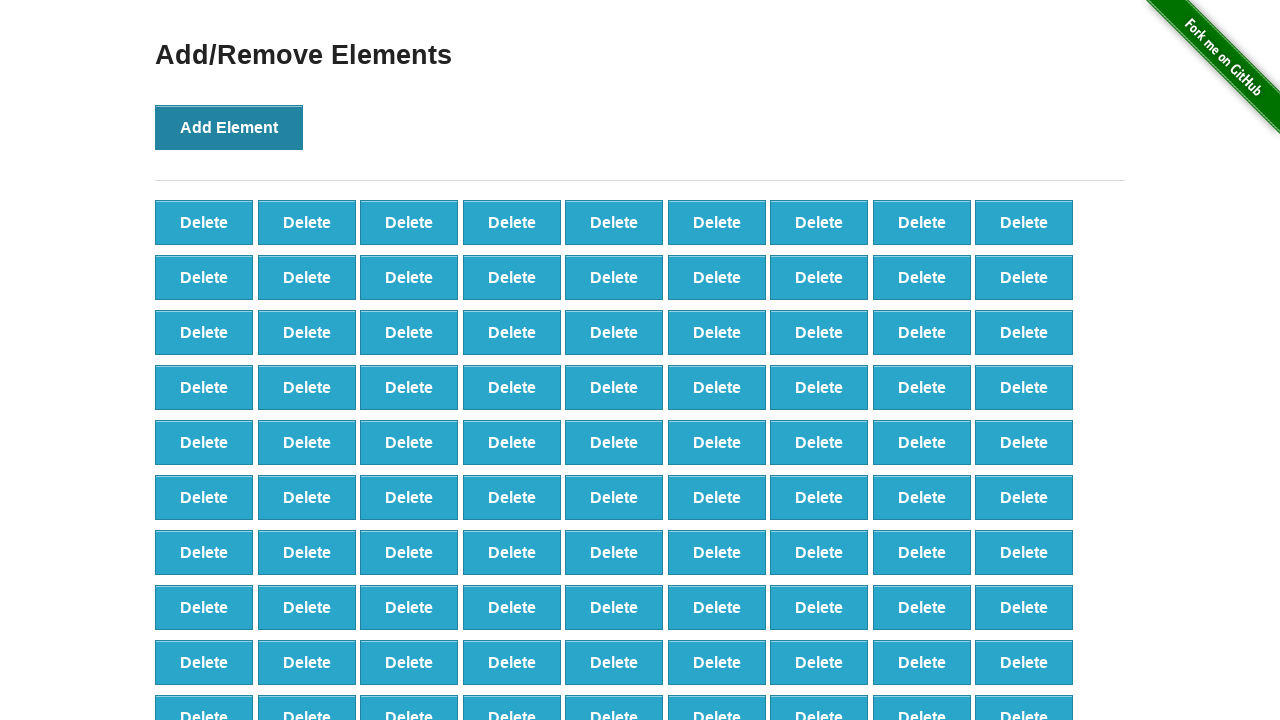

Clicked Add Element button (iteration 95/100) at (229, 127) on button[onclick='addElement()']
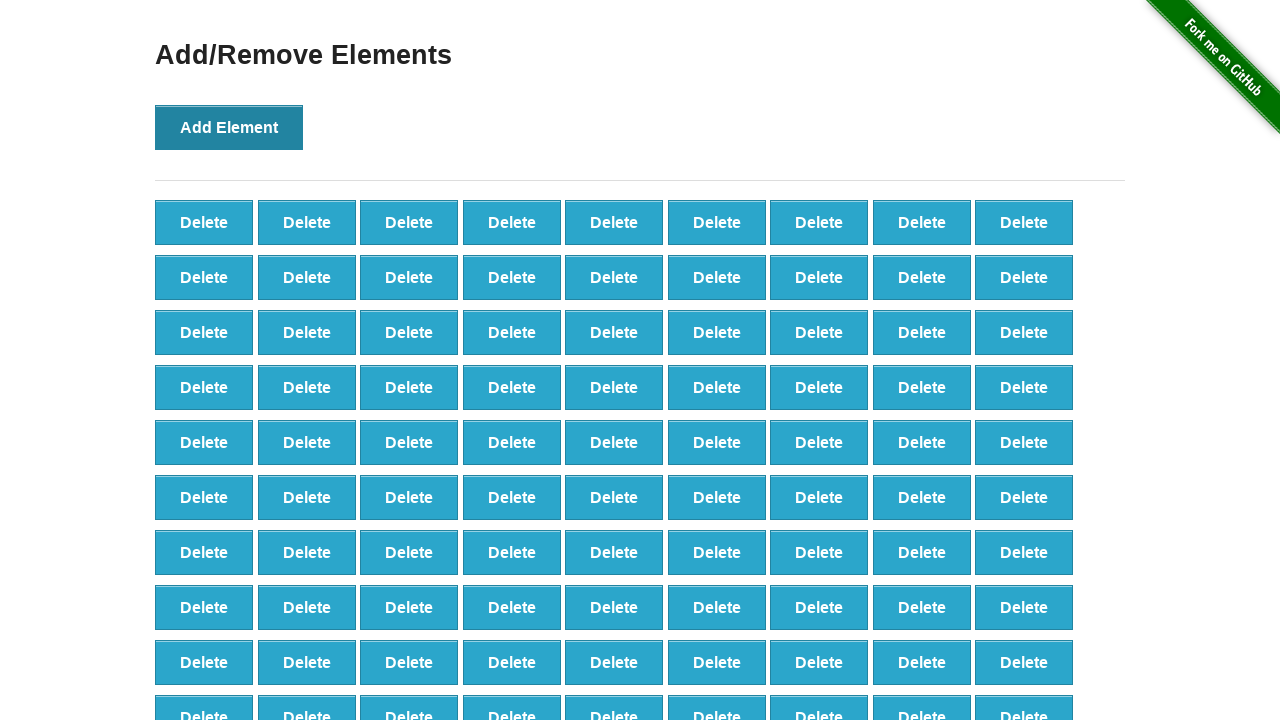

Clicked Add Element button (iteration 96/100) at (229, 127) on button[onclick='addElement()']
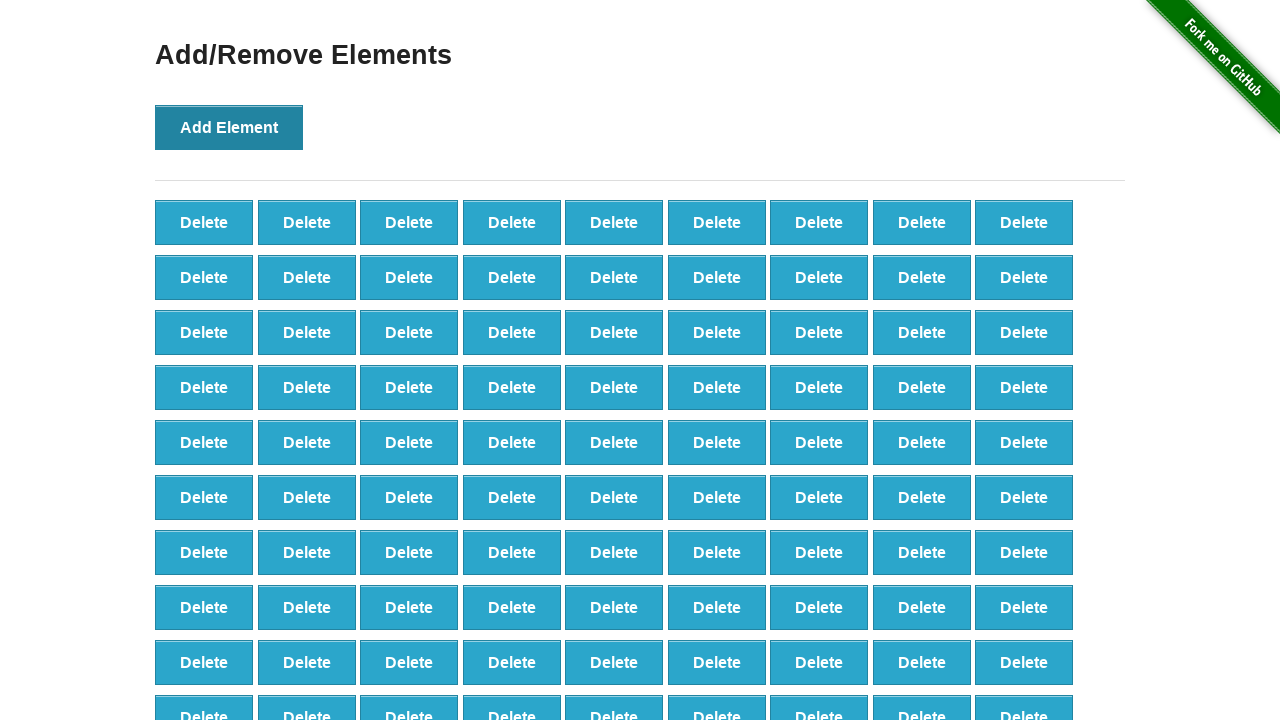

Clicked Add Element button (iteration 97/100) at (229, 127) on button[onclick='addElement()']
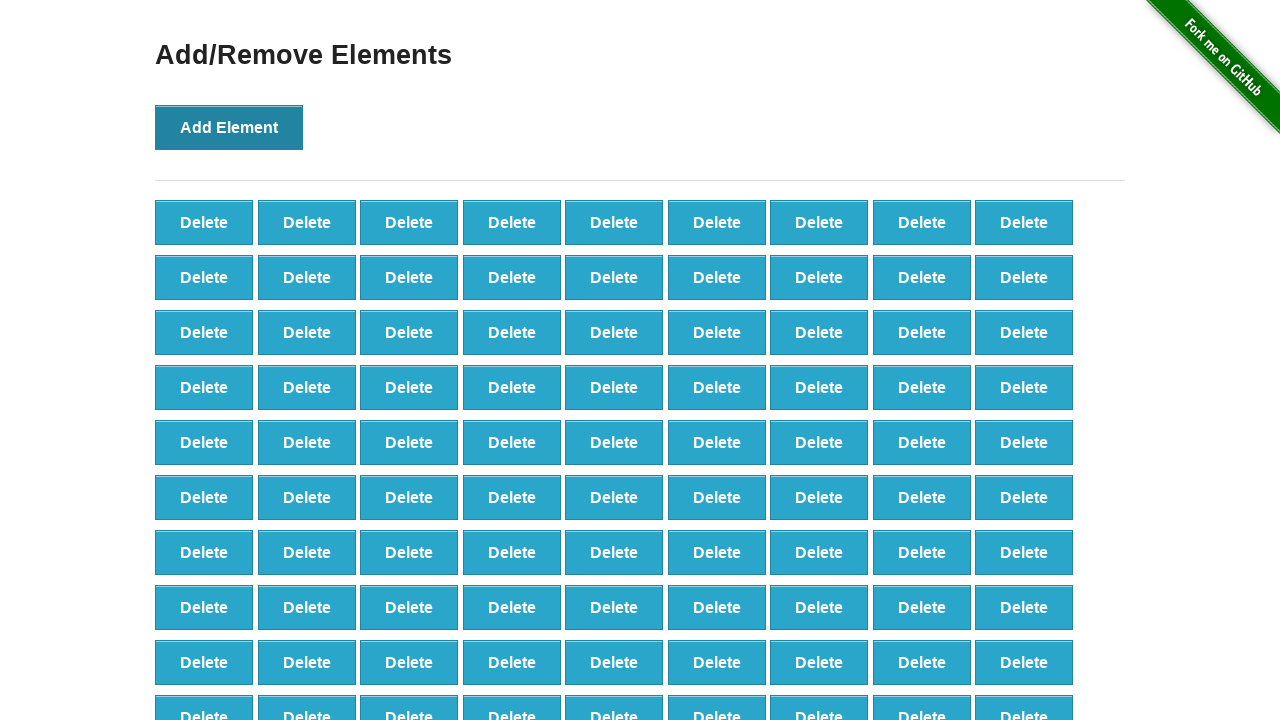

Clicked Add Element button (iteration 98/100) at (229, 127) on button[onclick='addElement()']
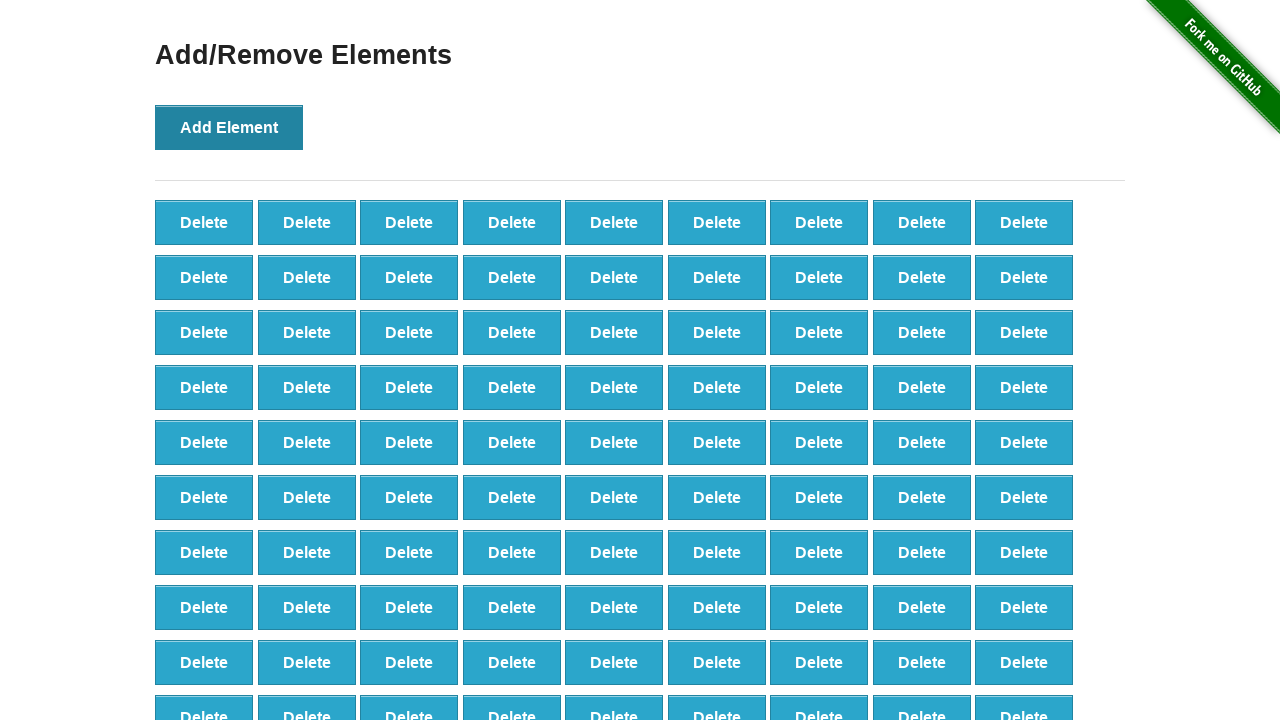

Clicked Add Element button (iteration 99/100) at (229, 127) on button[onclick='addElement()']
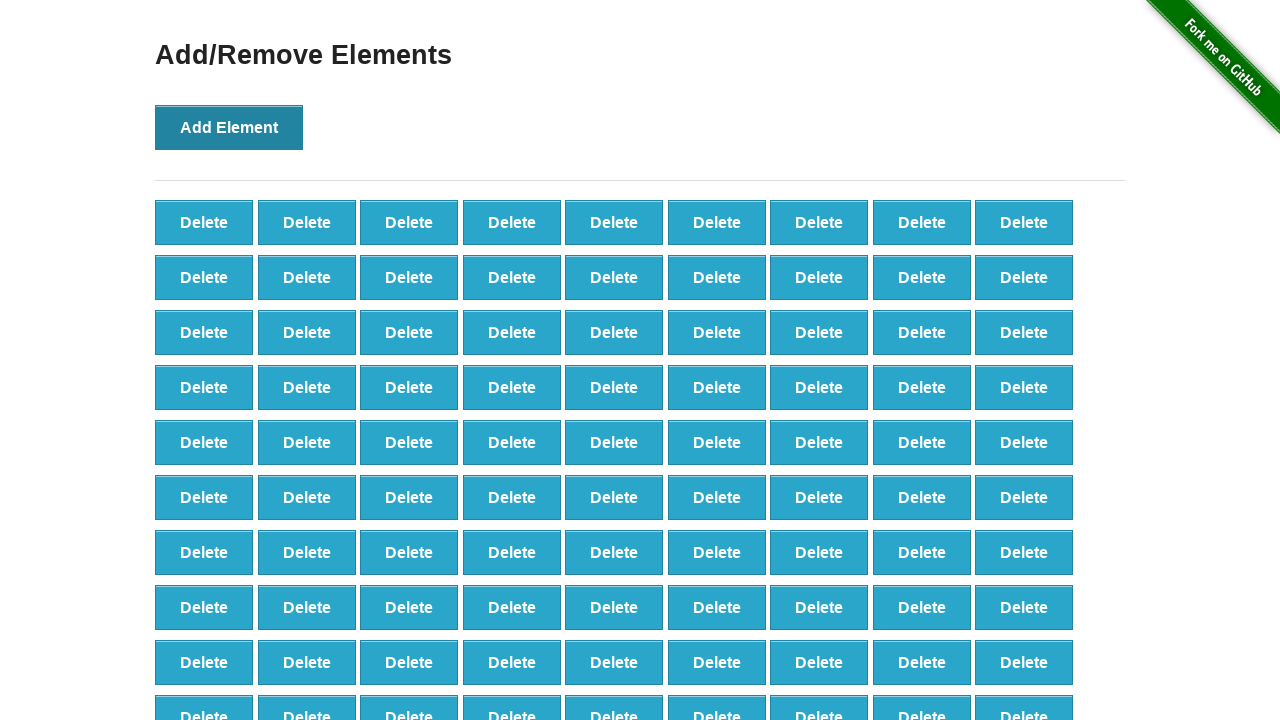

Clicked Add Element button (iteration 100/100) at (229, 127) on button[onclick='addElement()']
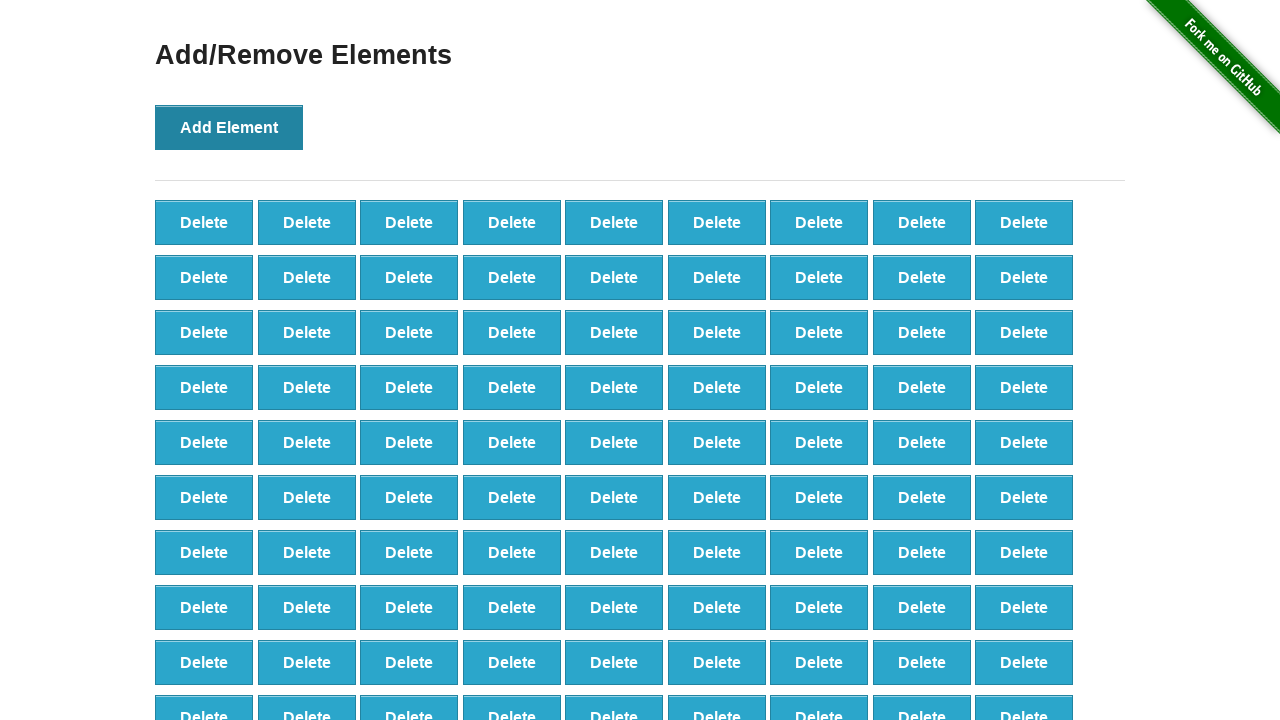

Retrieved initial delete button count: 100
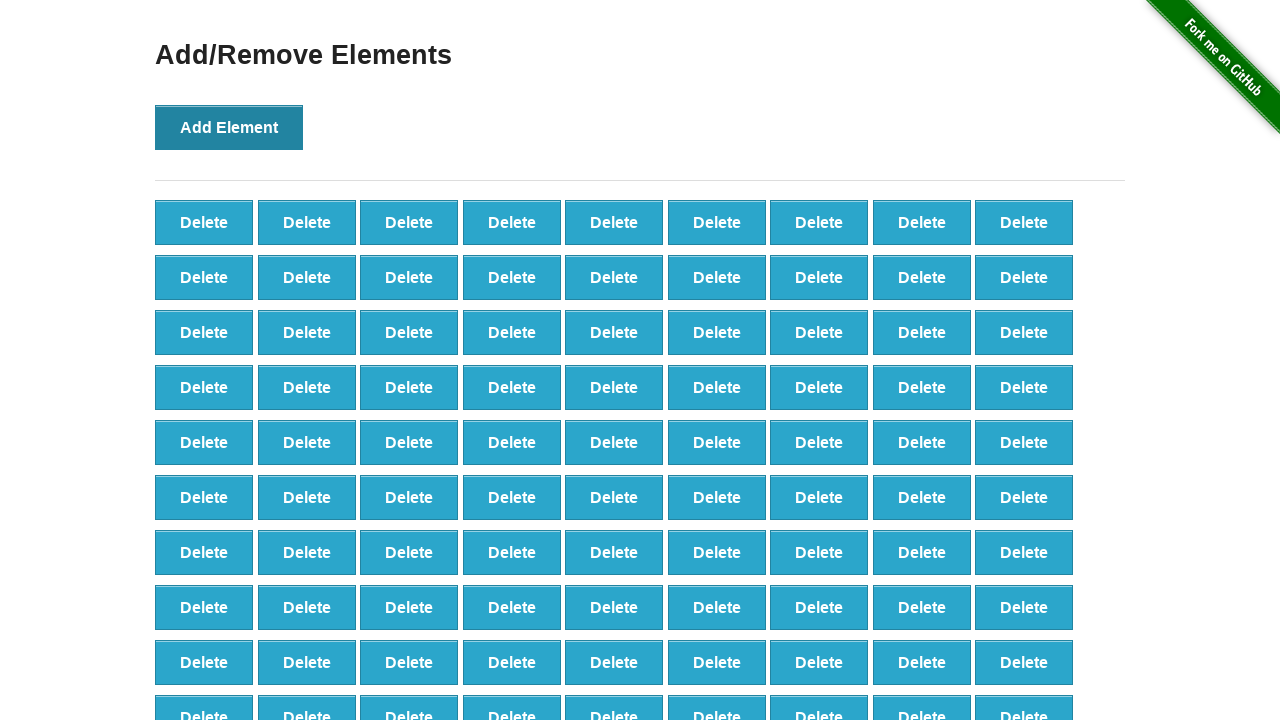

Clicked delete button to remove element (iteration 1/40) at (204, 222) on button[onclick='deleteElement()'] >> nth=0
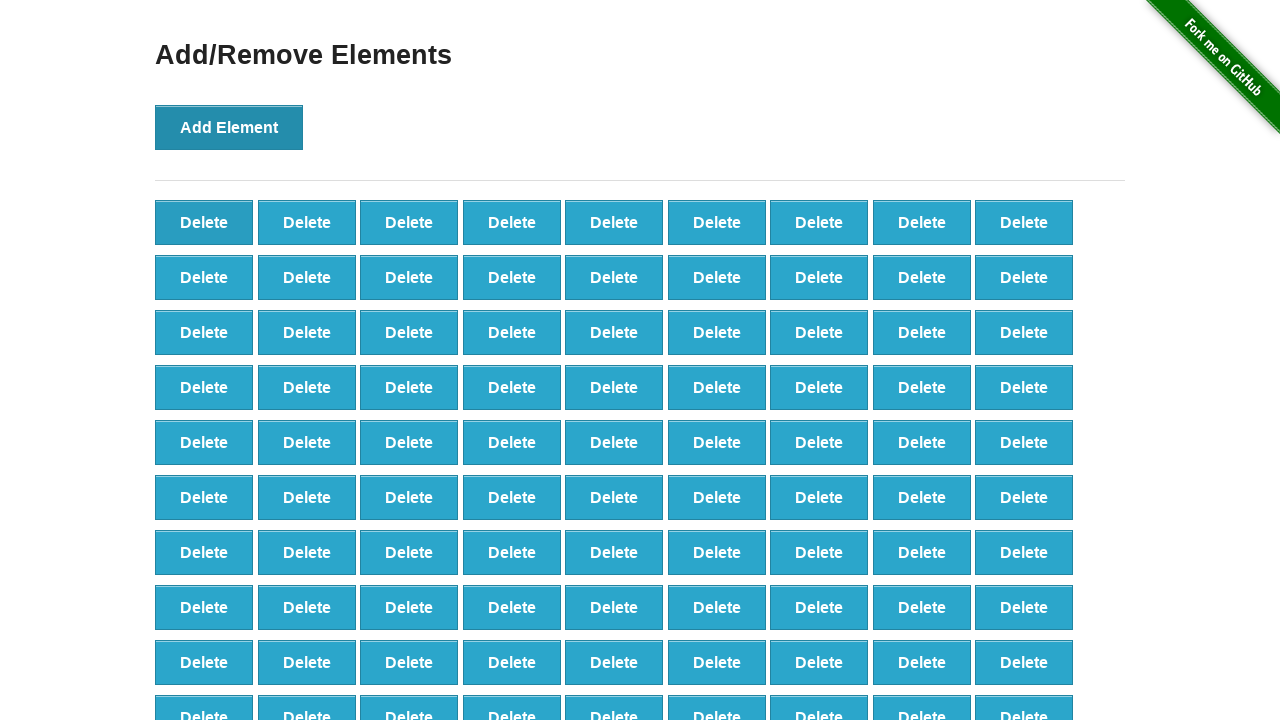

Clicked delete button to remove element (iteration 2/40) at (204, 222) on button[onclick='deleteElement()'] >> nth=0
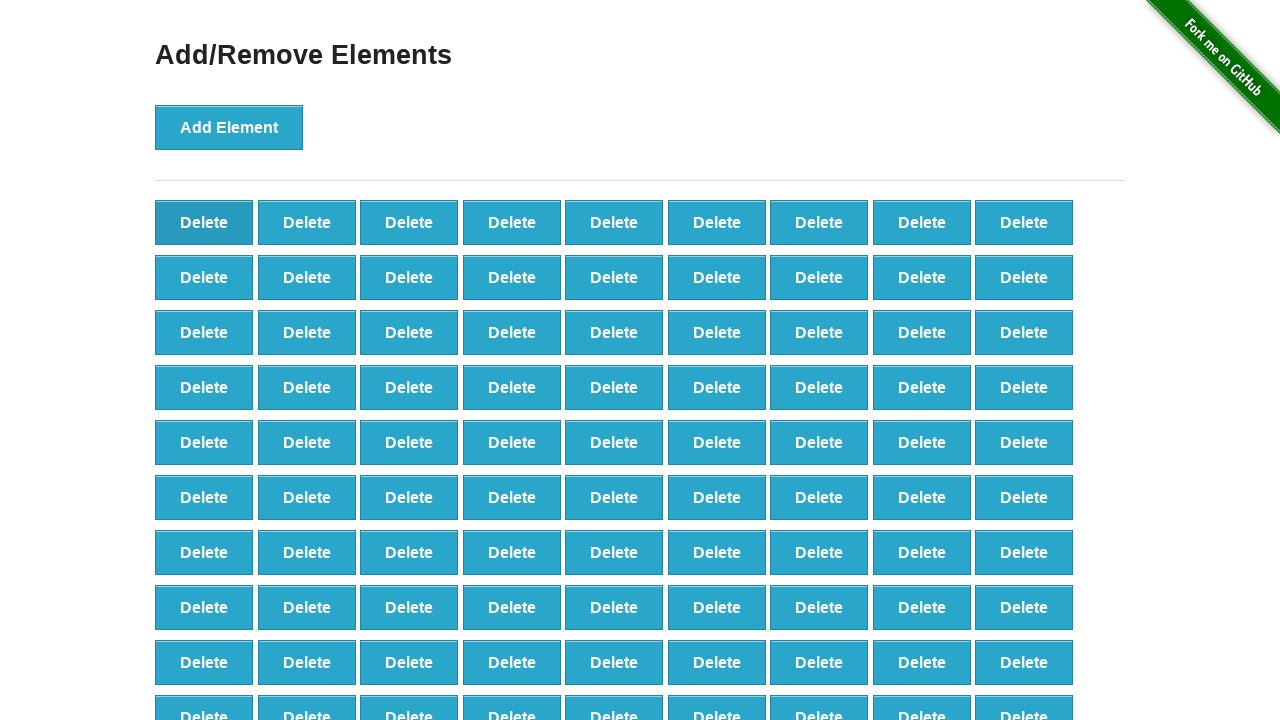

Clicked delete button to remove element (iteration 3/40) at (204, 222) on button[onclick='deleteElement()'] >> nth=0
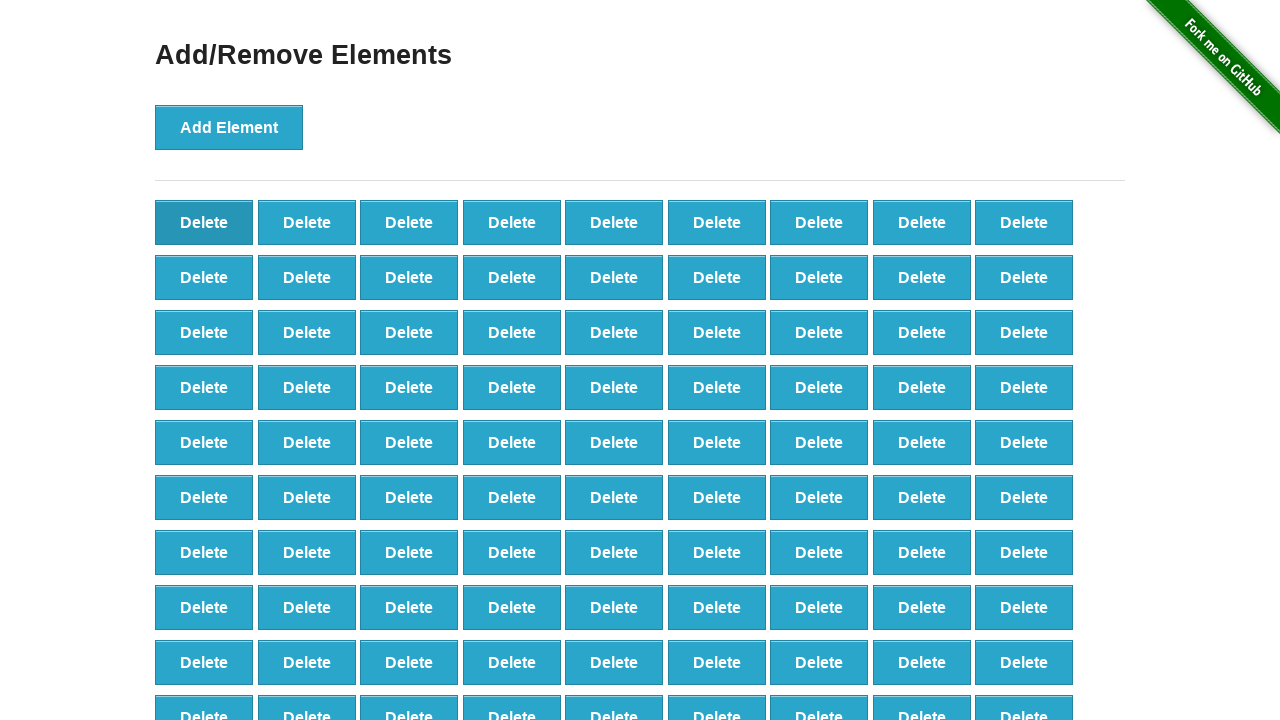

Clicked delete button to remove element (iteration 4/40) at (204, 222) on button[onclick='deleteElement()'] >> nth=0
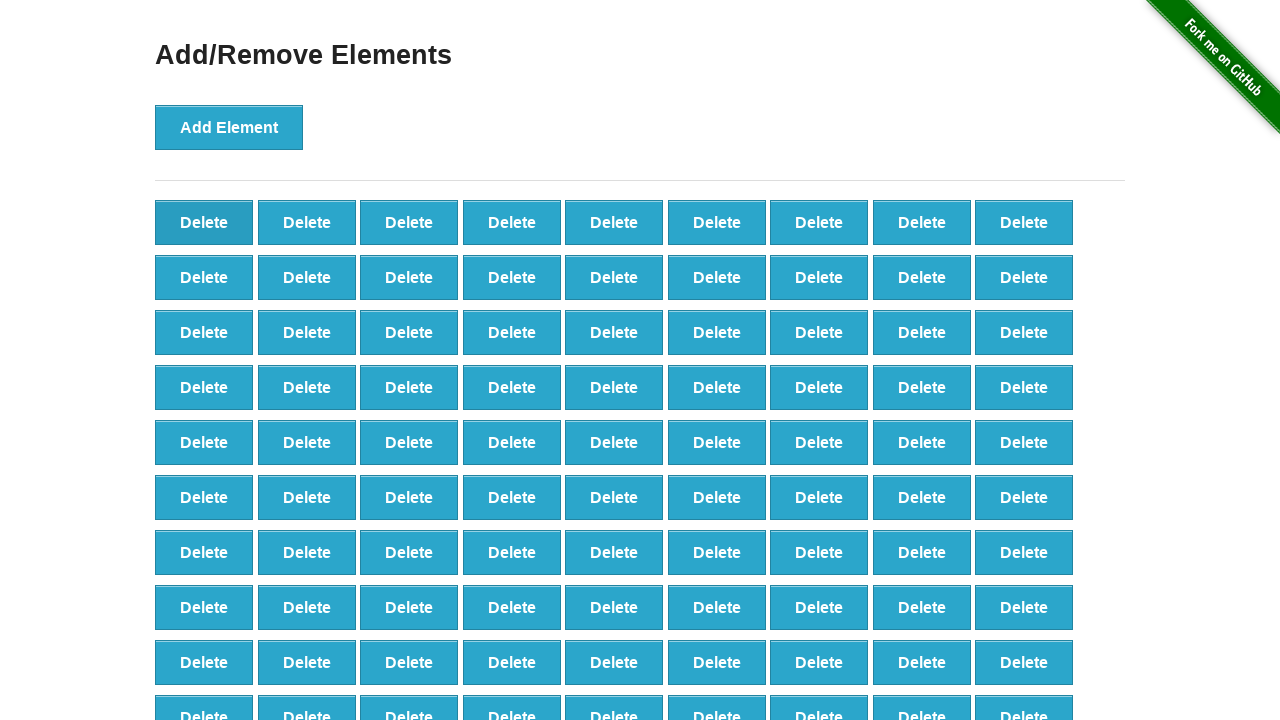

Clicked delete button to remove element (iteration 5/40) at (204, 222) on button[onclick='deleteElement()'] >> nth=0
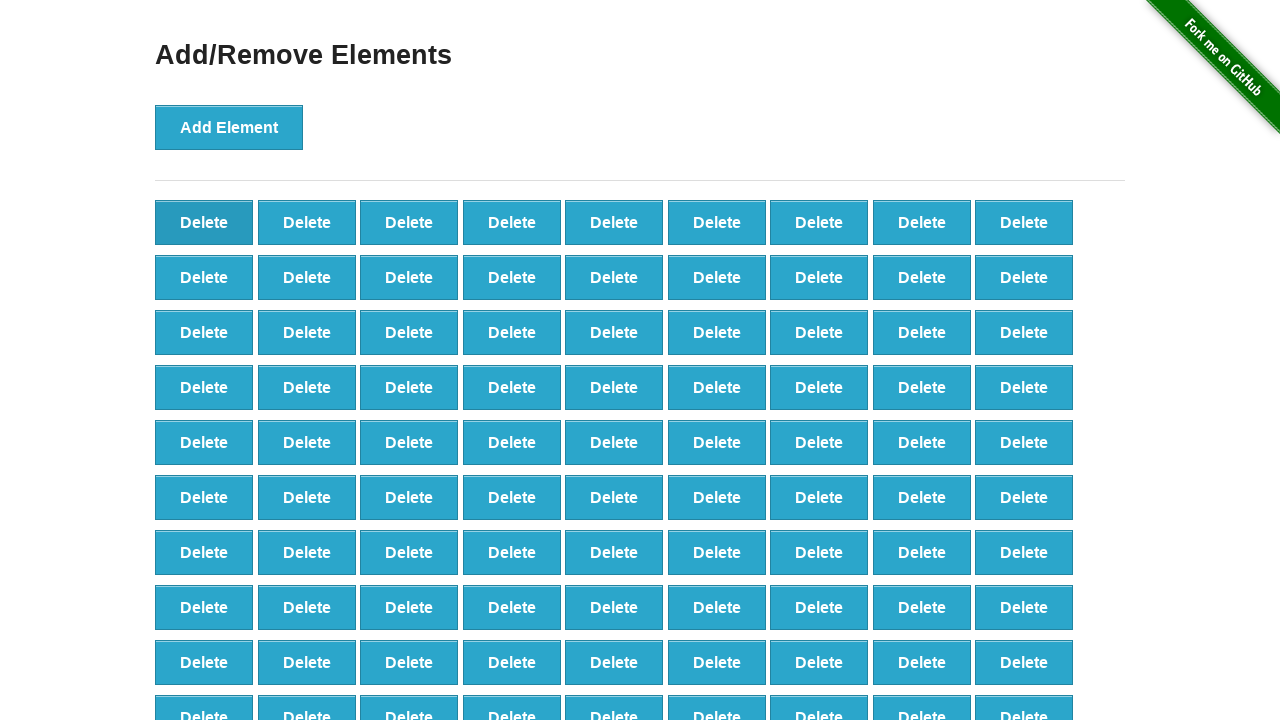

Clicked delete button to remove element (iteration 6/40) at (204, 222) on button[onclick='deleteElement()'] >> nth=0
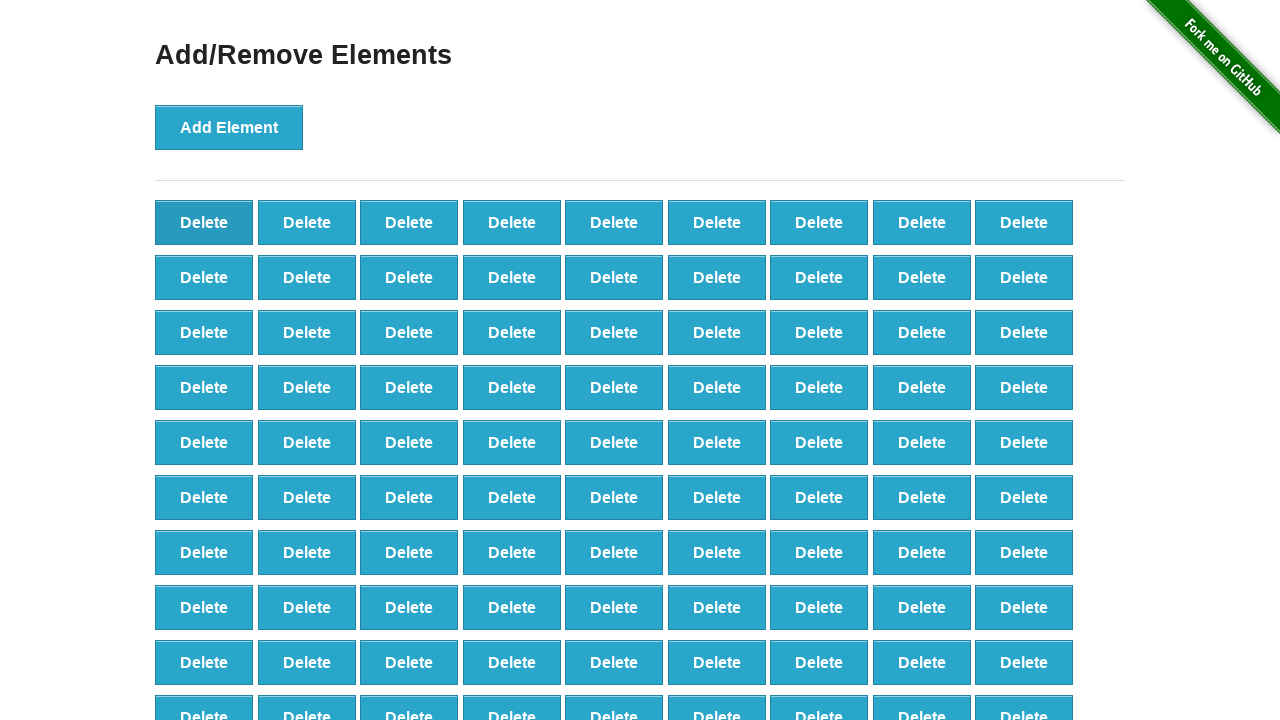

Clicked delete button to remove element (iteration 7/40) at (204, 222) on button[onclick='deleteElement()'] >> nth=0
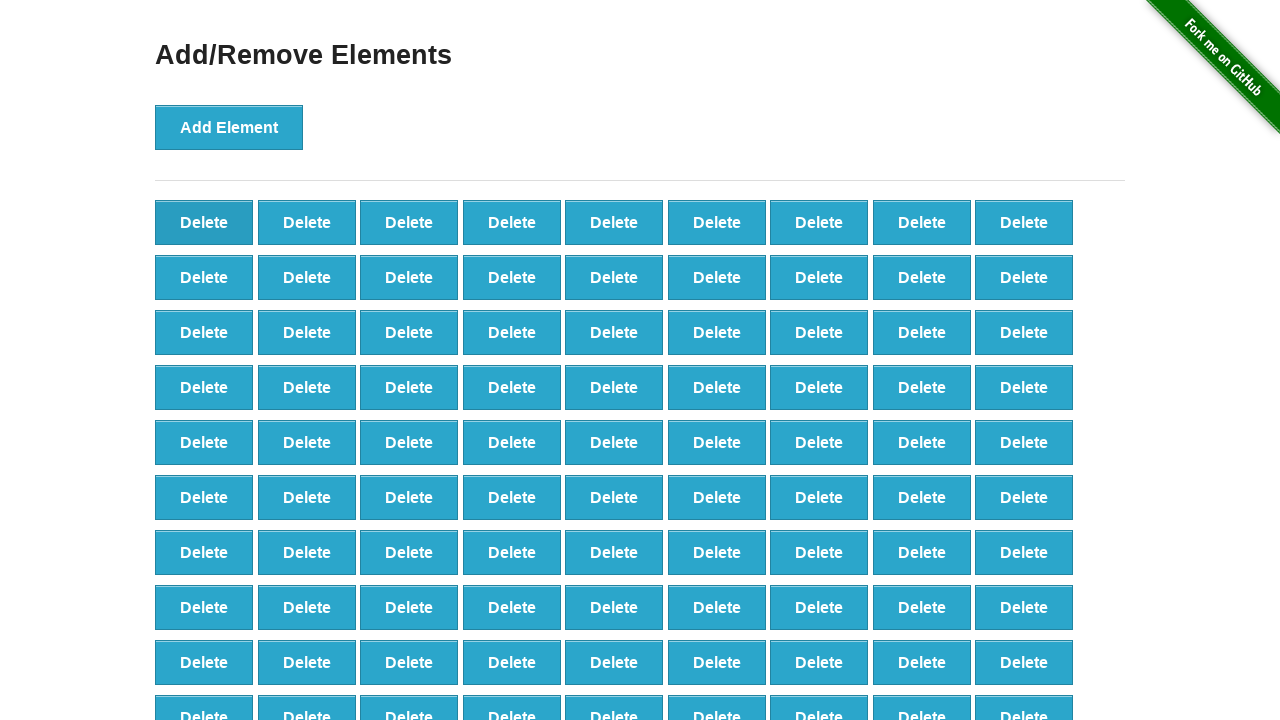

Clicked delete button to remove element (iteration 8/40) at (204, 222) on button[onclick='deleteElement()'] >> nth=0
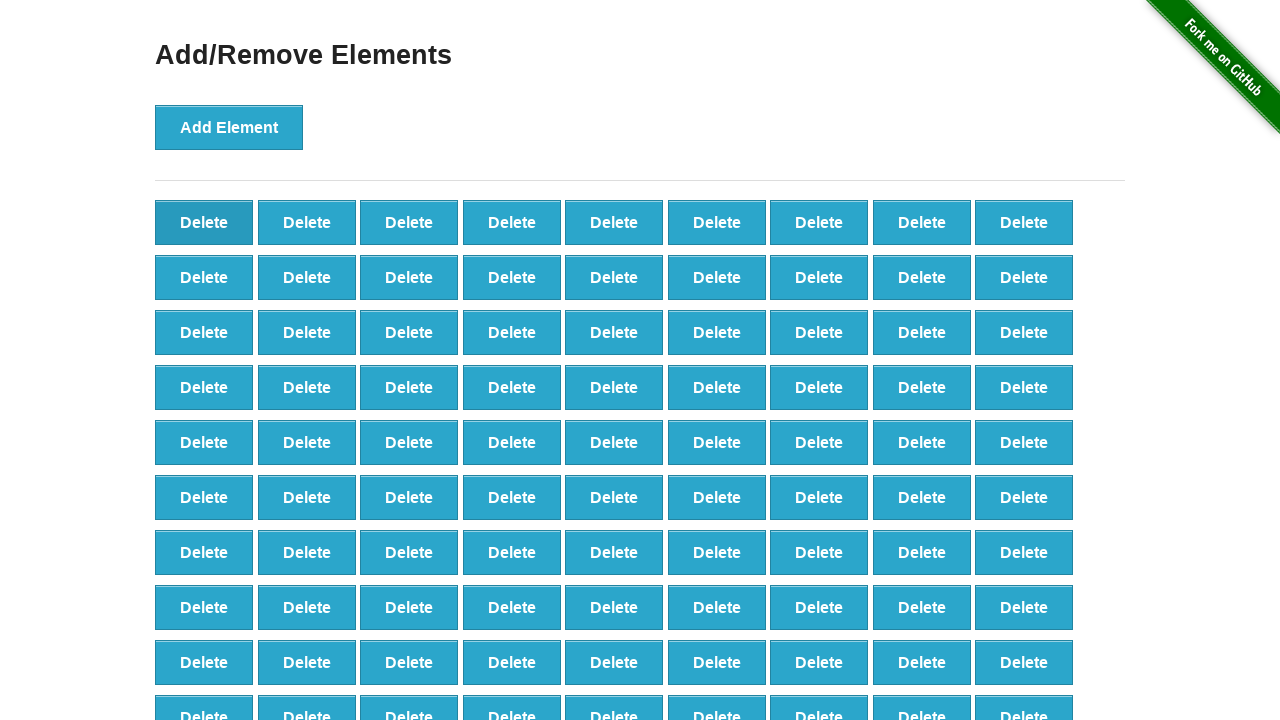

Clicked delete button to remove element (iteration 9/40) at (204, 222) on button[onclick='deleteElement()'] >> nth=0
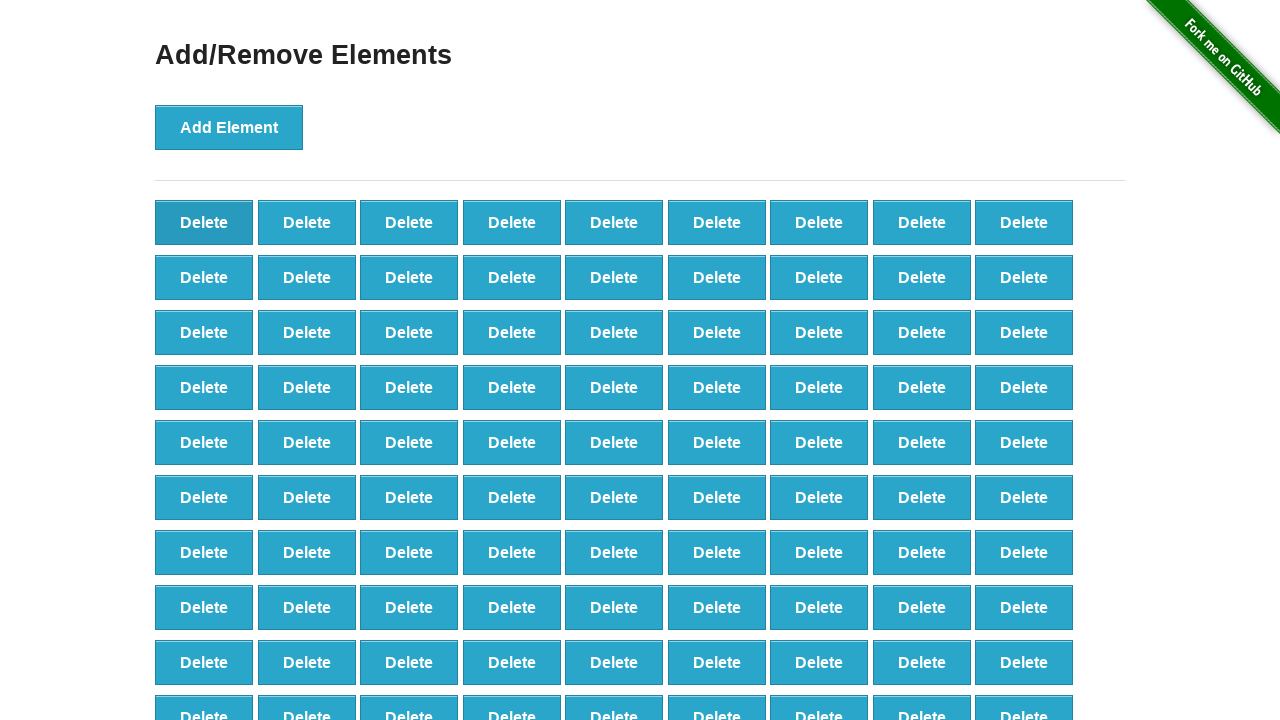

Clicked delete button to remove element (iteration 10/40) at (204, 222) on button[onclick='deleteElement()'] >> nth=0
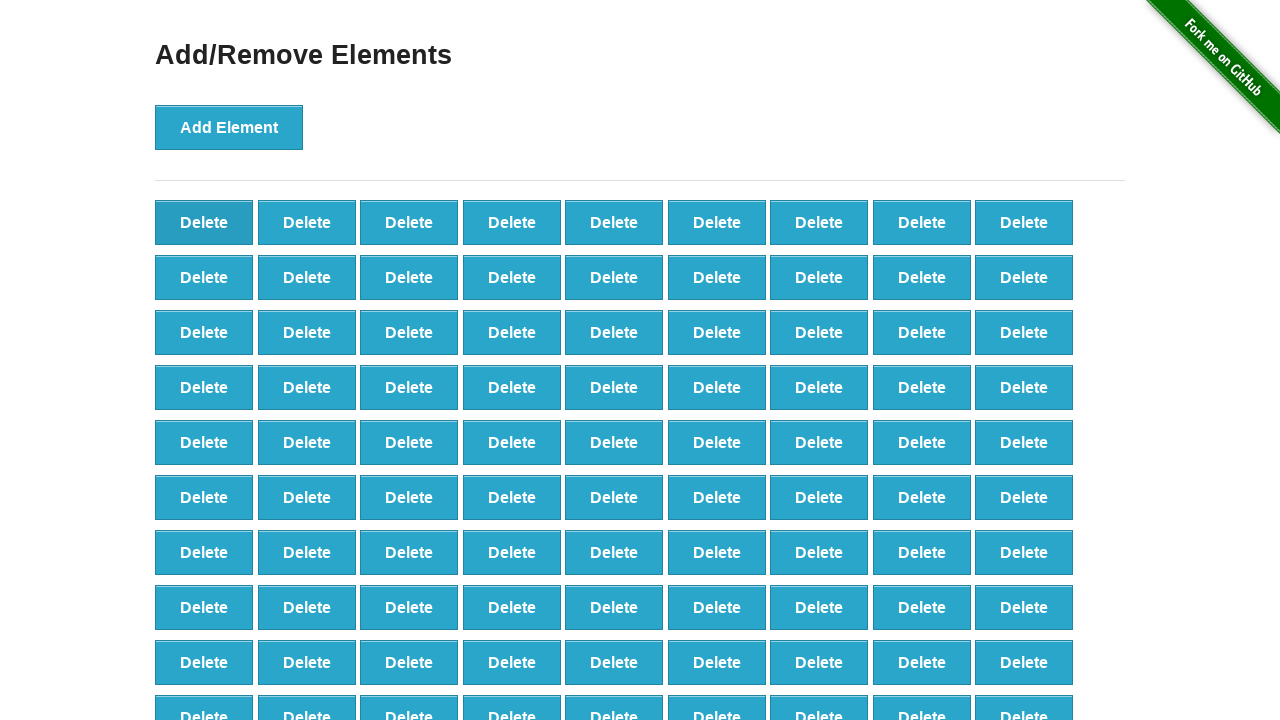

Clicked delete button to remove element (iteration 11/40) at (204, 222) on button[onclick='deleteElement()'] >> nth=0
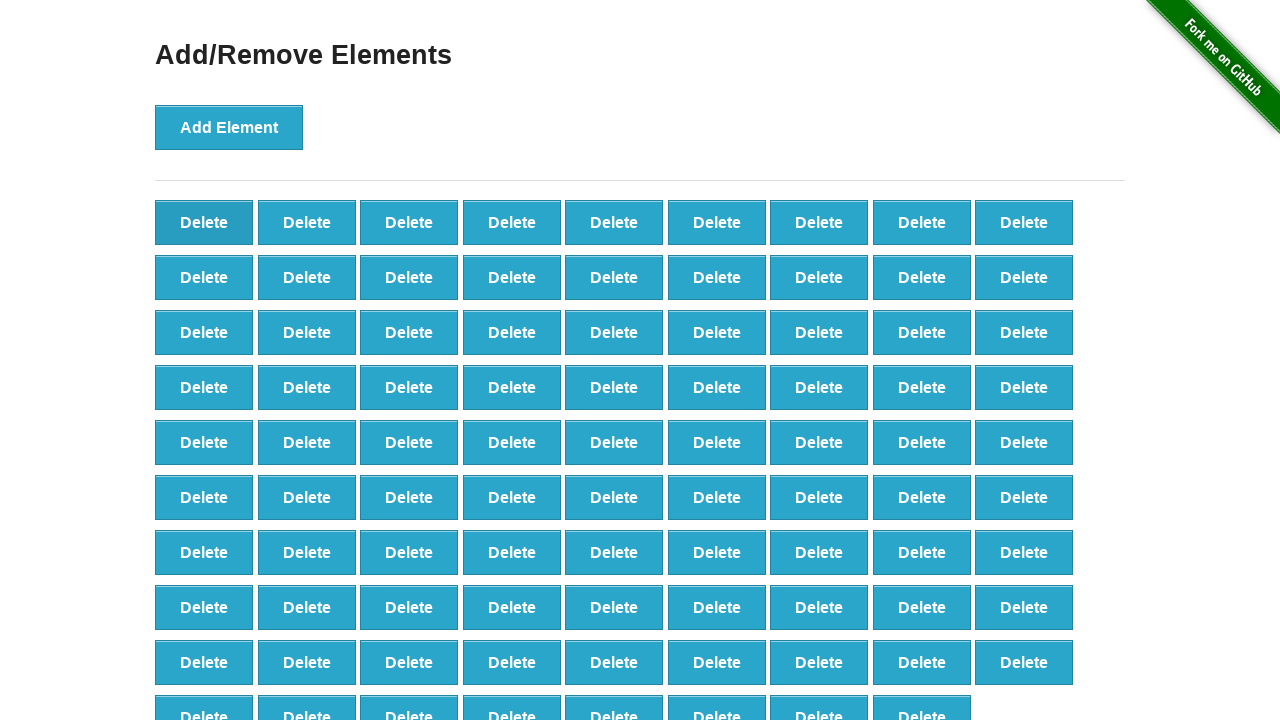

Clicked delete button to remove element (iteration 12/40) at (204, 222) on button[onclick='deleteElement()'] >> nth=0
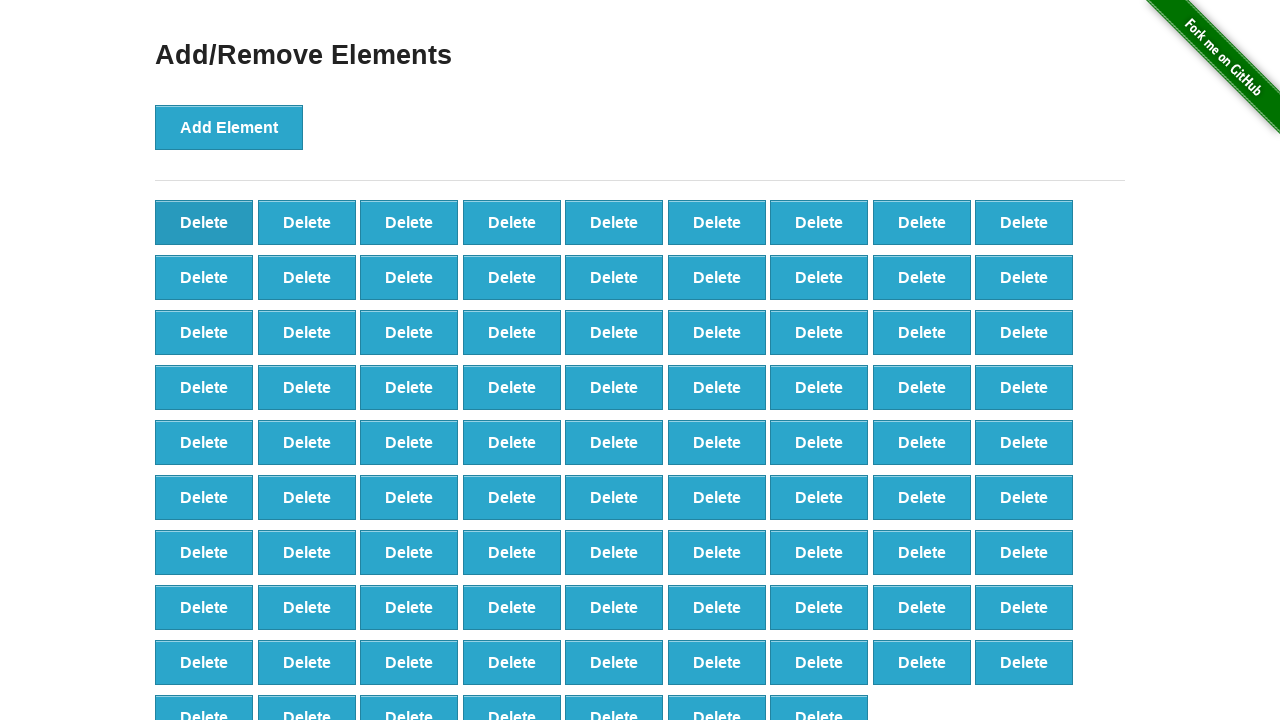

Clicked delete button to remove element (iteration 13/40) at (204, 222) on button[onclick='deleteElement()'] >> nth=0
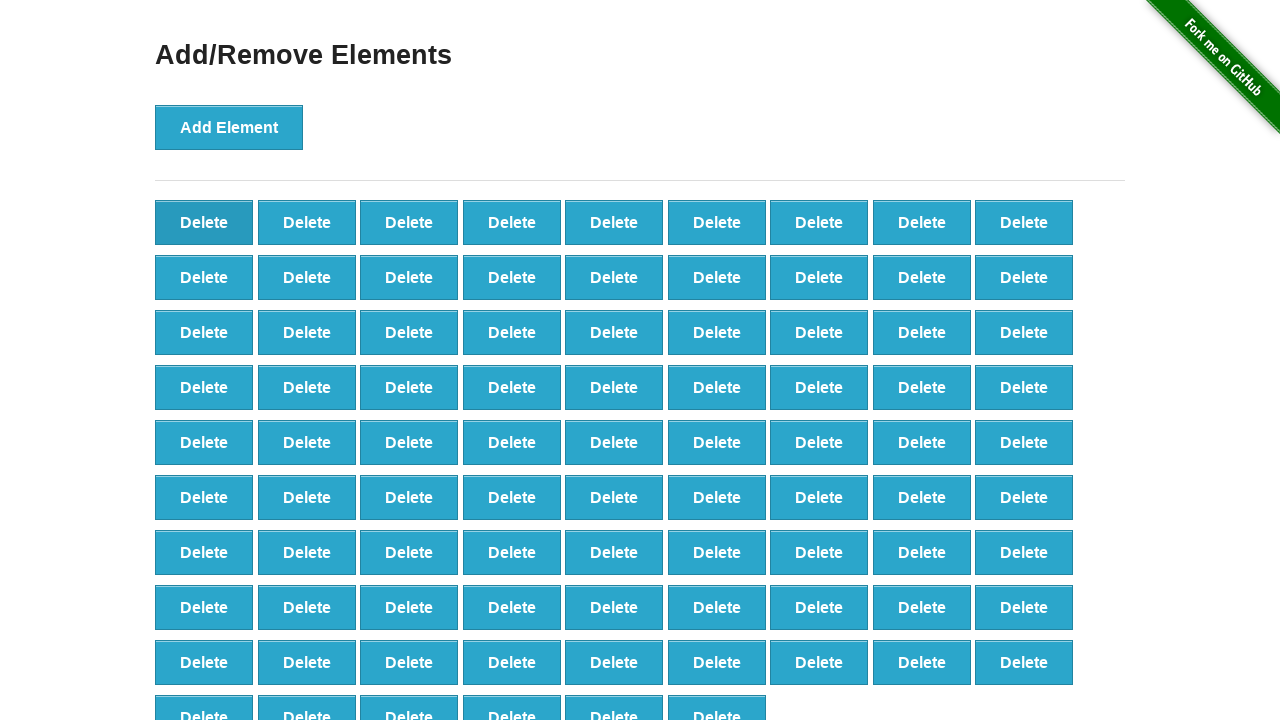

Clicked delete button to remove element (iteration 14/40) at (204, 222) on button[onclick='deleteElement()'] >> nth=0
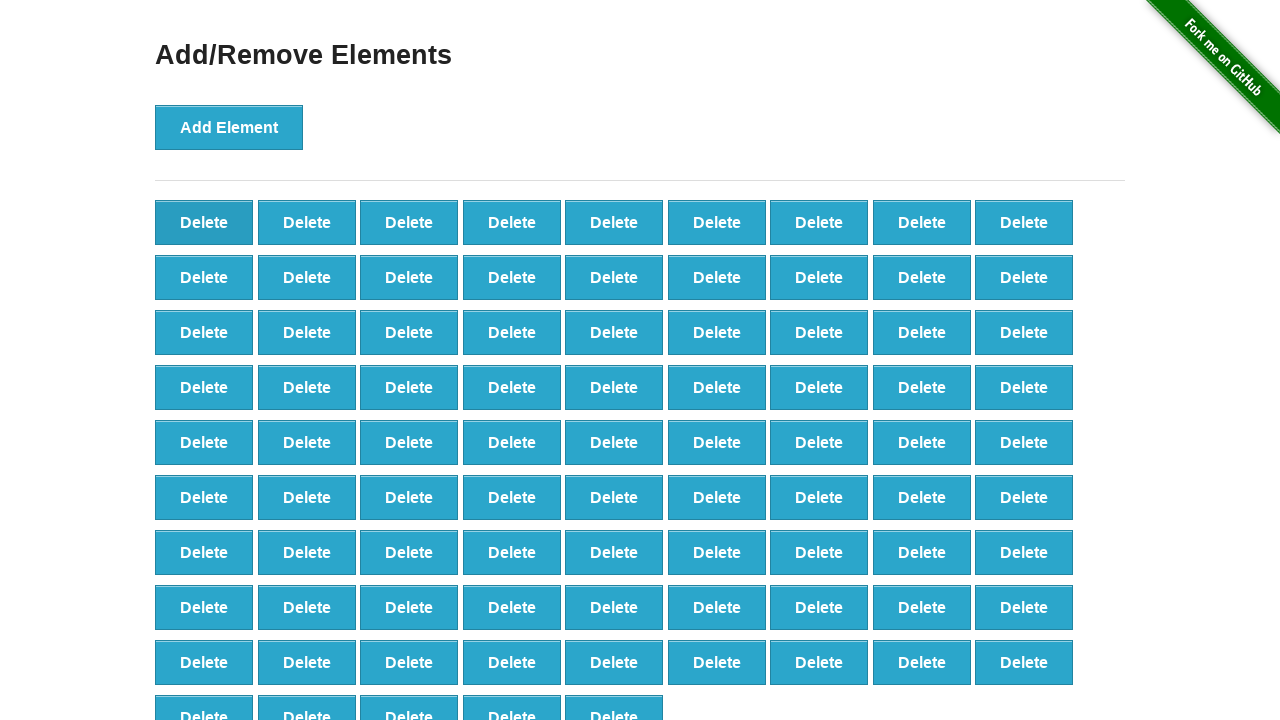

Clicked delete button to remove element (iteration 15/40) at (204, 222) on button[onclick='deleteElement()'] >> nth=0
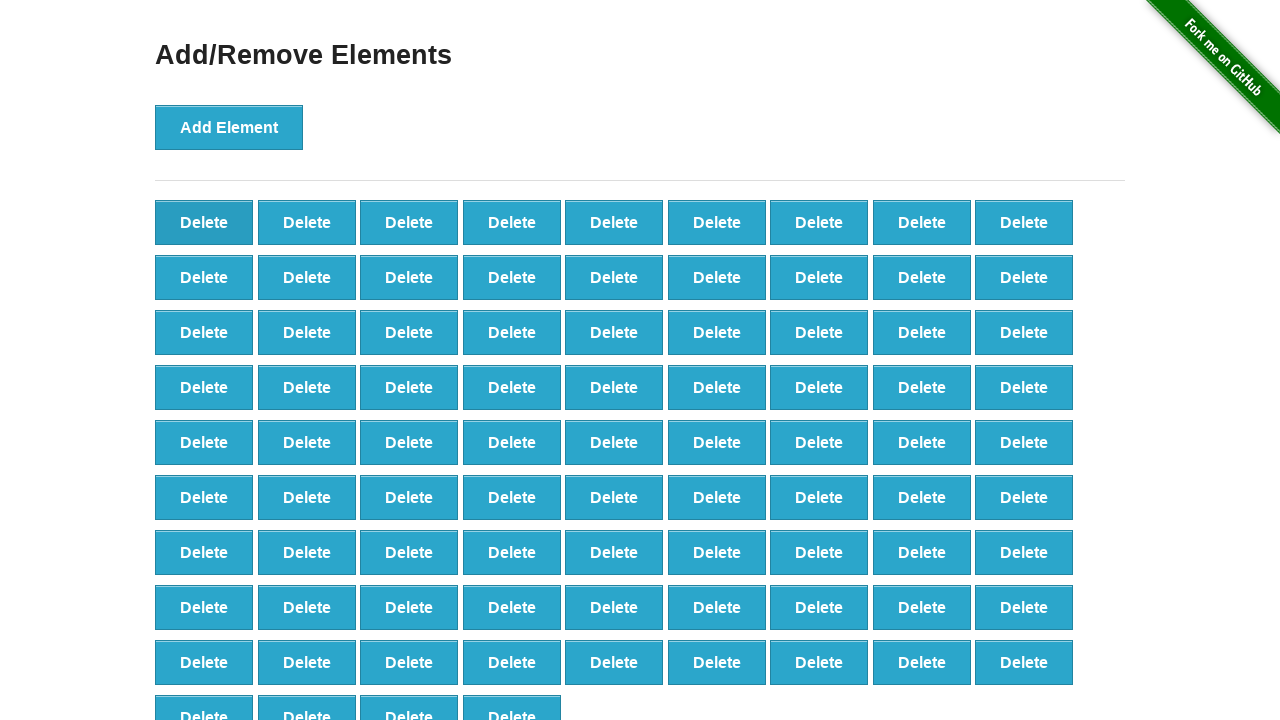

Clicked delete button to remove element (iteration 16/40) at (204, 222) on button[onclick='deleteElement()'] >> nth=0
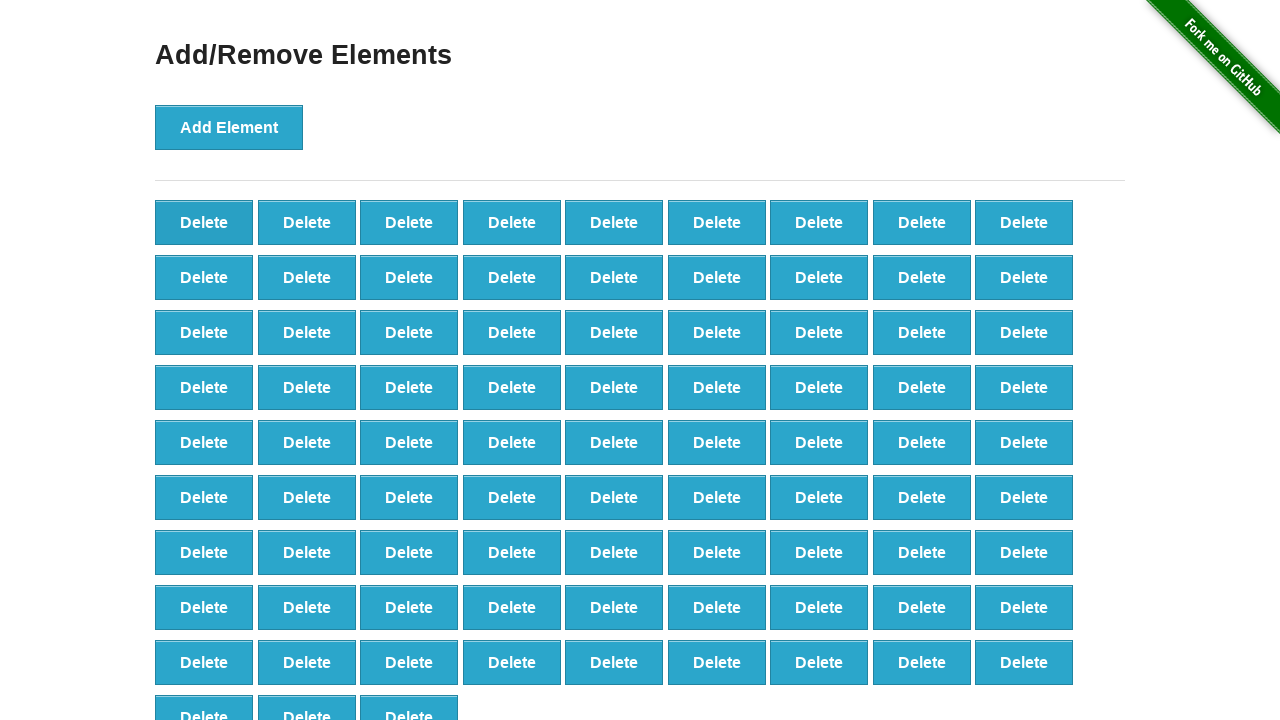

Clicked delete button to remove element (iteration 17/40) at (204, 222) on button[onclick='deleteElement()'] >> nth=0
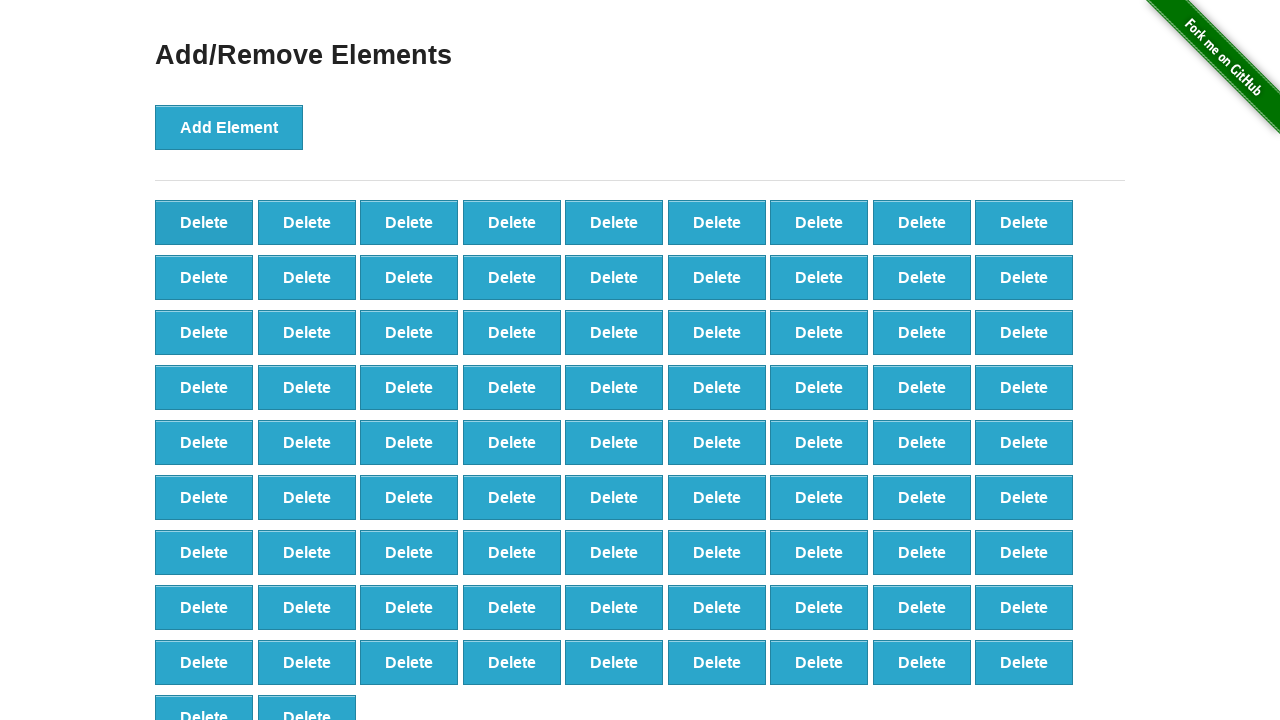

Clicked delete button to remove element (iteration 18/40) at (204, 222) on button[onclick='deleteElement()'] >> nth=0
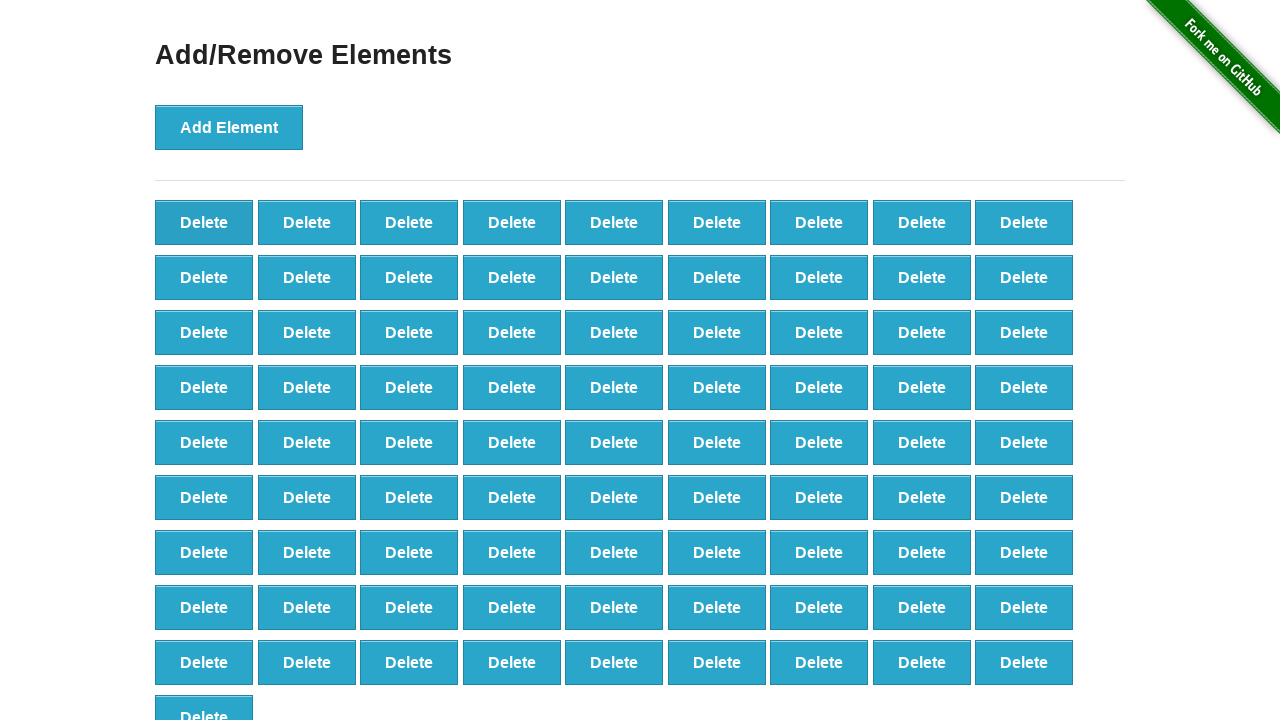

Clicked delete button to remove element (iteration 19/40) at (204, 222) on button[onclick='deleteElement()'] >> nth=0
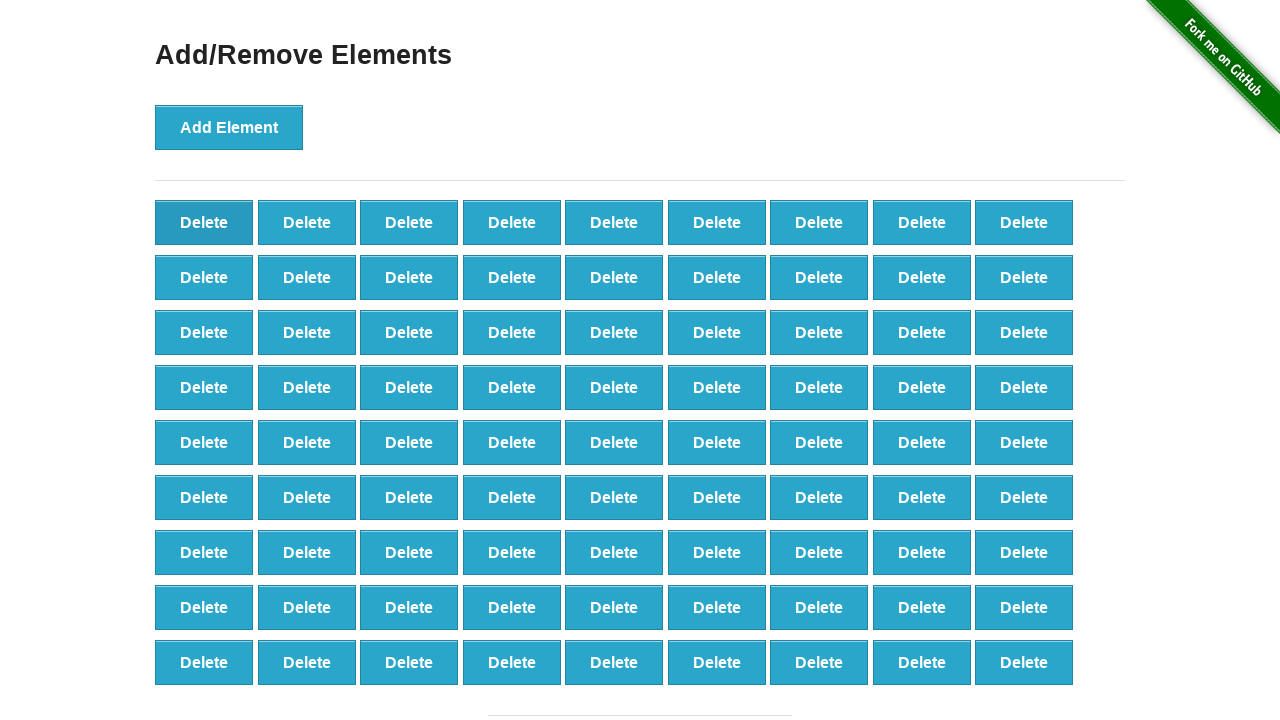

Clicked delete button to remove element (iteration 20/40) at (204, 222) on button[onclick='deleteElement()'] >> nth=0
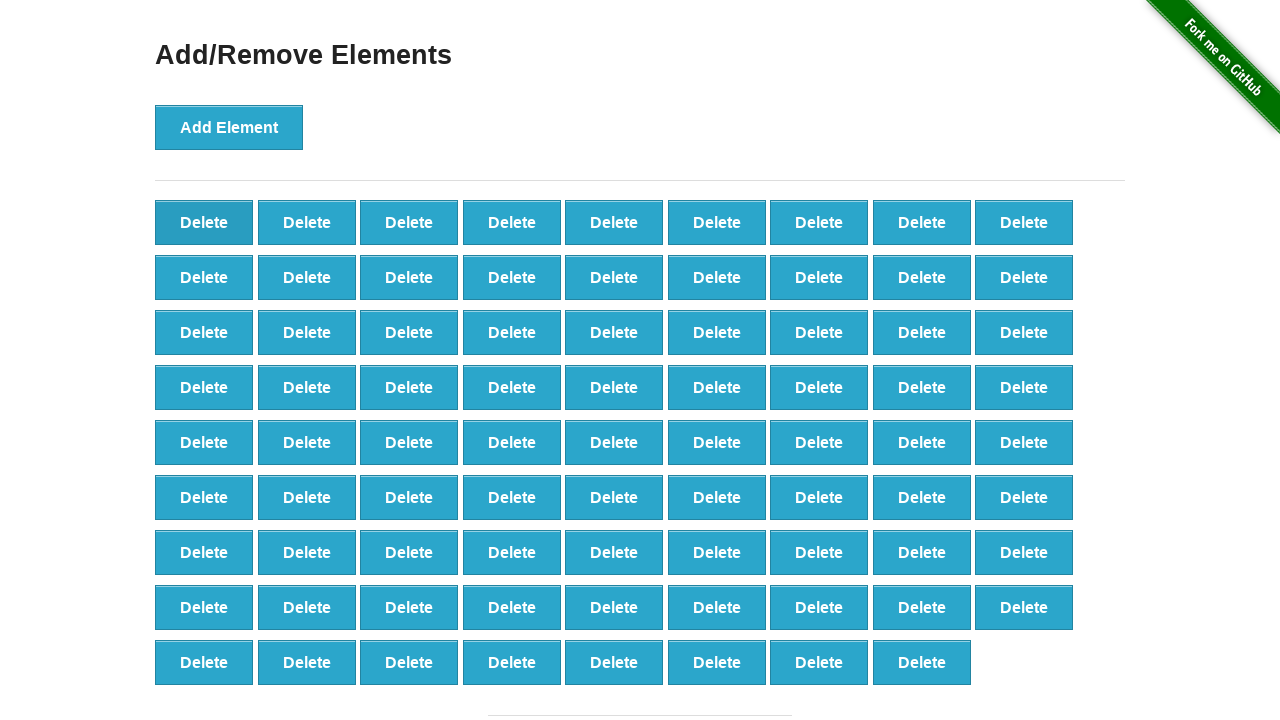

Clicked delete button to remove element (iteration 21/40) at (204, 222) on button[onclick='deleteElement()'] >> nth=0
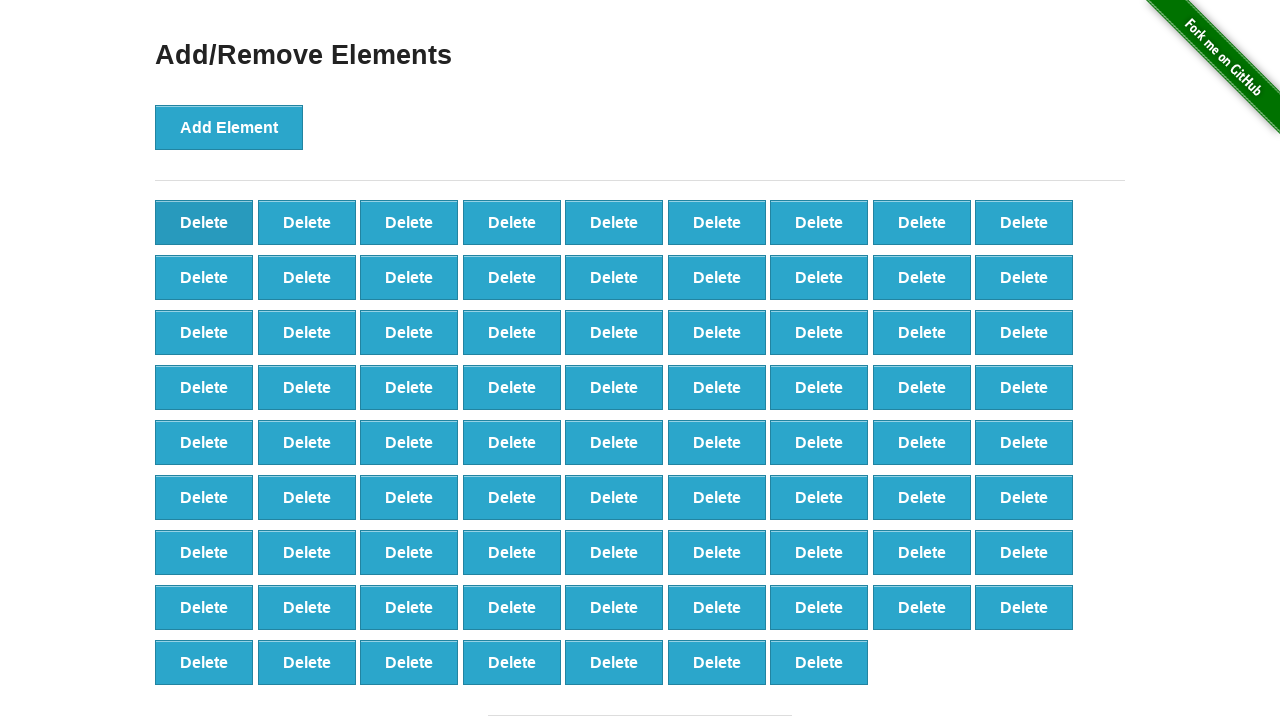

Clicked delete button to remove element (iteration 22/40) at (204, 222) on button[onclick='deleteElement()'] >> nth=0
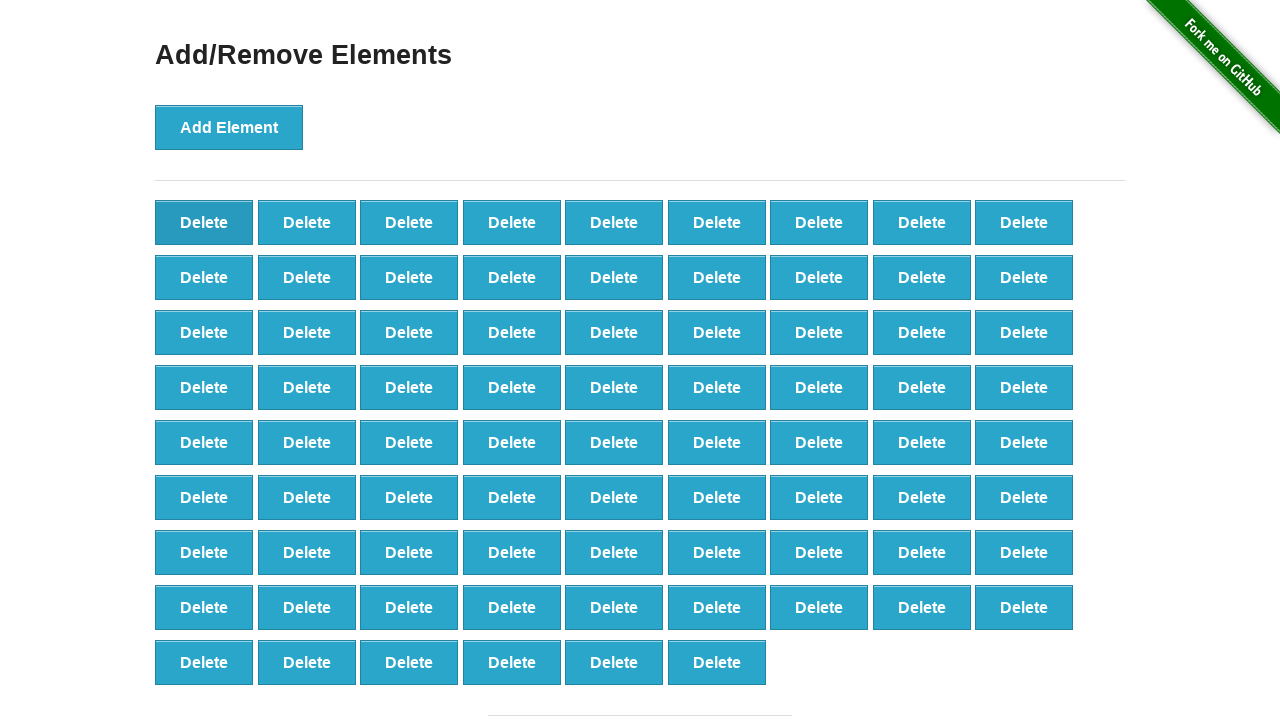

Clicked delete button to remove element (iteration 23/40) at (204, 222) on button[onclick='deleteElement()'] >> nth=0
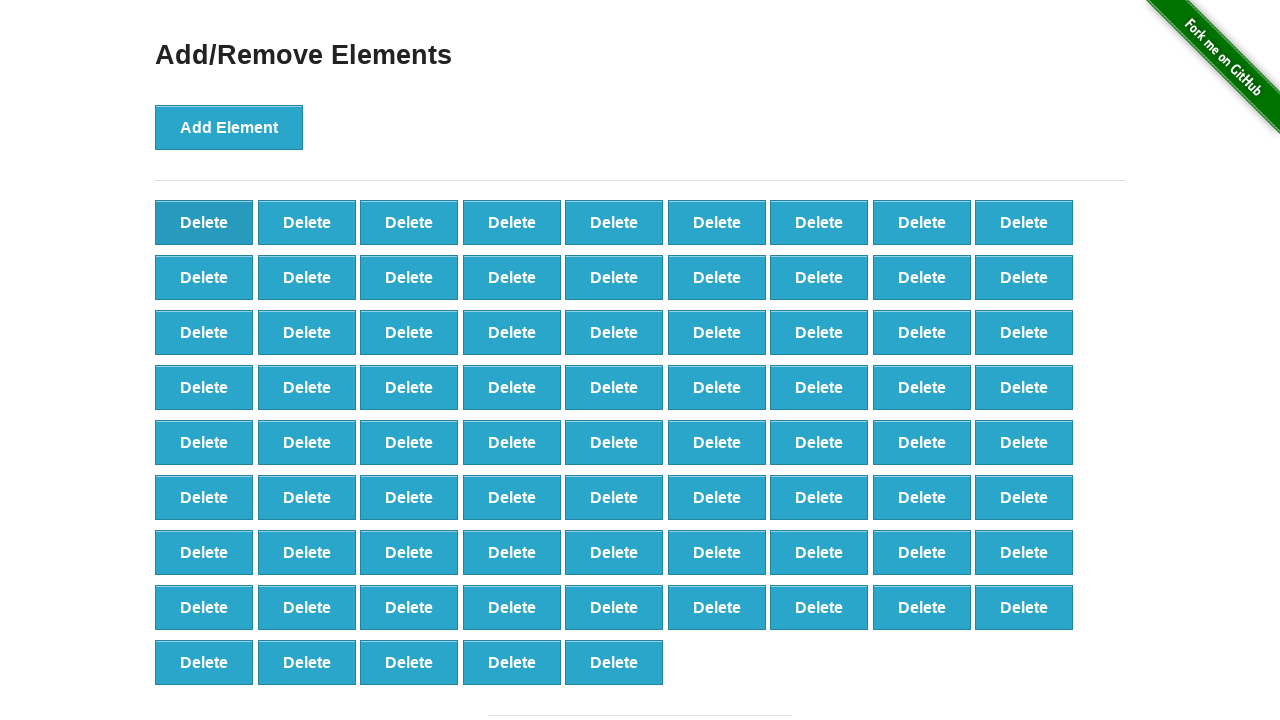

Clicked delete button to remove element (iteration 24/40) at (204, 222) on button[onclick='deleteElement()'] >> nth=0
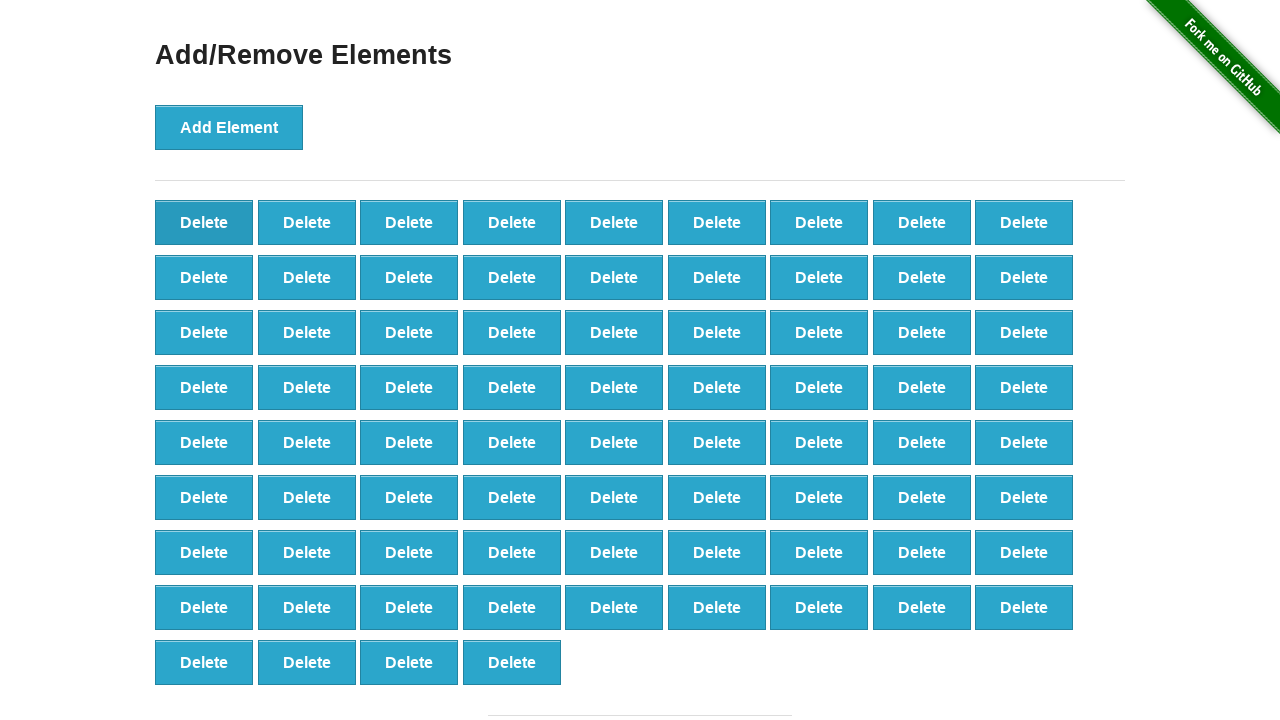

Clicked delete button to remove element (iteration 25/40) at (204, 222) on button[onclick='deleteElement()'] >> nth=0
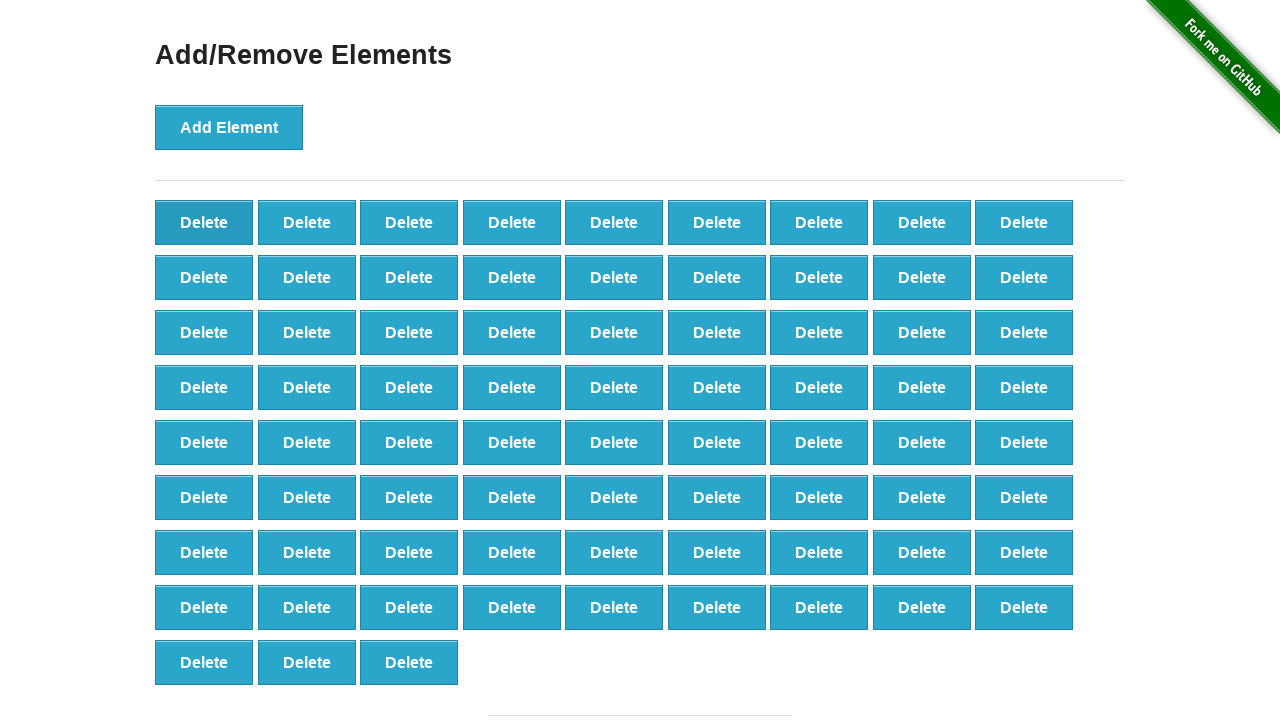

Clicked delete button to remove element (iteration 26/40) at (204, 222) on button[onclick='deleteElement()'] >> nth=0
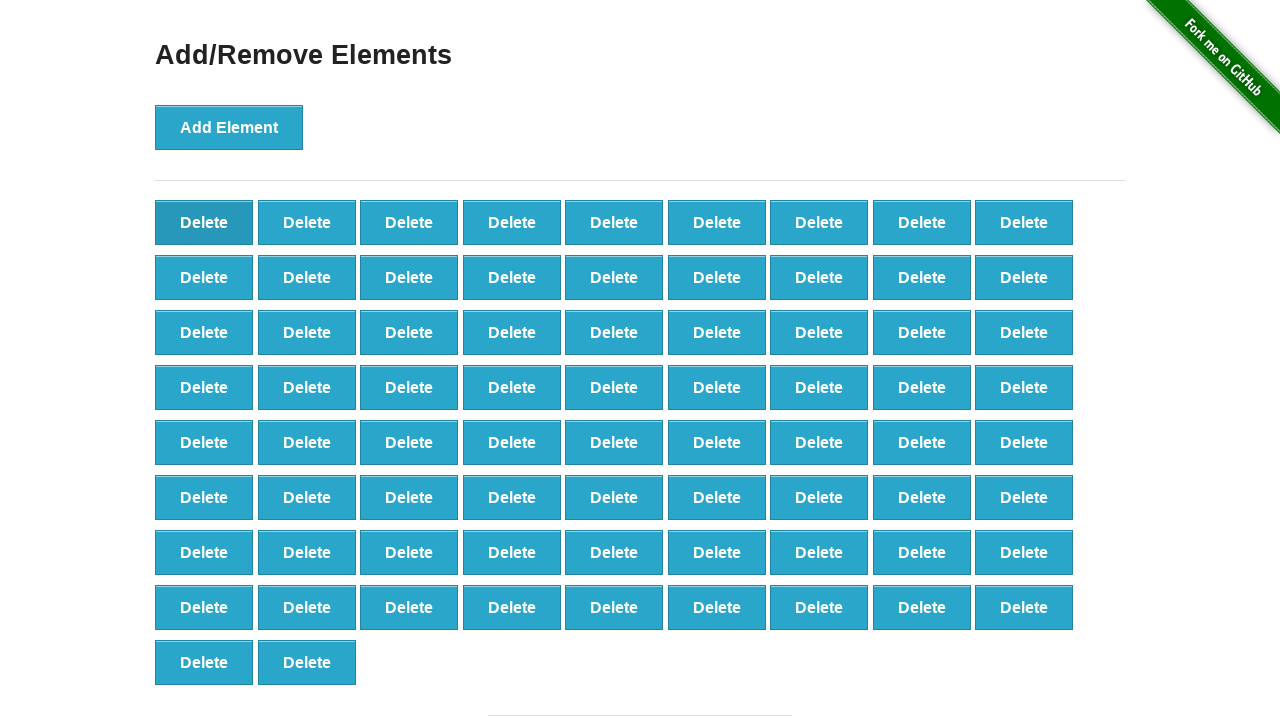

Clicked delete button to remove element (iteration 27/40) at (204, 222) on button[onclick='deleteElement()'] >> nth=0
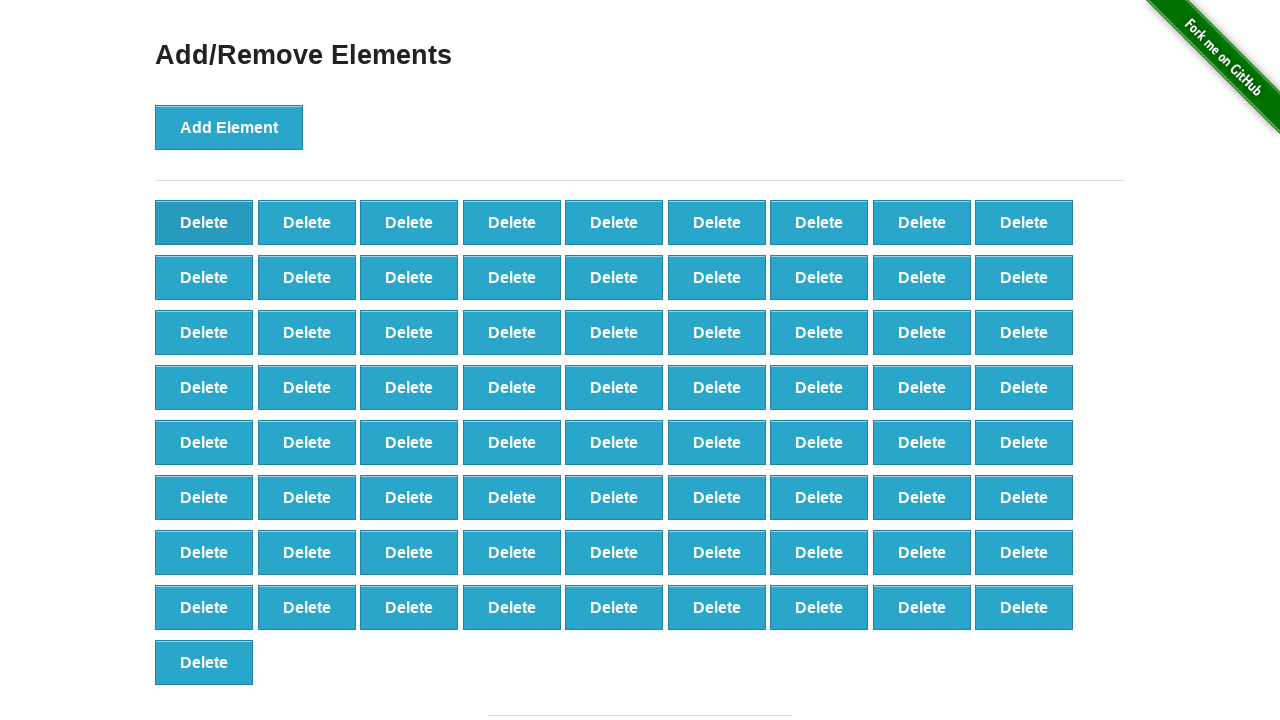

Clicked delete button to remove element (iteration 28/40) at (204, 222) on button[onclick='deleteElement()'] >> nth=0
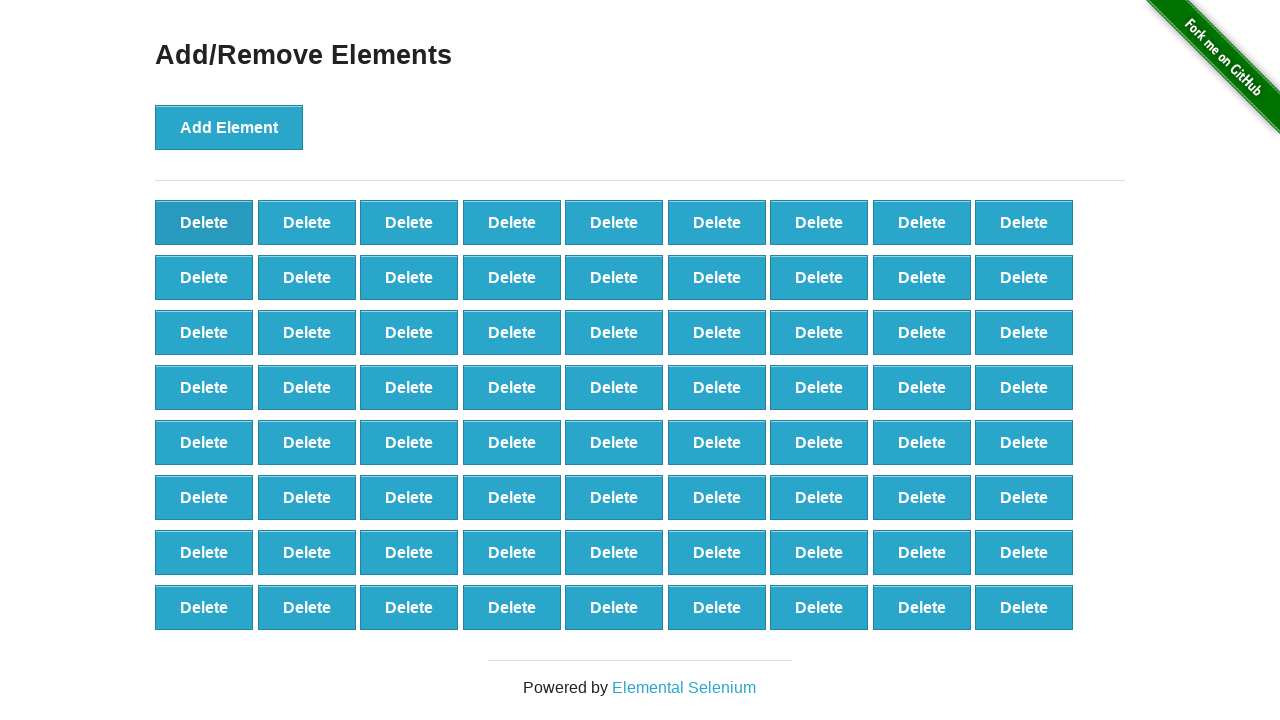

Clicked delete button to remove element (iteration 29/40) at (204, 222) on button[onclick='deleteElement()'] >> nth=0
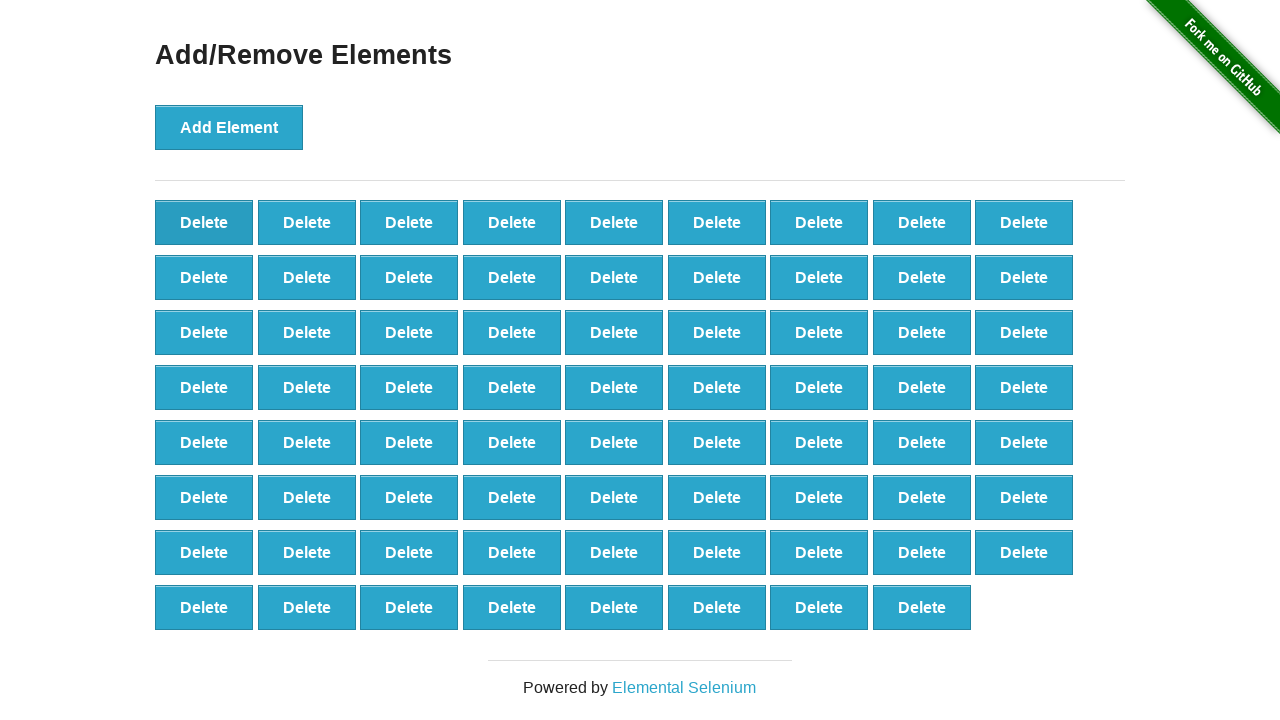

Clicked delete button to remove element (iteration 30/40) at (204, 222) on button[onclick='deleteElement()'] >> nth=0
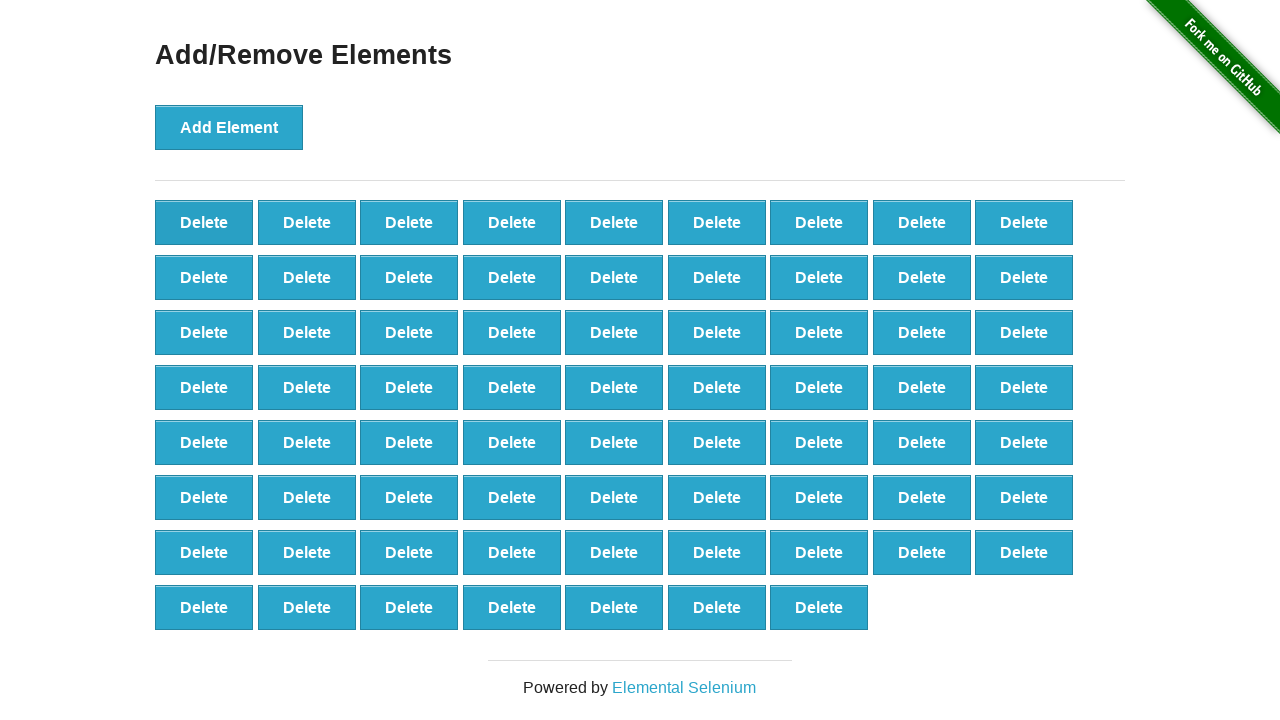

Clicked delete button to remove element (iteration 31/40) at (204, 222) on button[onclick='deleteElement()'] >> nth=0
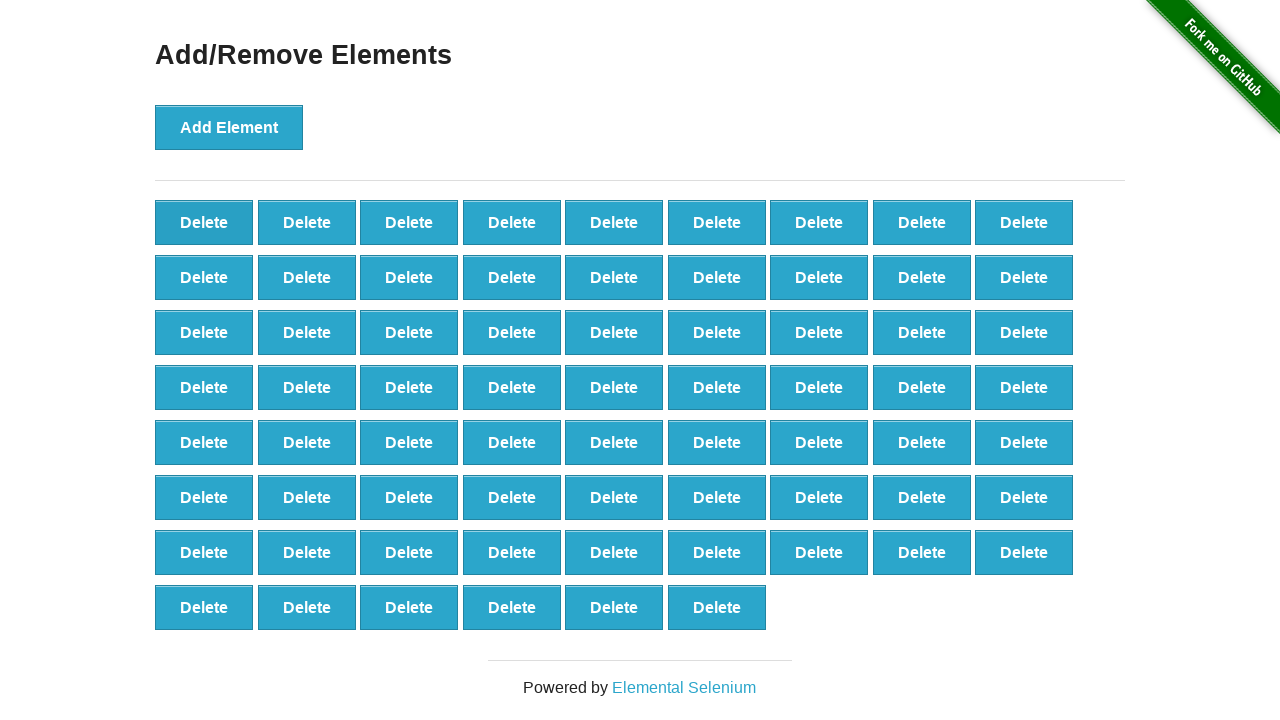

Clicked delete button to remove element (iteration 32/40) at (204, 222) on button[onclick='deleteElement()'] >> nth=0
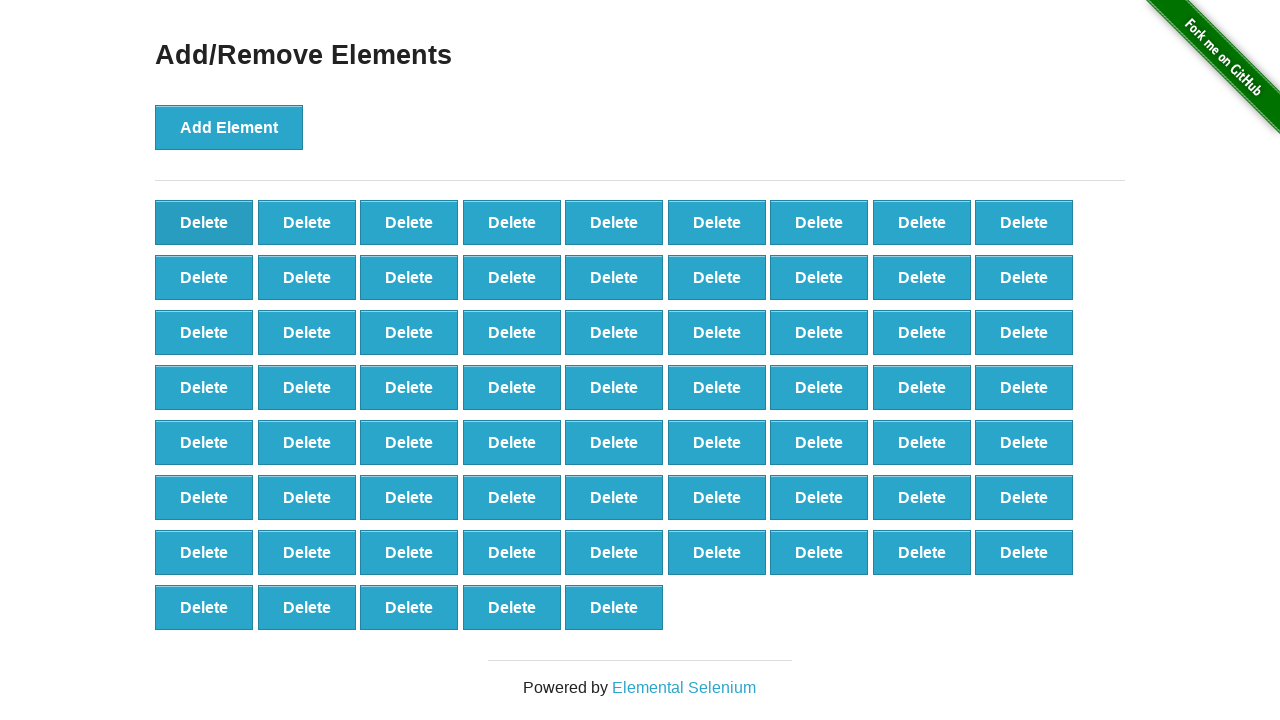

Clicked delete button to remove element (iteration 33/40) at (204, 222) on button[onclick='deleteElement()'] >> nth=0
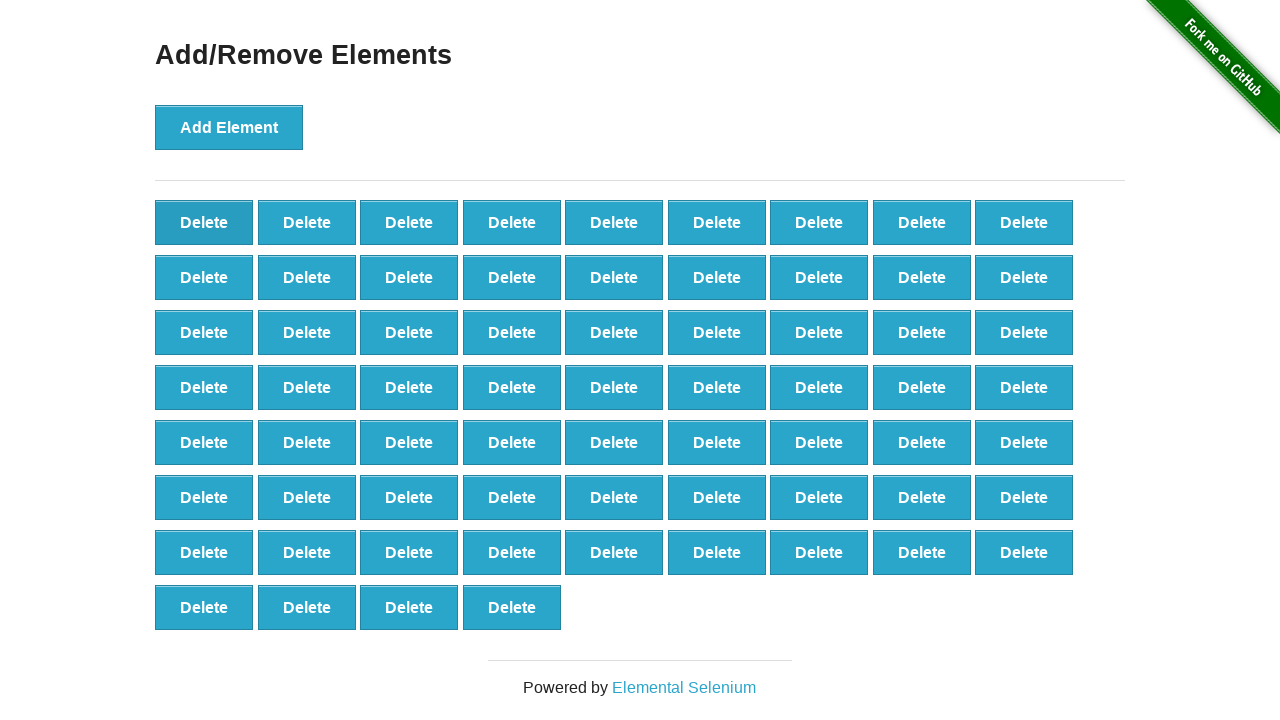

Clicked delete button to remove element (iteration 34/40) at (204, 222) on button[onclick='deleteElement()'] >> nth=0
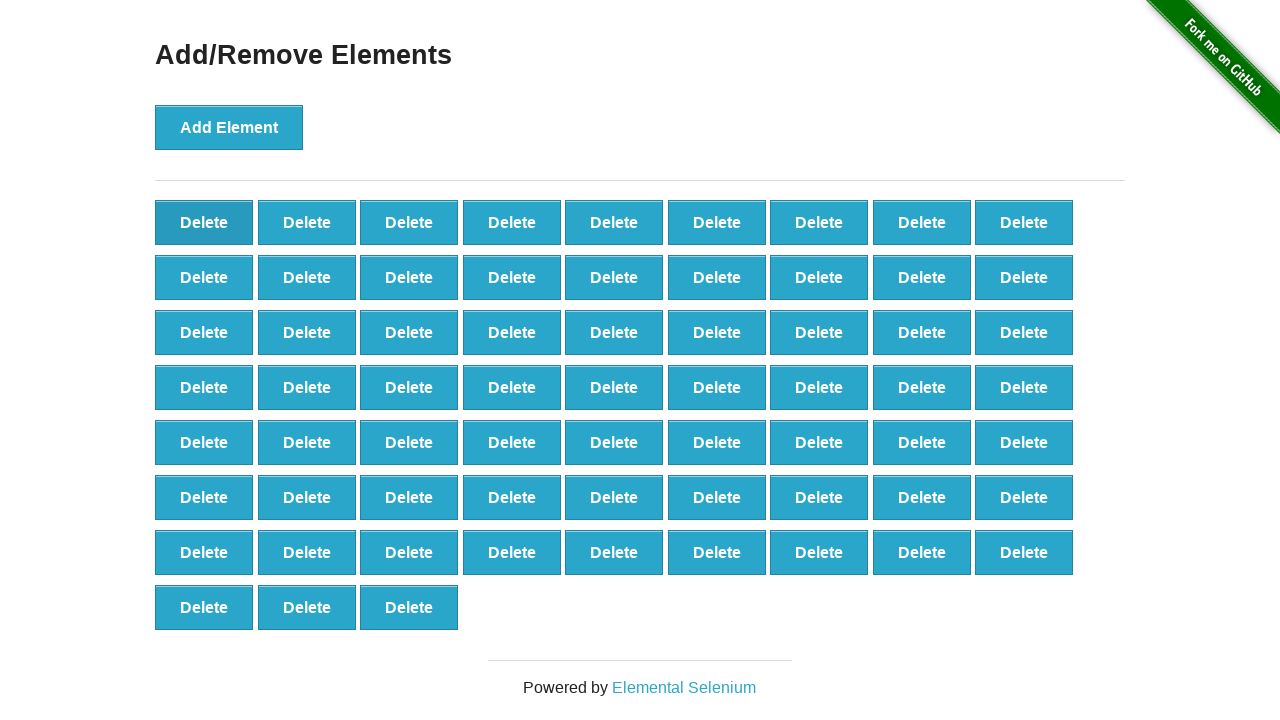

Clicked delete button to remove element (iteration 35/40) at (204, 222) on button[onclick='deleteElement()'] >> nth=0
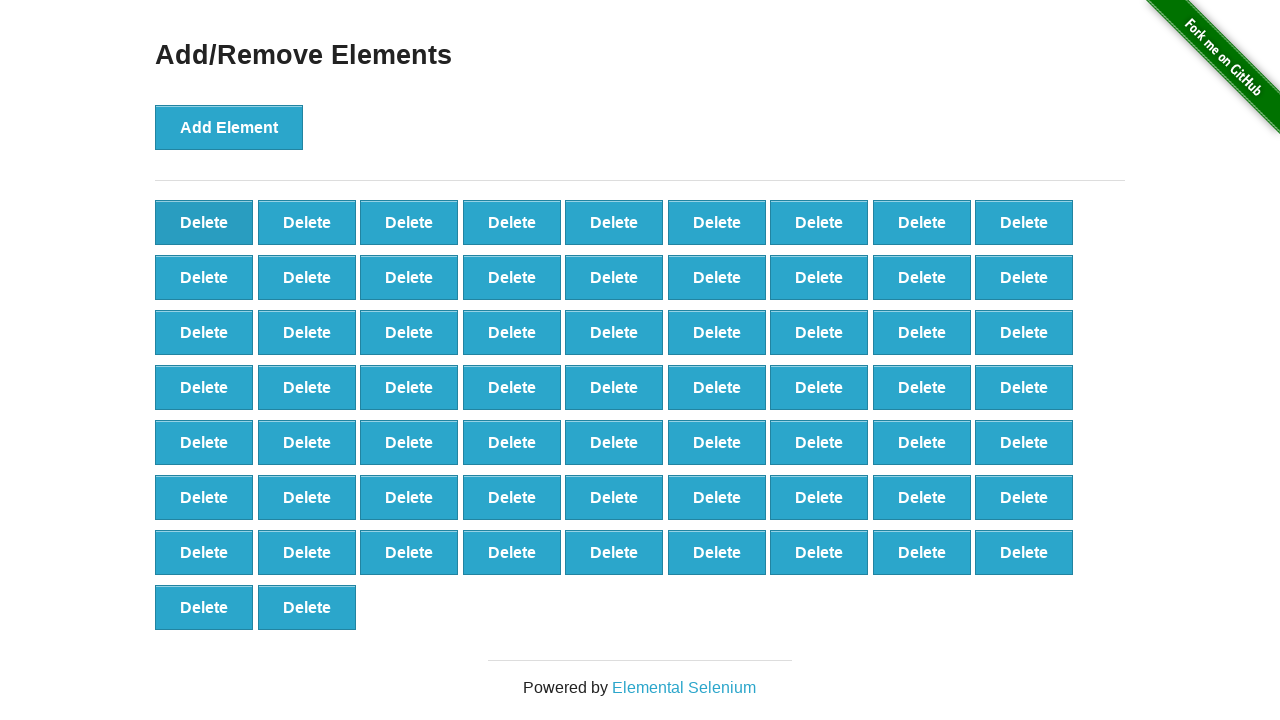

Clicked delete button to remove element (iteration 36/40) at (204, 222) on button[onclick='deleteElement()'] >> nth=0
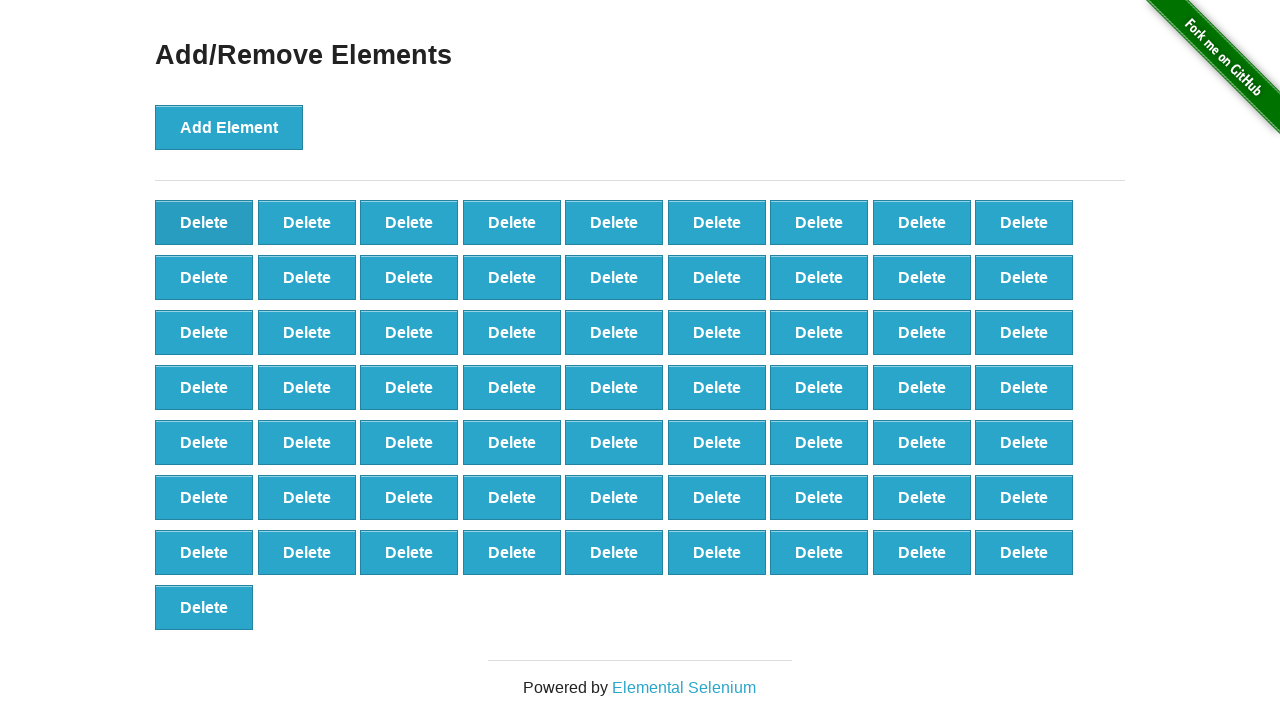

Clicked delete button to remove element (iteration 37/40) at (204, 222) on button[onclick='deleteElement()'] >> nth=0
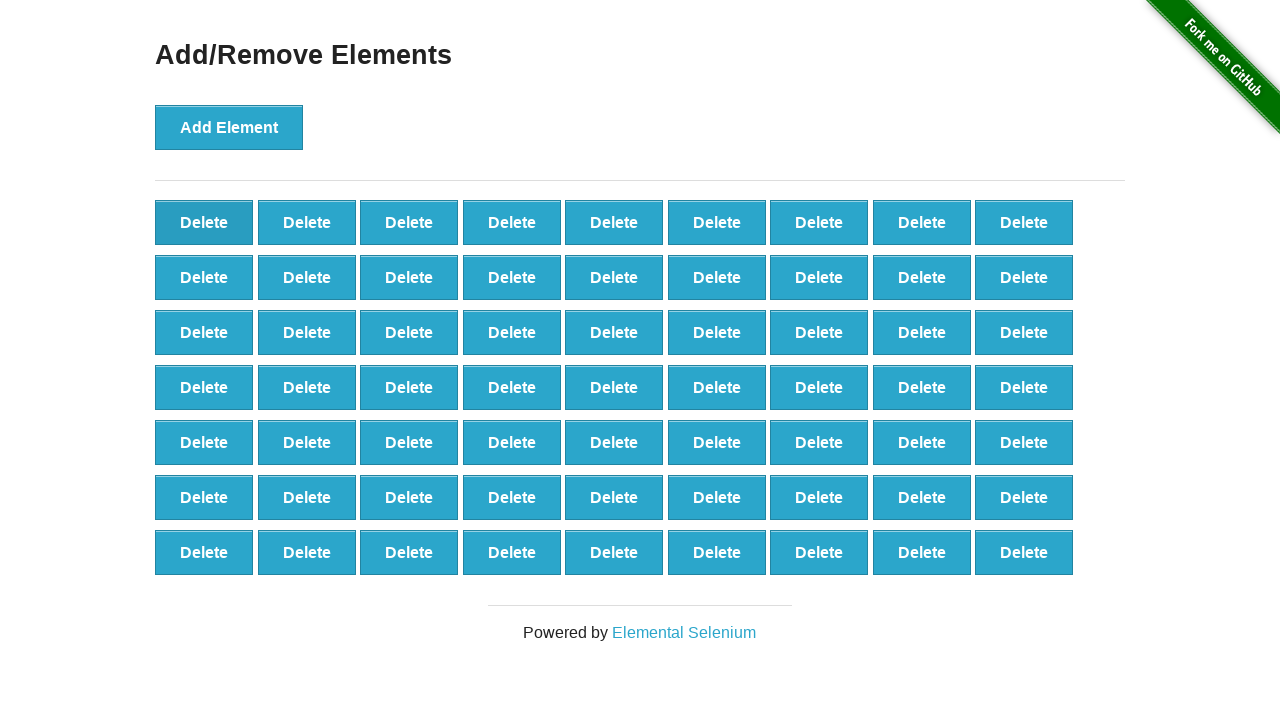

Clicked delete button to remove element (iteration 38/40) at (204, 222) on button[onclick='deleteElement()'] >> nth=0
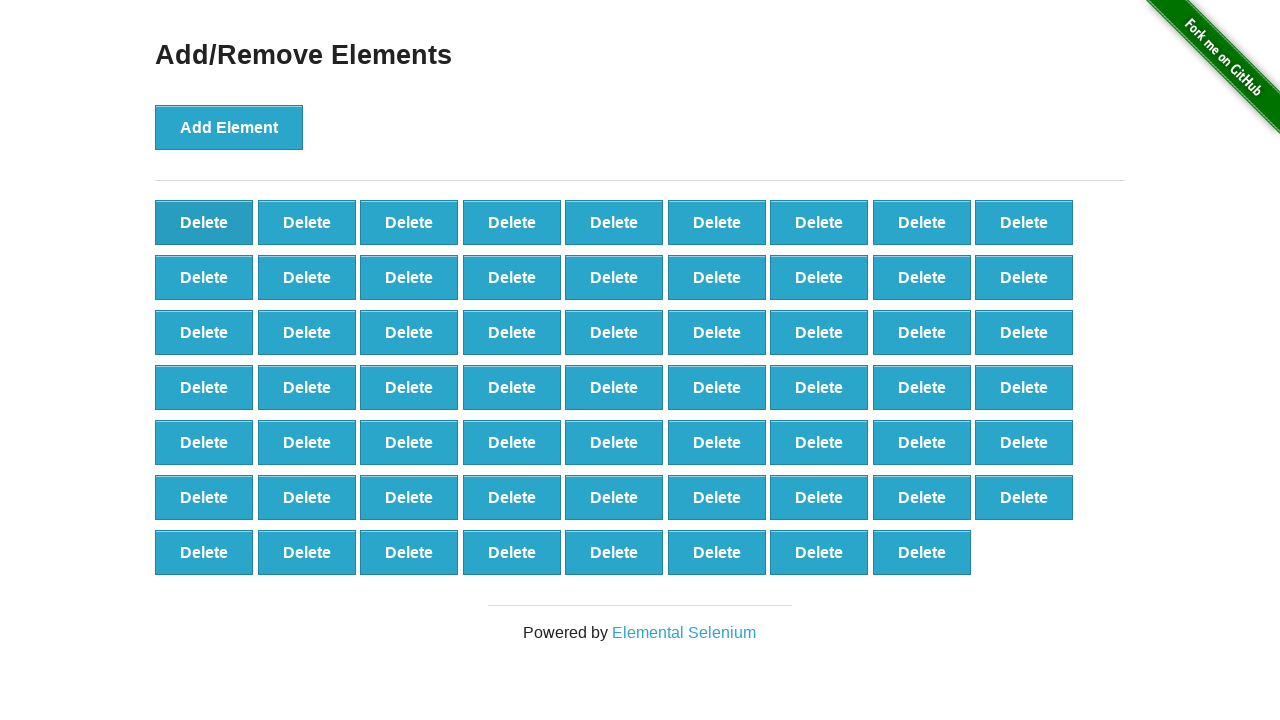

Clicked delete button to remove element (iteration 39/40) at (204, 222) on button[onclick='deleteElement()'] >> nth=0
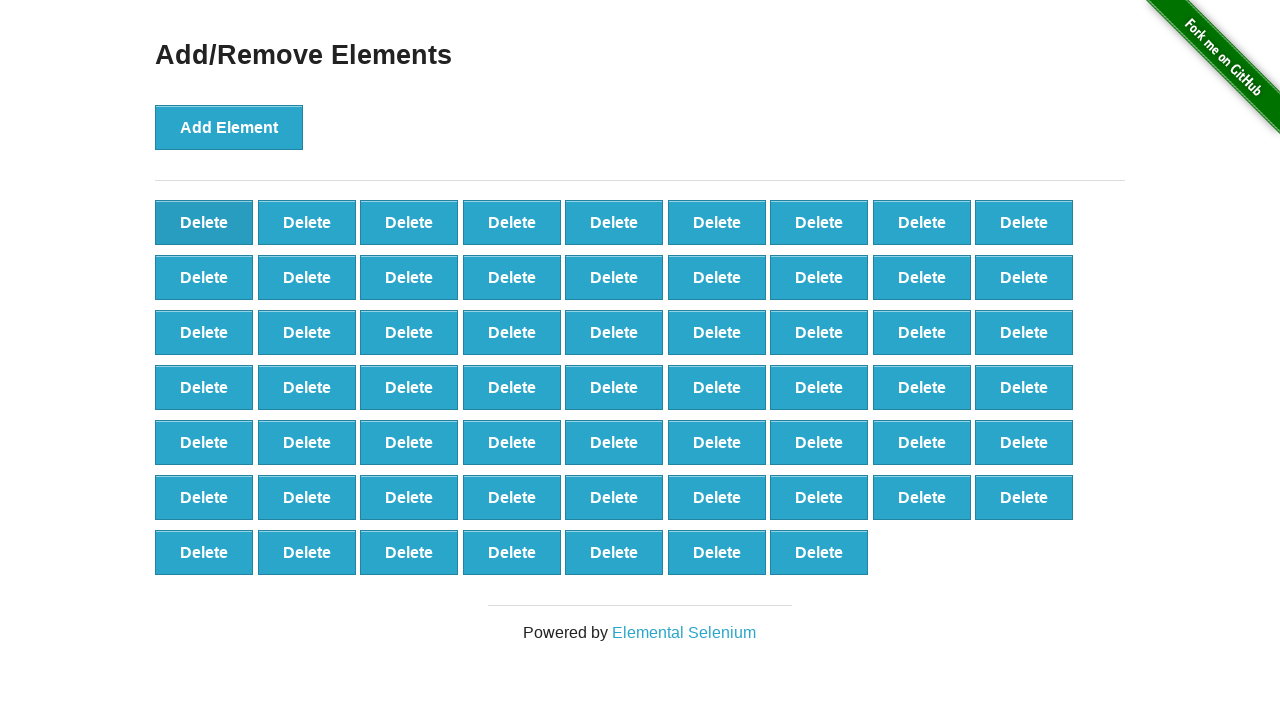

Clicked delete button to remove element (iteration 40/40) at (204, 222) on button[onclick='deleteElement()'] >> nth=0
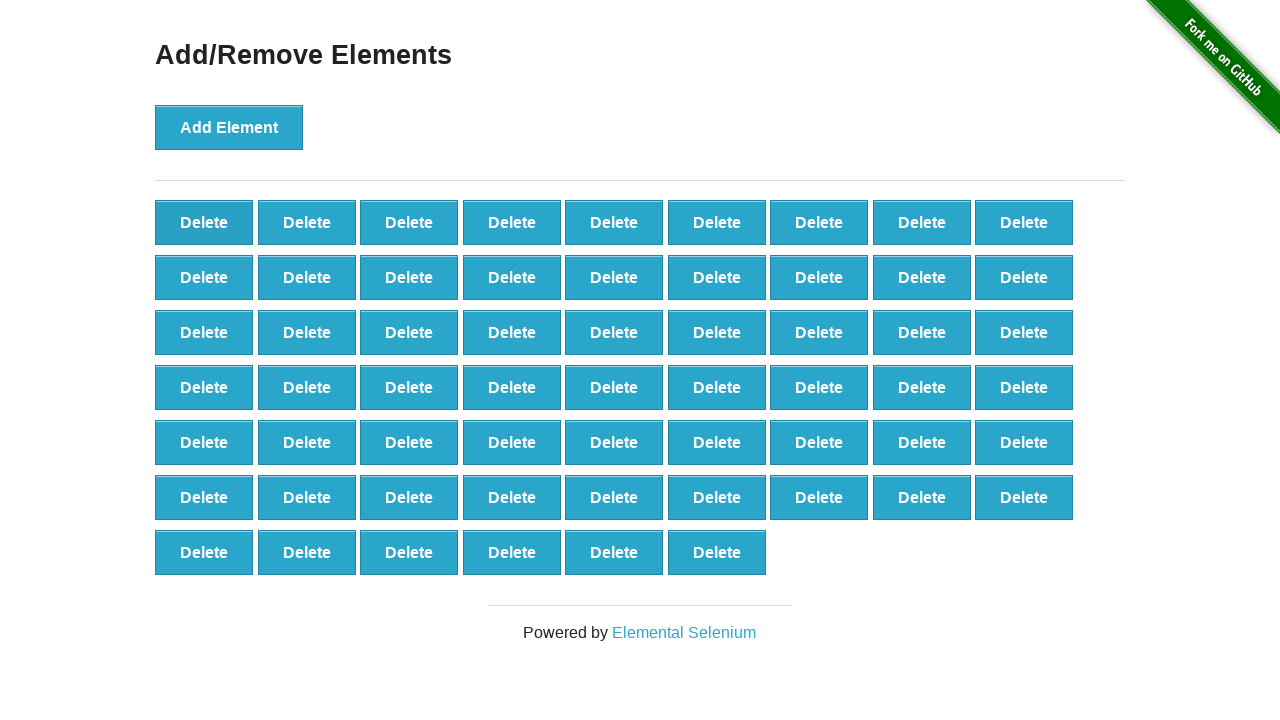

Retrieved final delete button count: 60
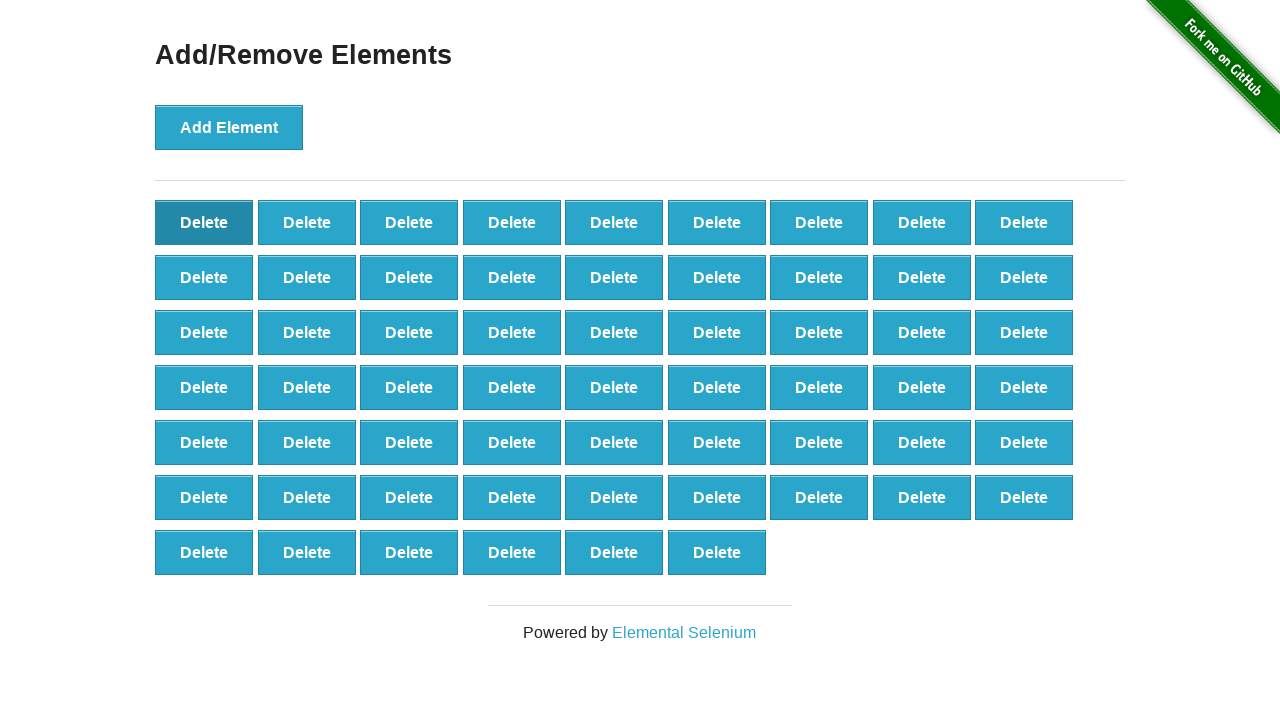

Validated that remaining button count (60) equals expected count (60)
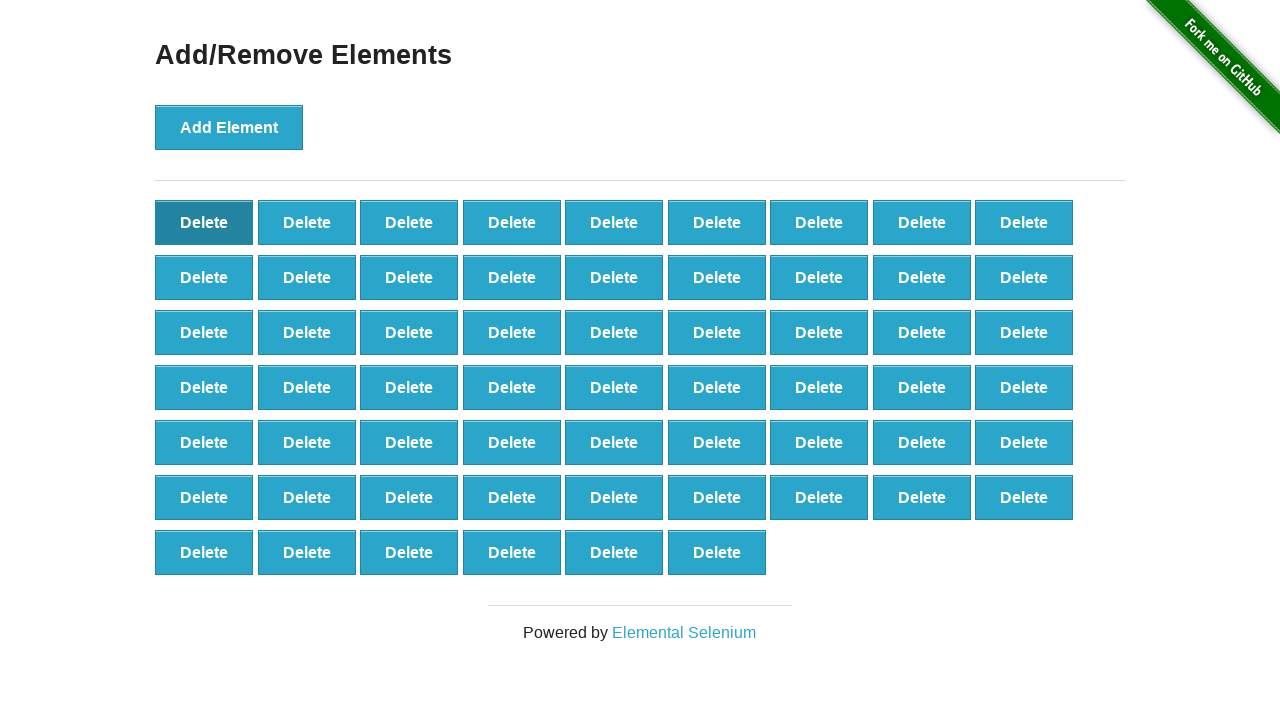

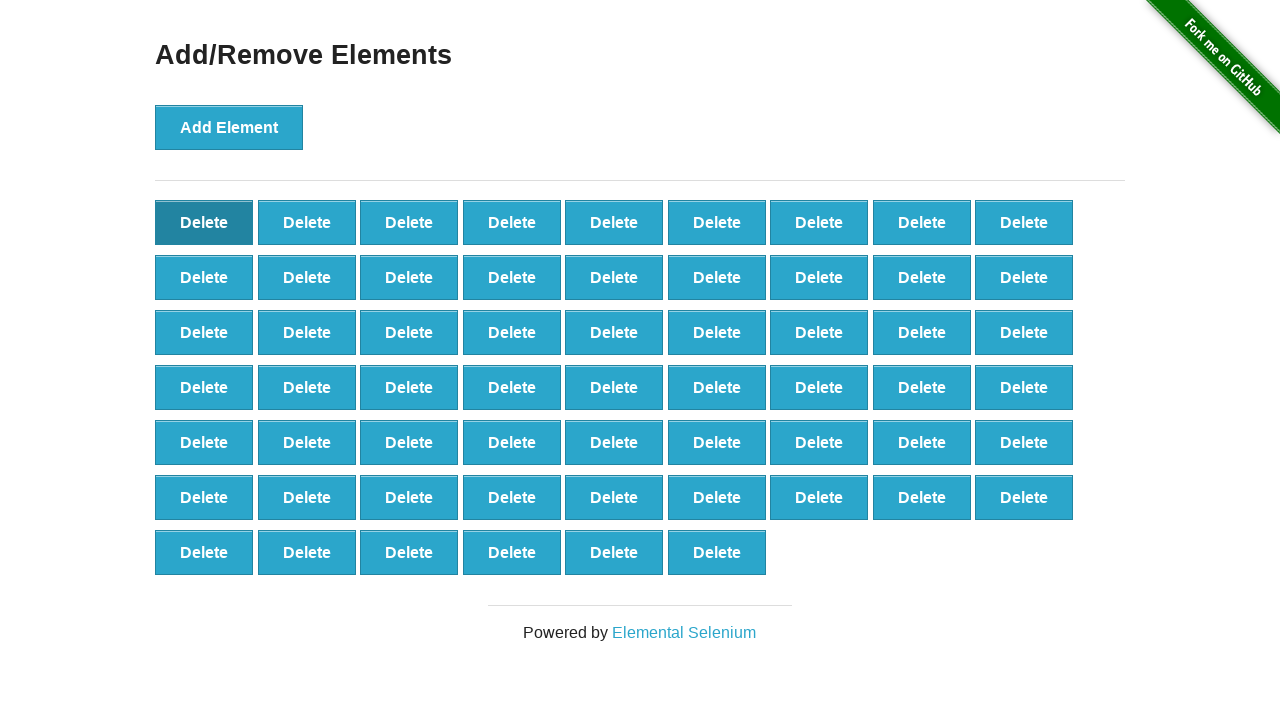